Tests filling a large form by entering the same text value into all input fields and then clicking the submit button

Starting URL: http://suninjuly.github.io/huge_form.html

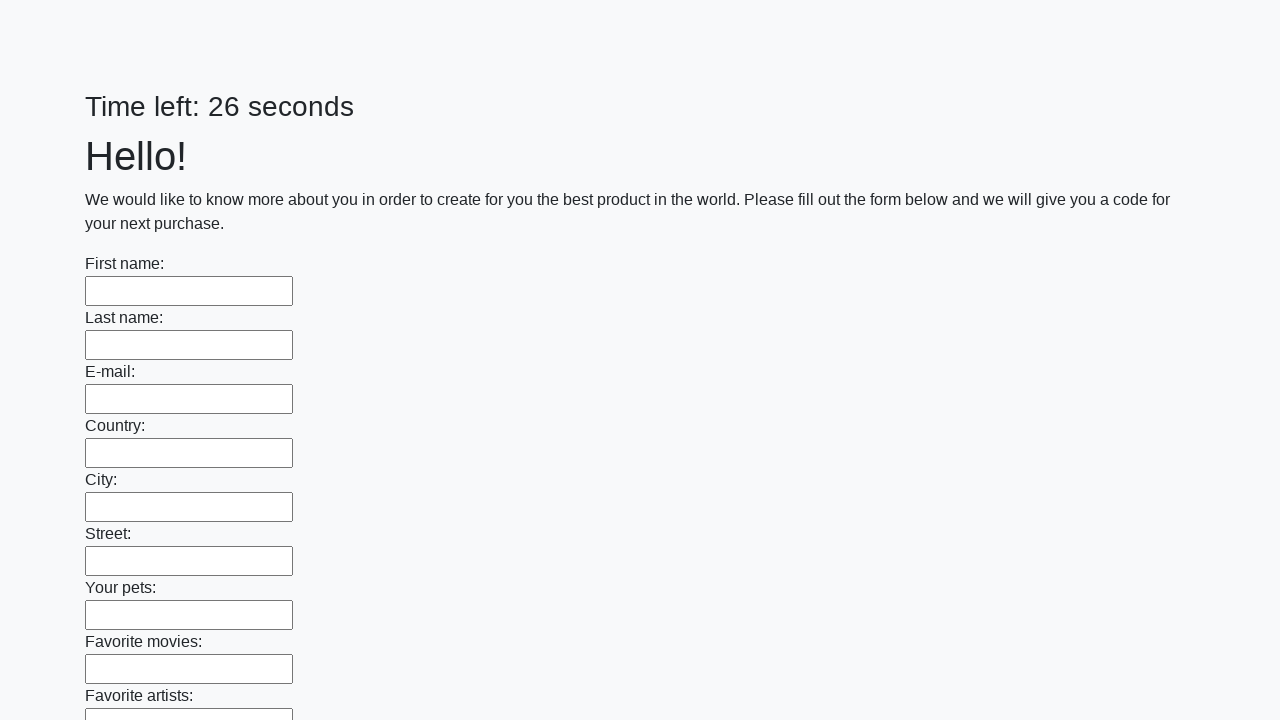

Located all input fields on the huge form
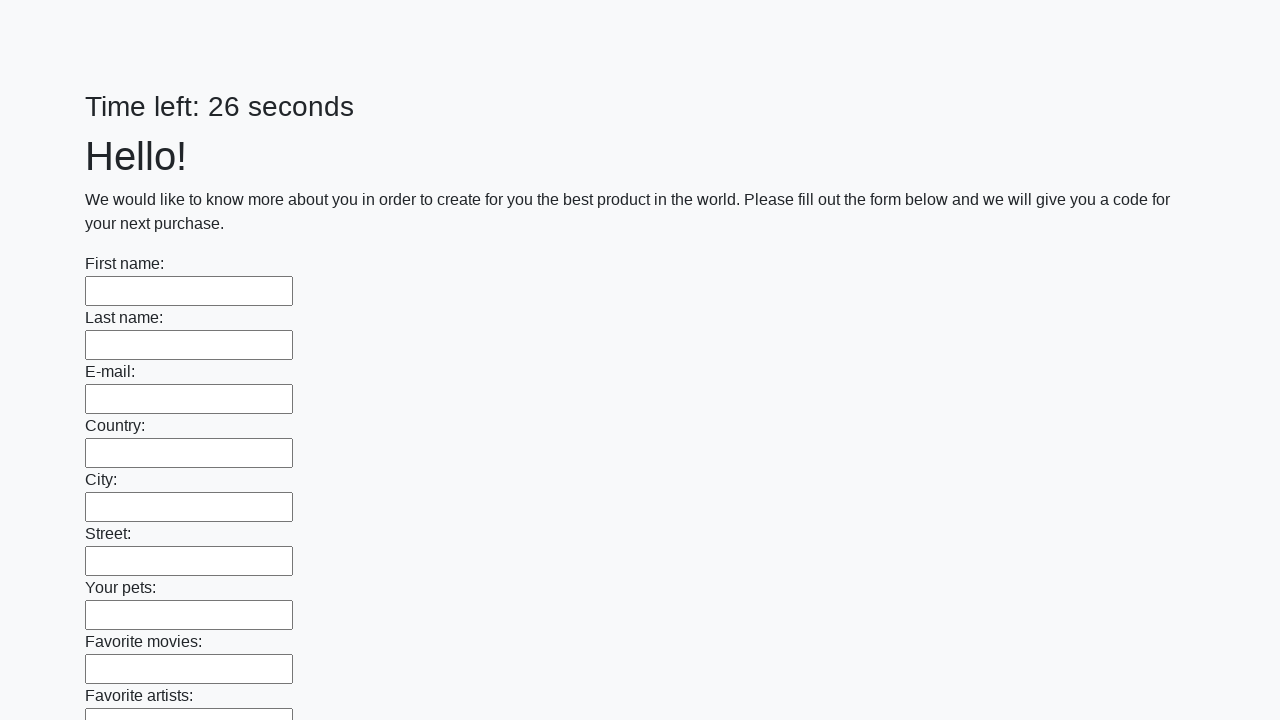

Filled an input field with 'Мой ответ' on input >> nth=0
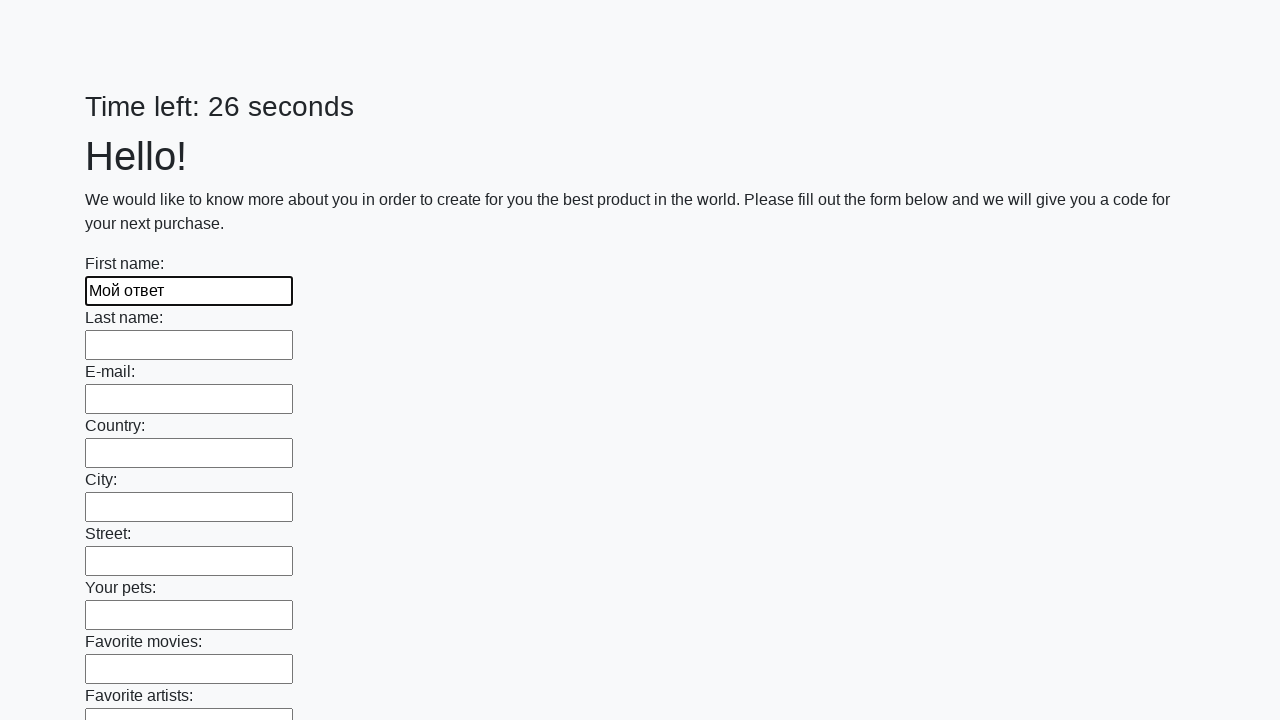

Filled an input field with 'Мой ответ' on input >> nth=1
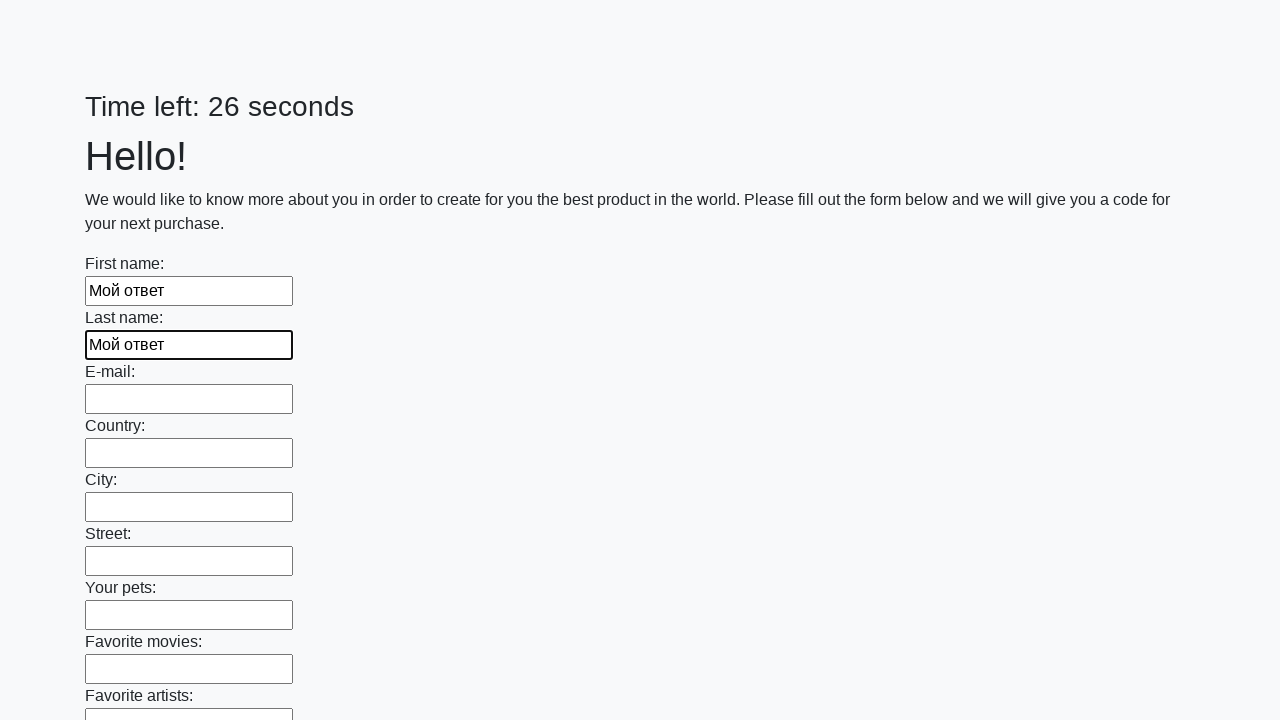

Filled an input field with 'Мой ответ' on input >> nth=2
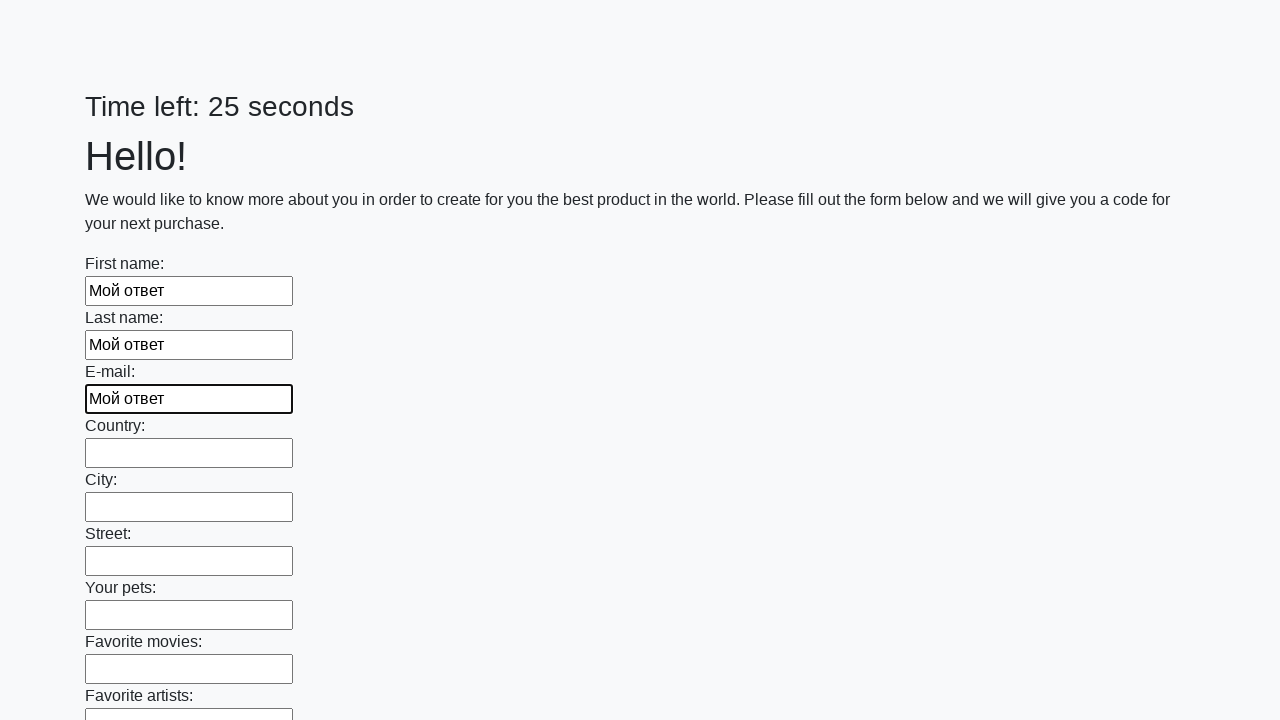

Filled an input field with 'Мой ответ' on input >> nth=3
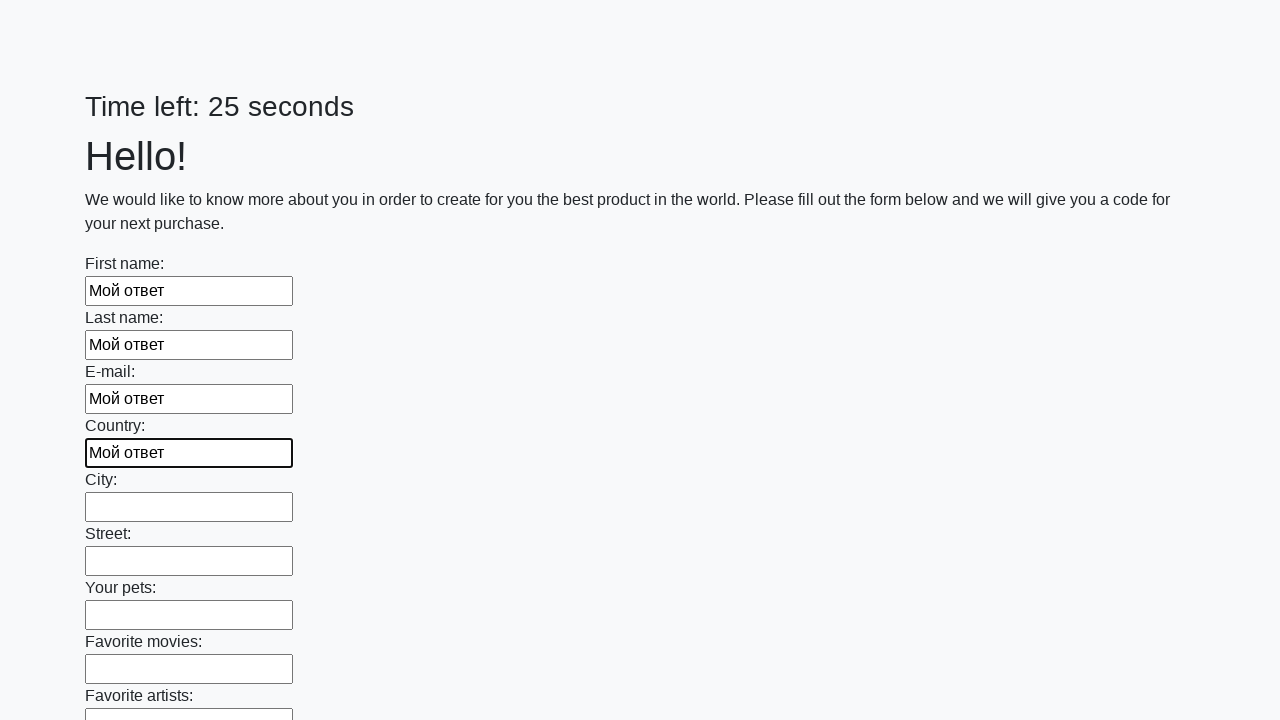

Filled an input field with 'Мой ответ' on input >> nth=4
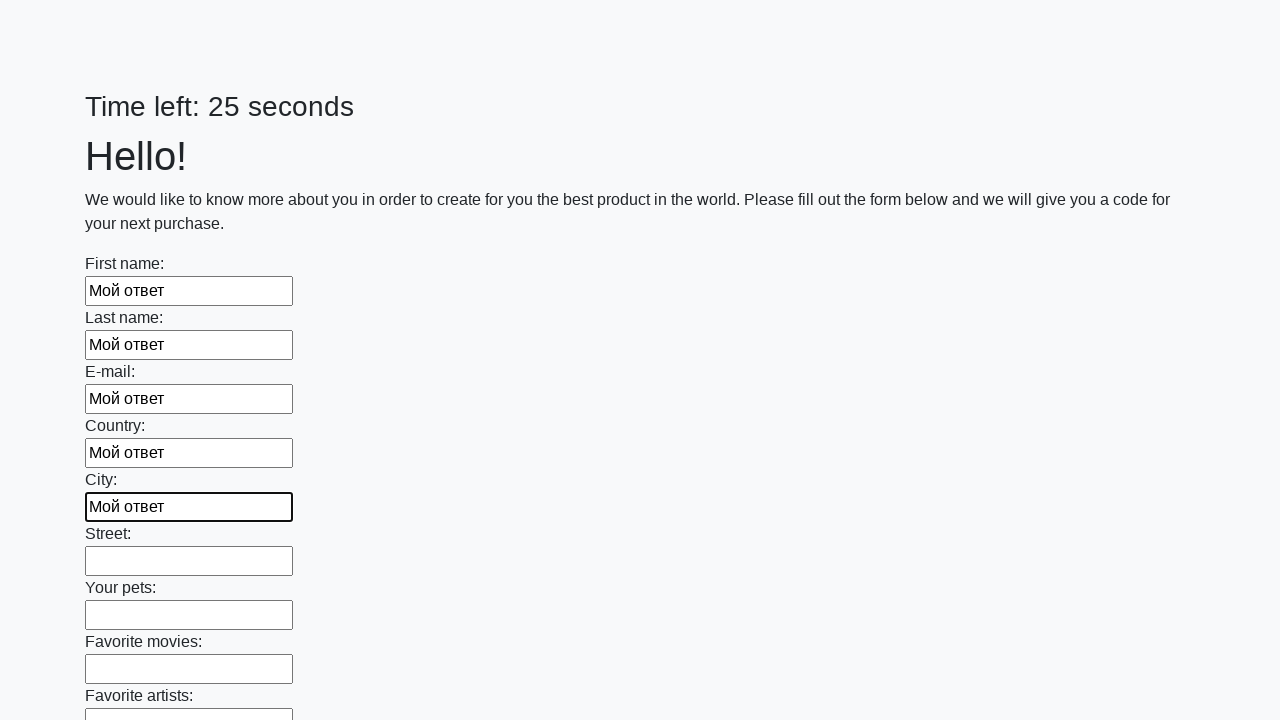

Filled an input field with 'Мой ответ' on input >> nth=5
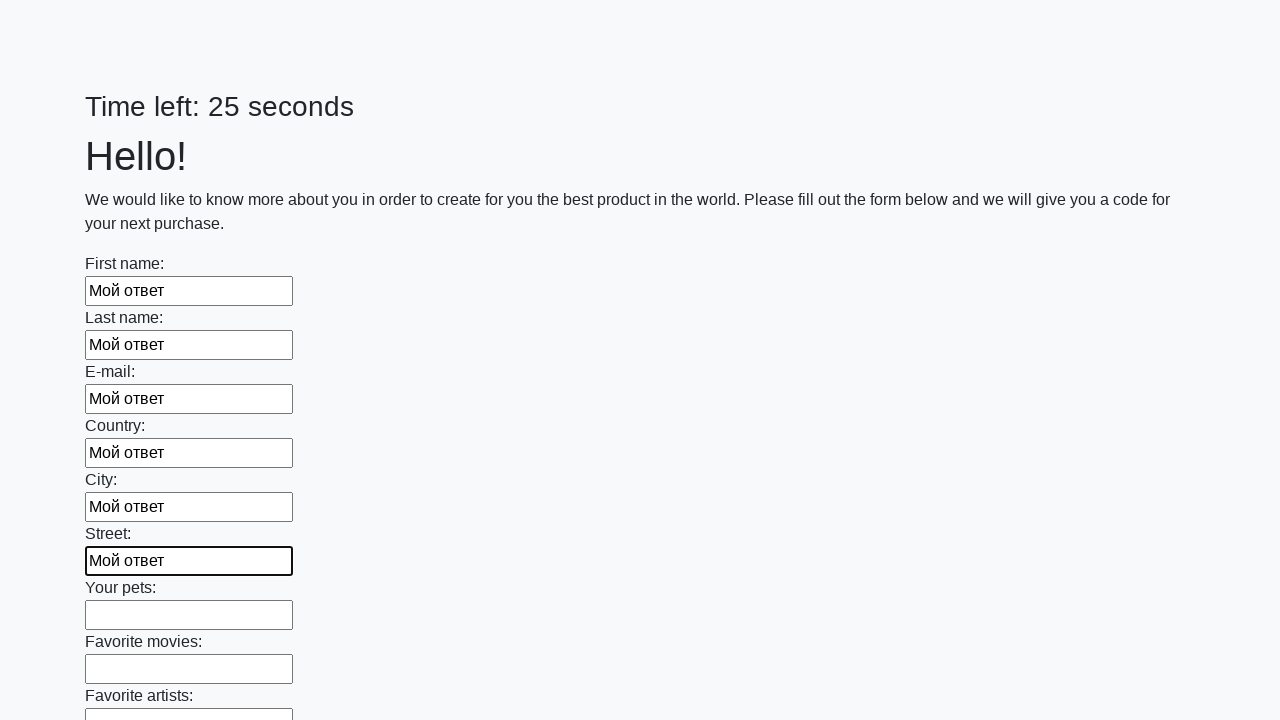

Filled an input field with 'Мой ответ' on input >> nth=6
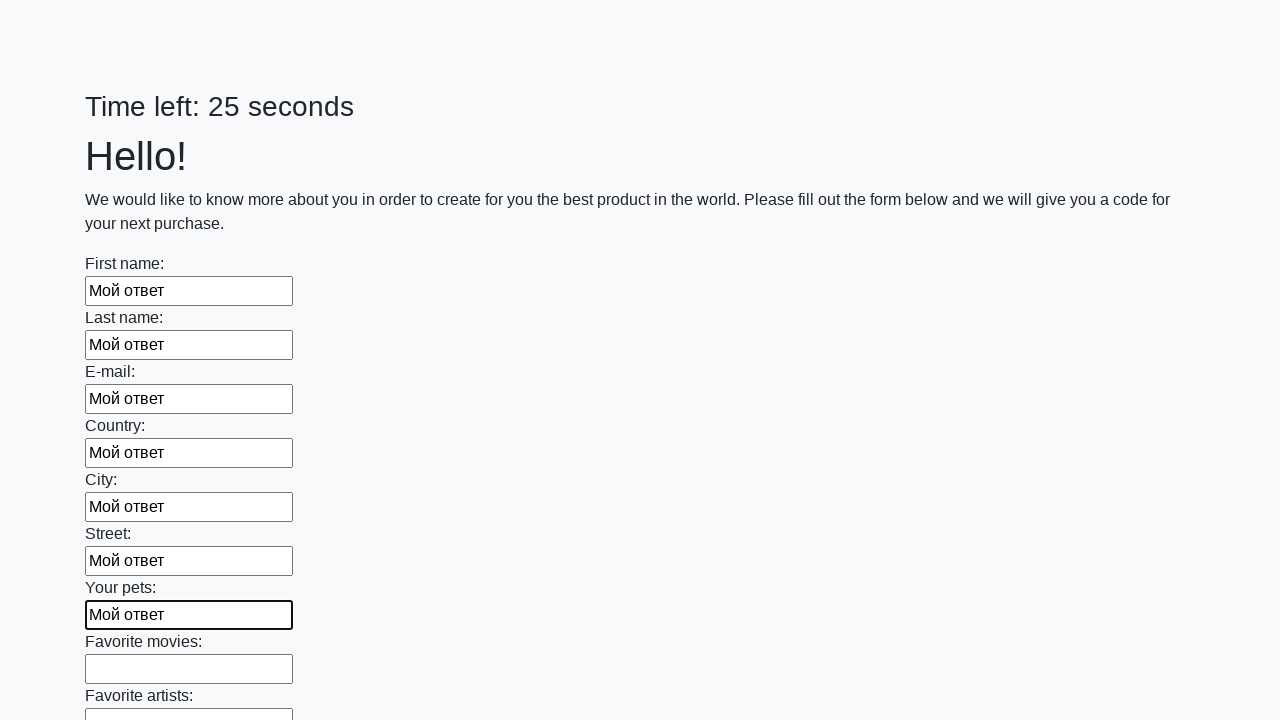

Filled an input field with 'Мой ответ' on input >> nth=7
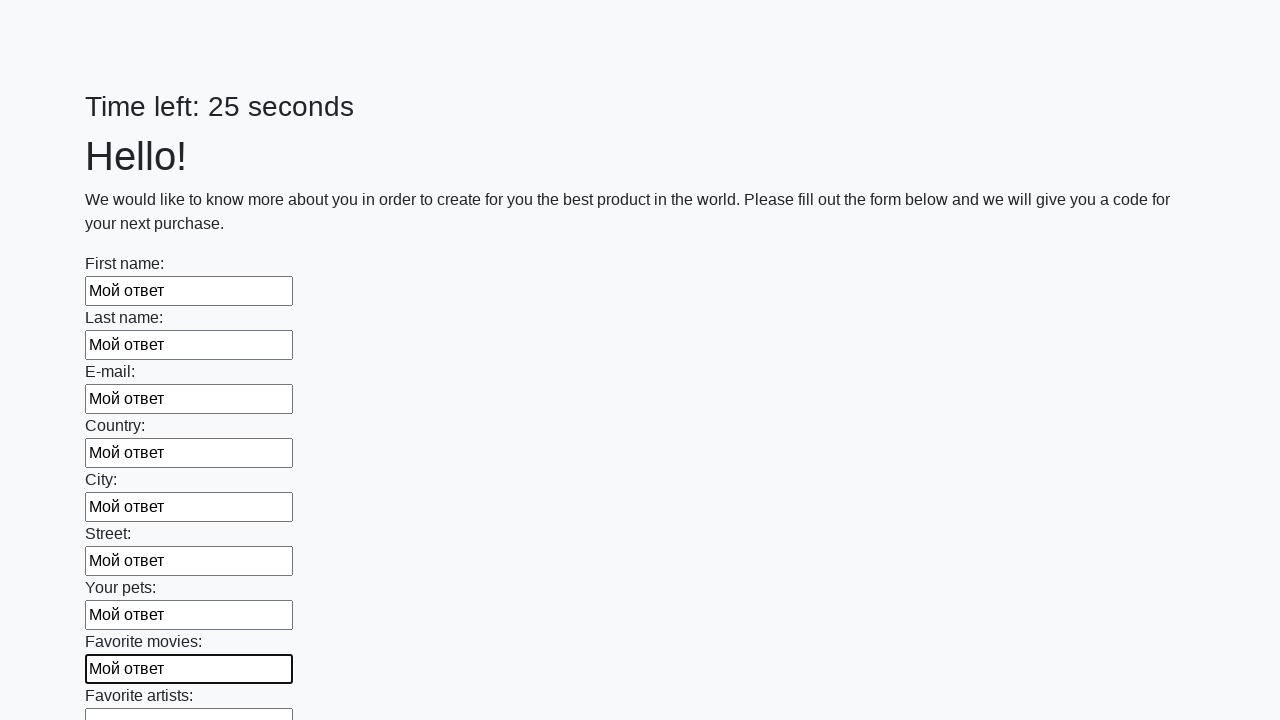

Filled an input field with 'Мой ответ' on input >> nth=8
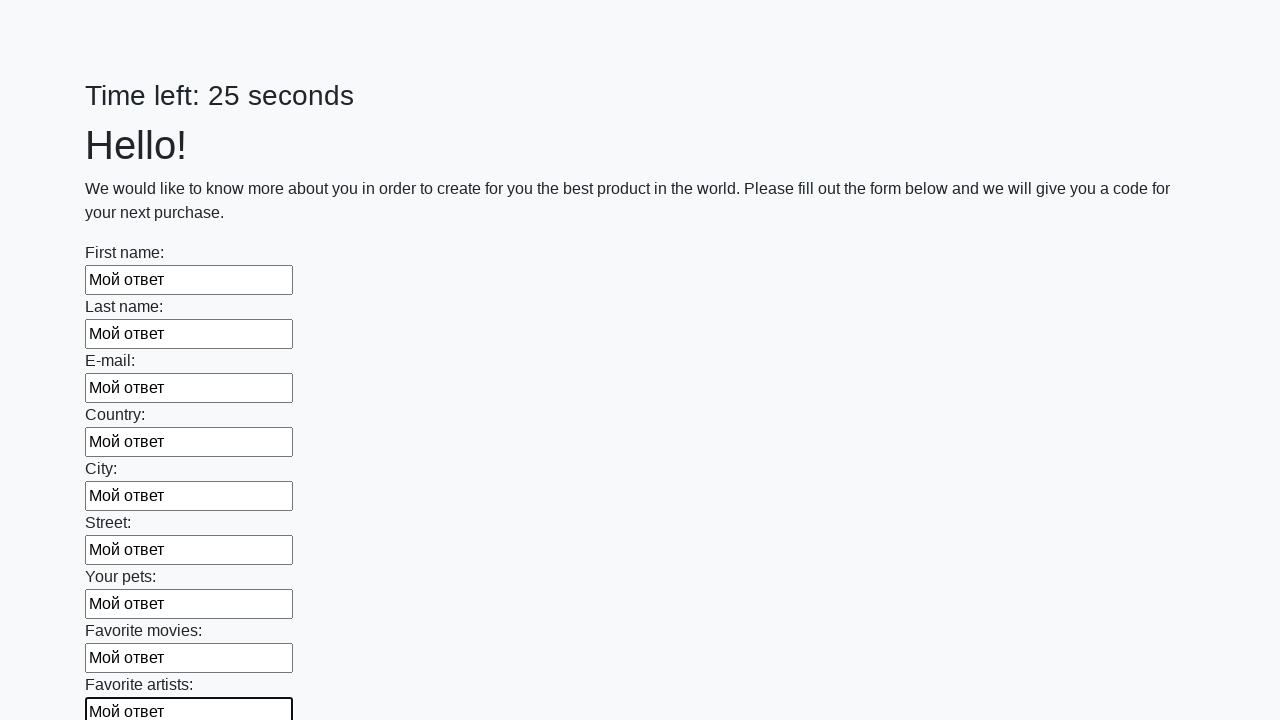

Filled an input field with 'Мой ответ' on input >> nth=9
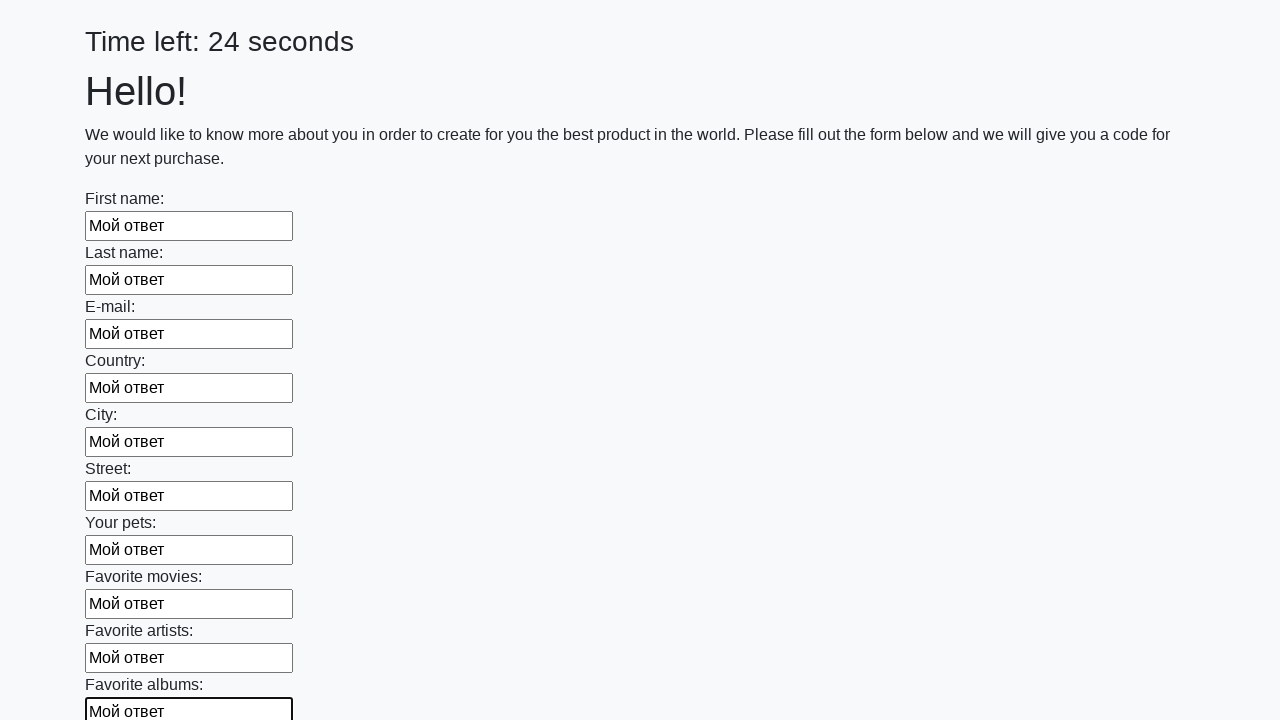

Filled an input field with 'Мой ответ' on input >> nth=10
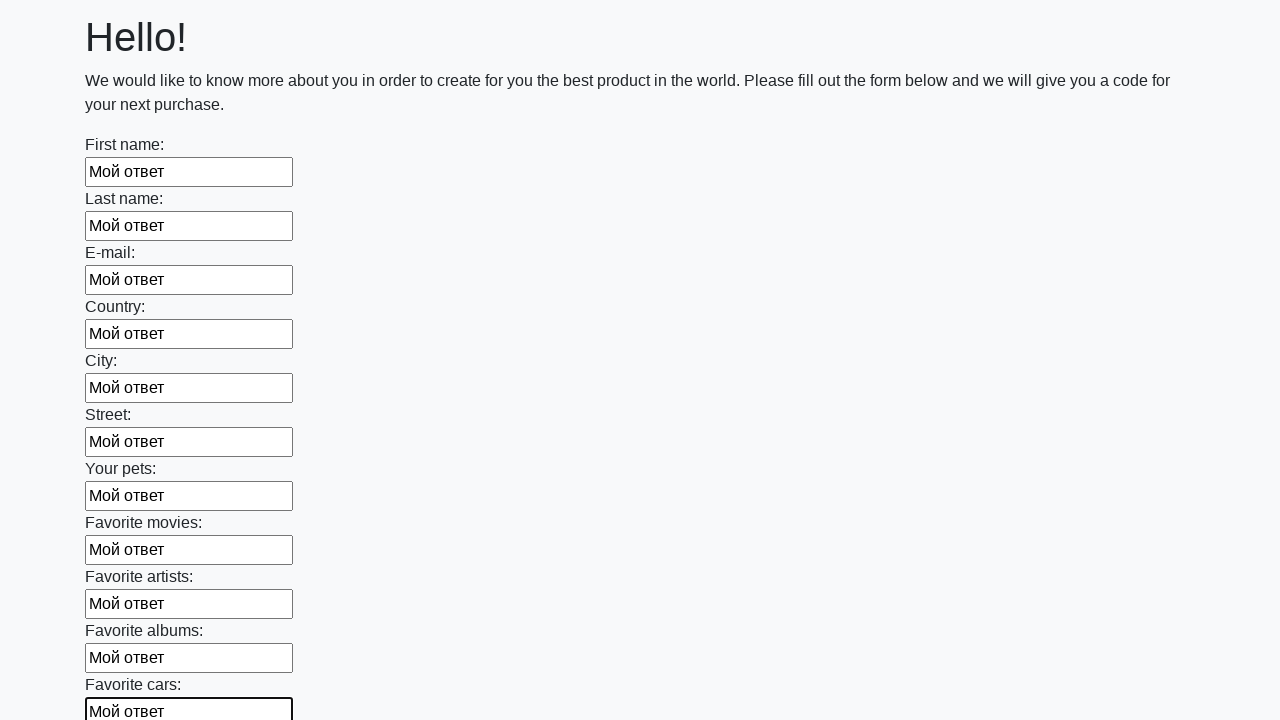

Filled an input field with 'Мой ответ' on input >> nth=11
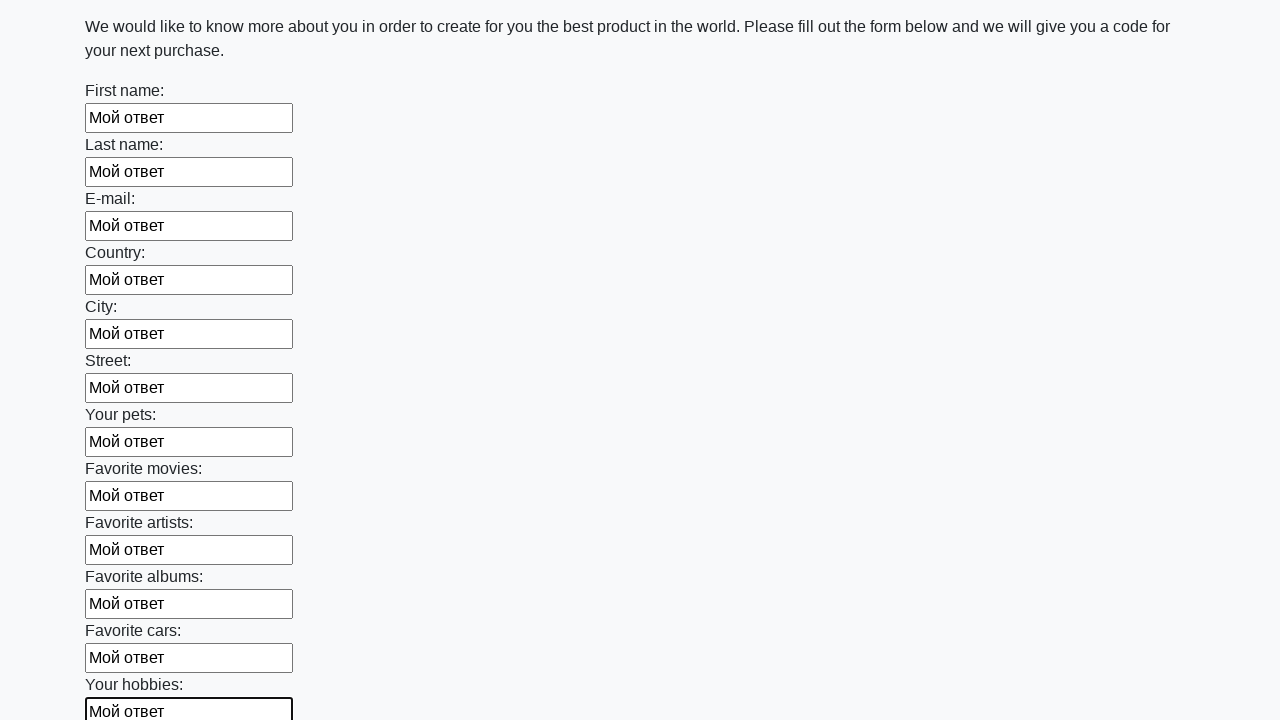

Filled an input field with 'Мой ответ' on input >> nth=12
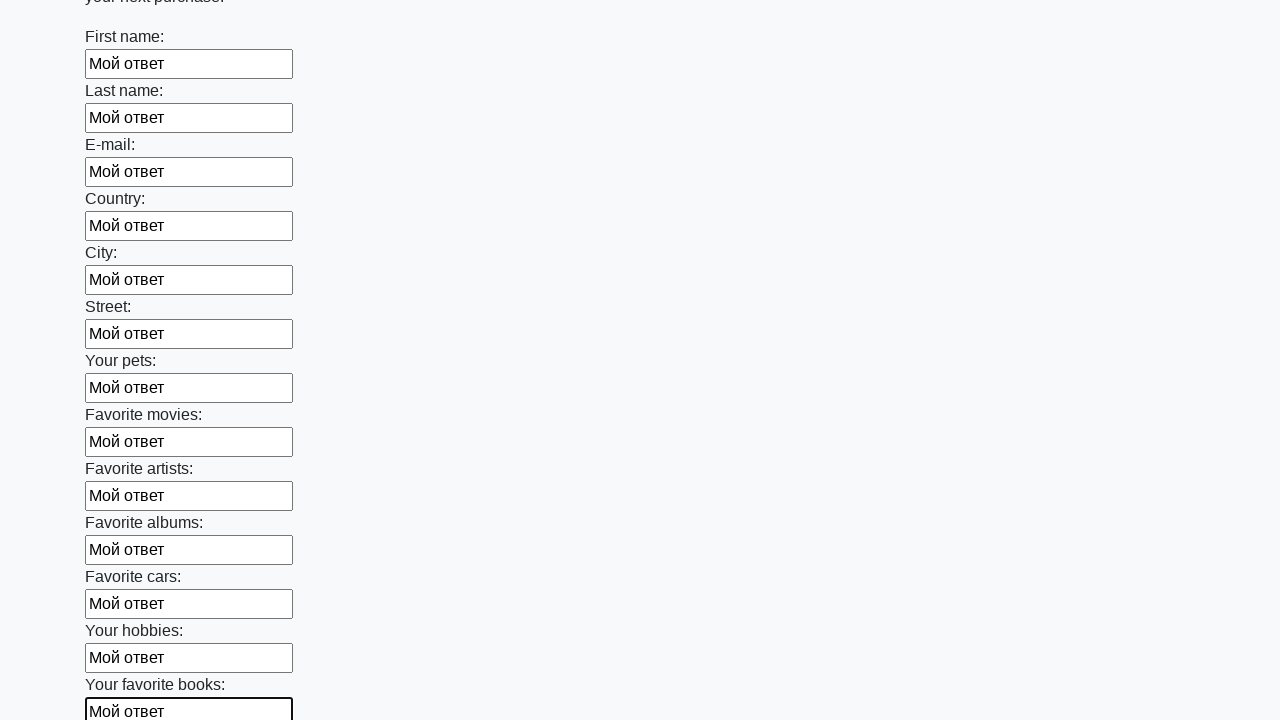

Filled an input field with 'Мой ответ' on input >> nth=13
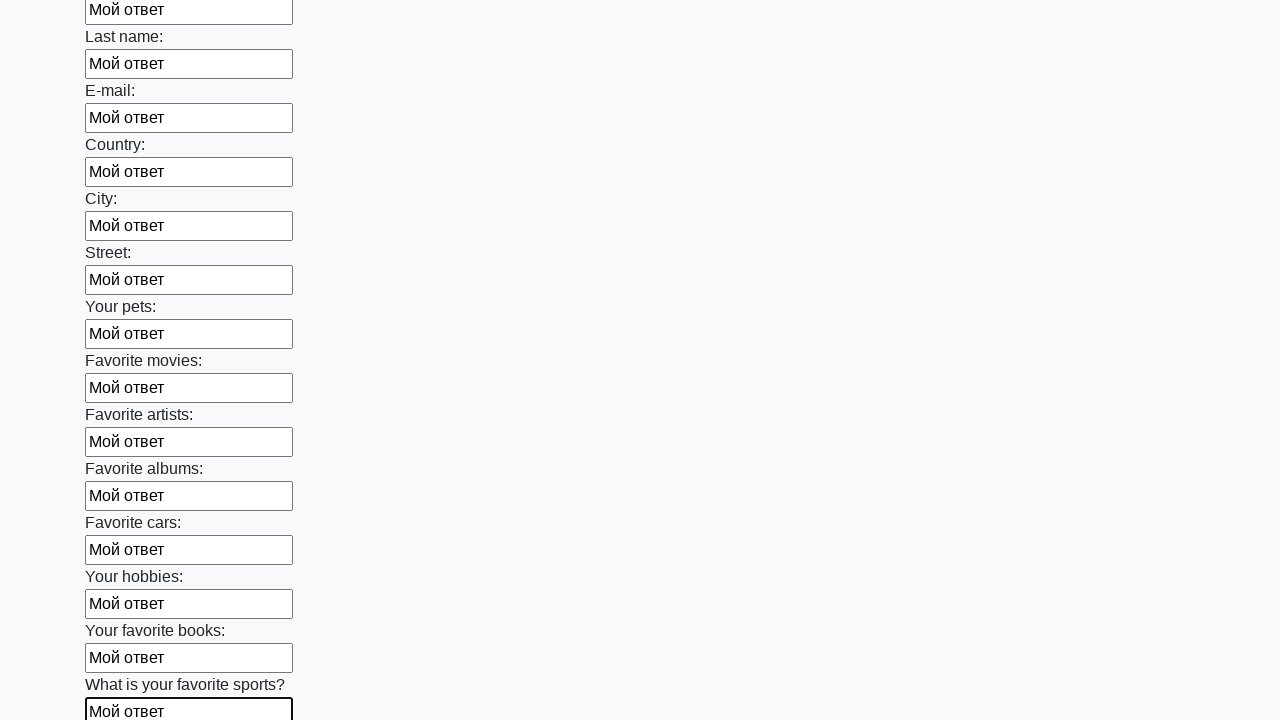

Filled an input field with 'Мой ответ' on input >> nth=14
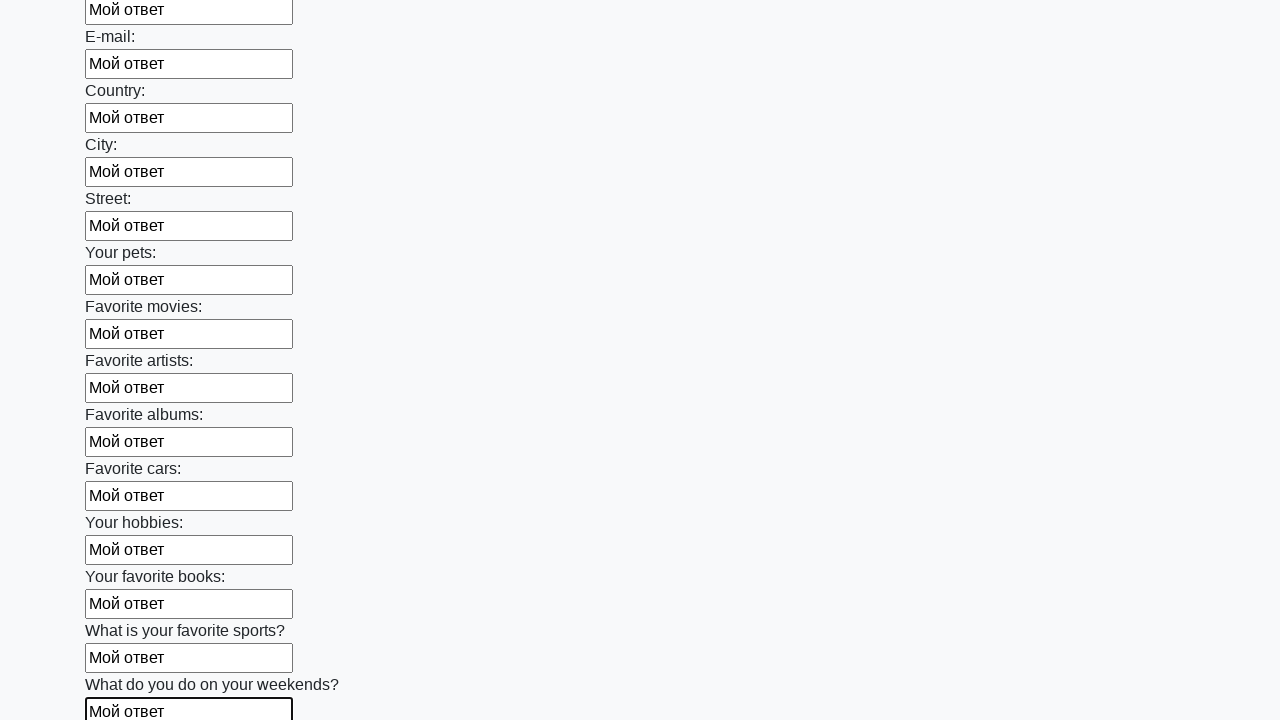

Filled an input field with 'Мой ответ' on input >> nth=15
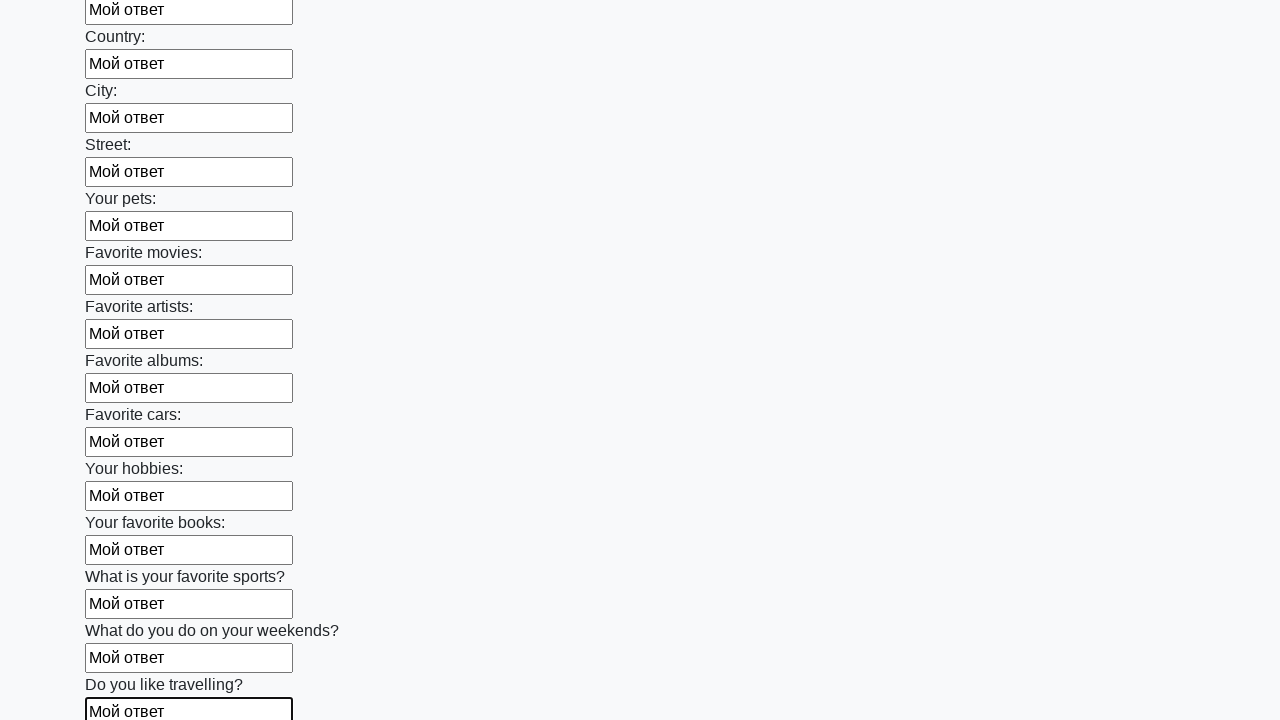

Filled an input field with 'Мой ответ' on input >> nth=16
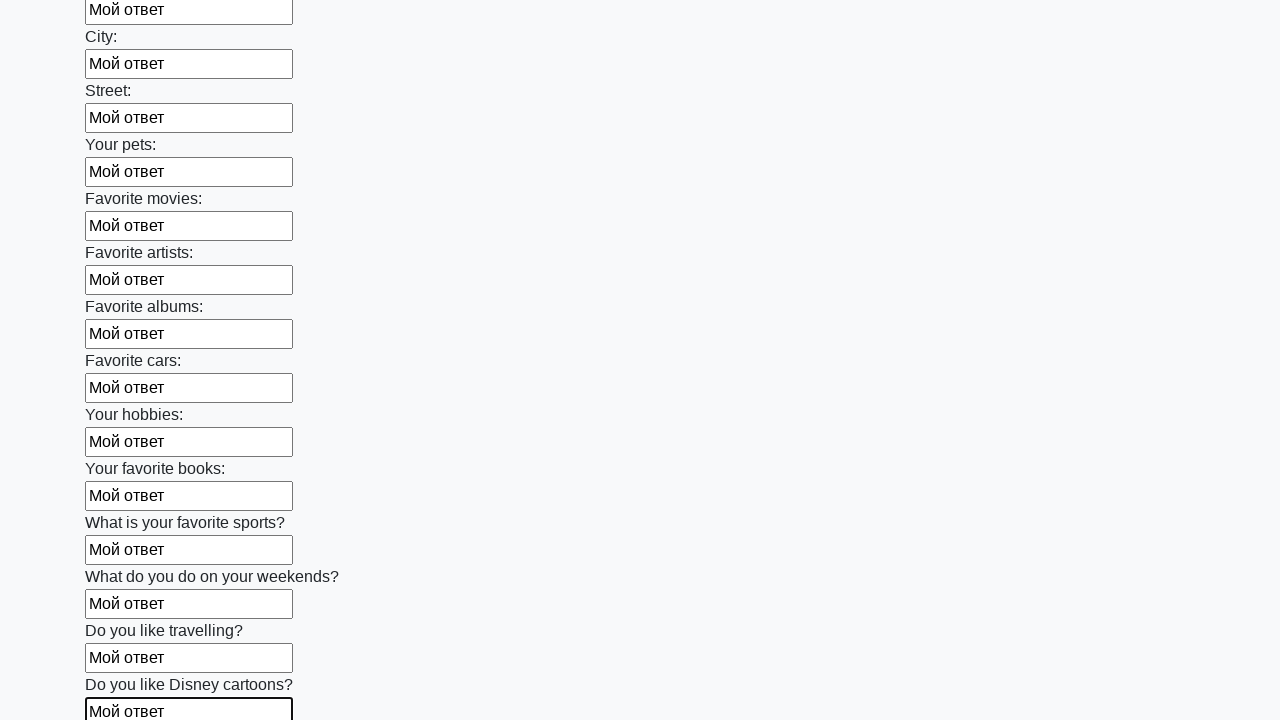

Filled an input field with 'Мой ответ' on input >> nth=17
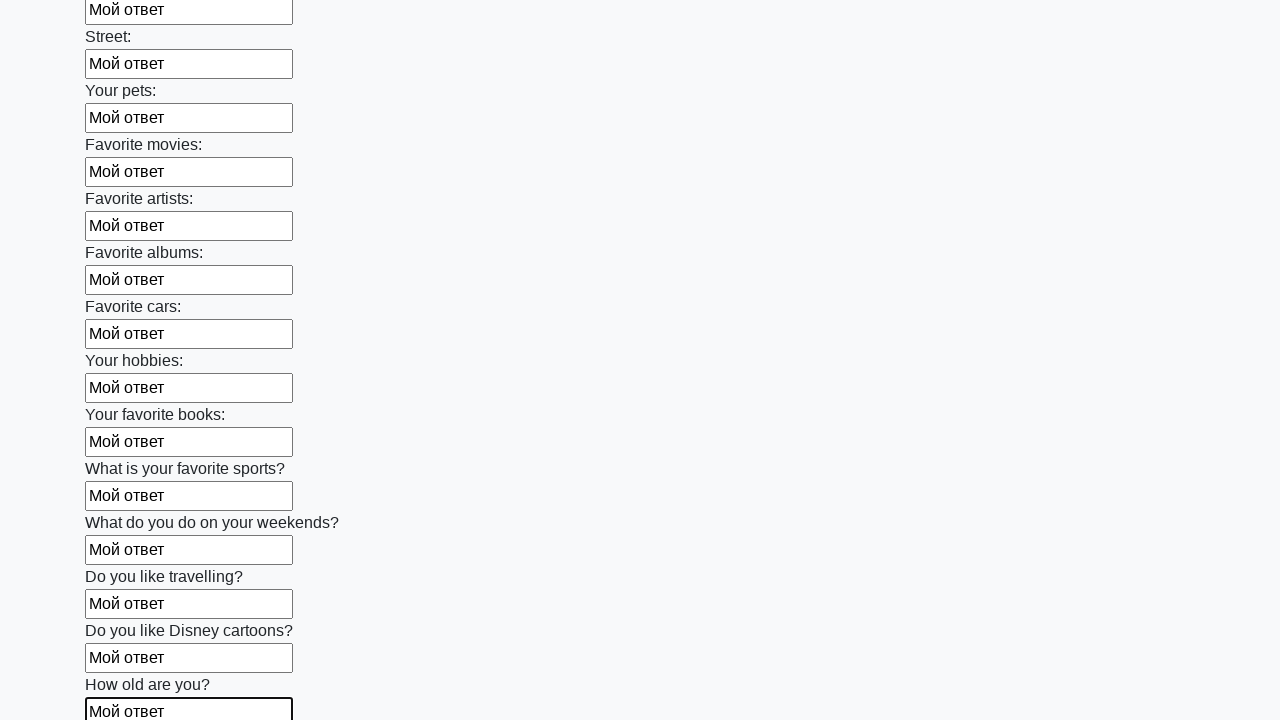

Filled an input field with 'Мой ответ' on input >> nth=18
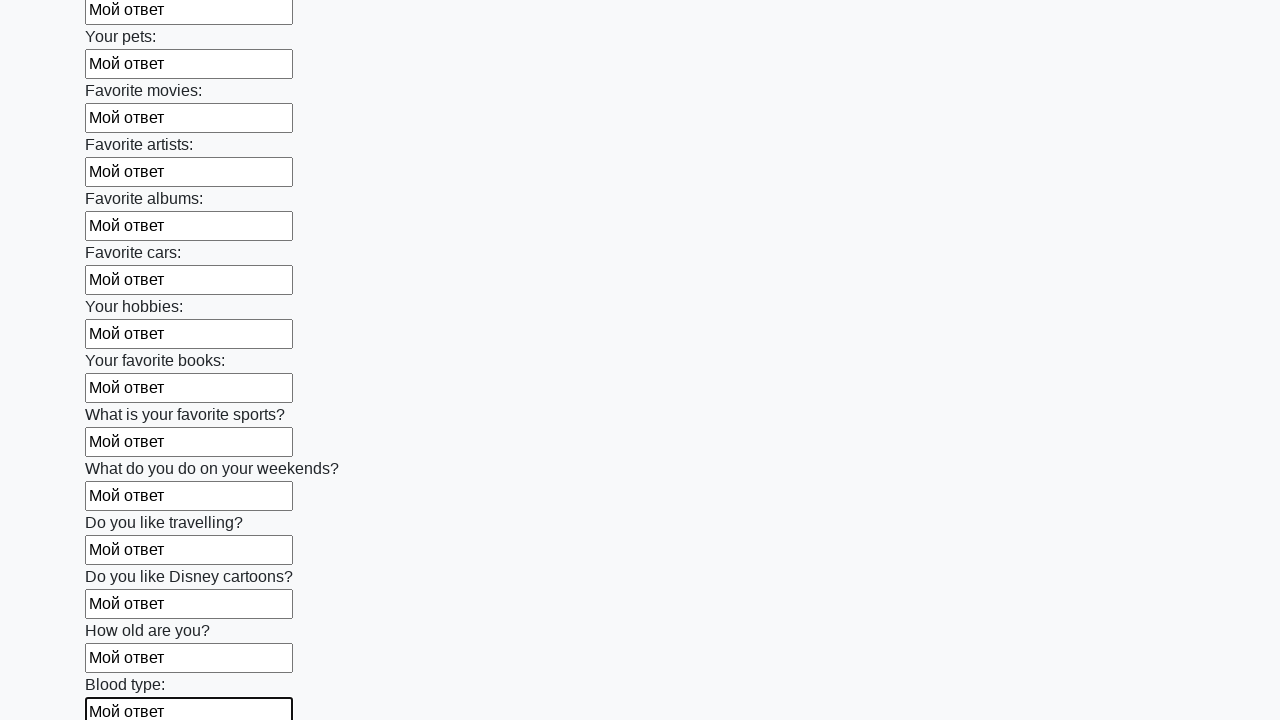

Filled an input field with 'Мой ответ' on input >> nth=19
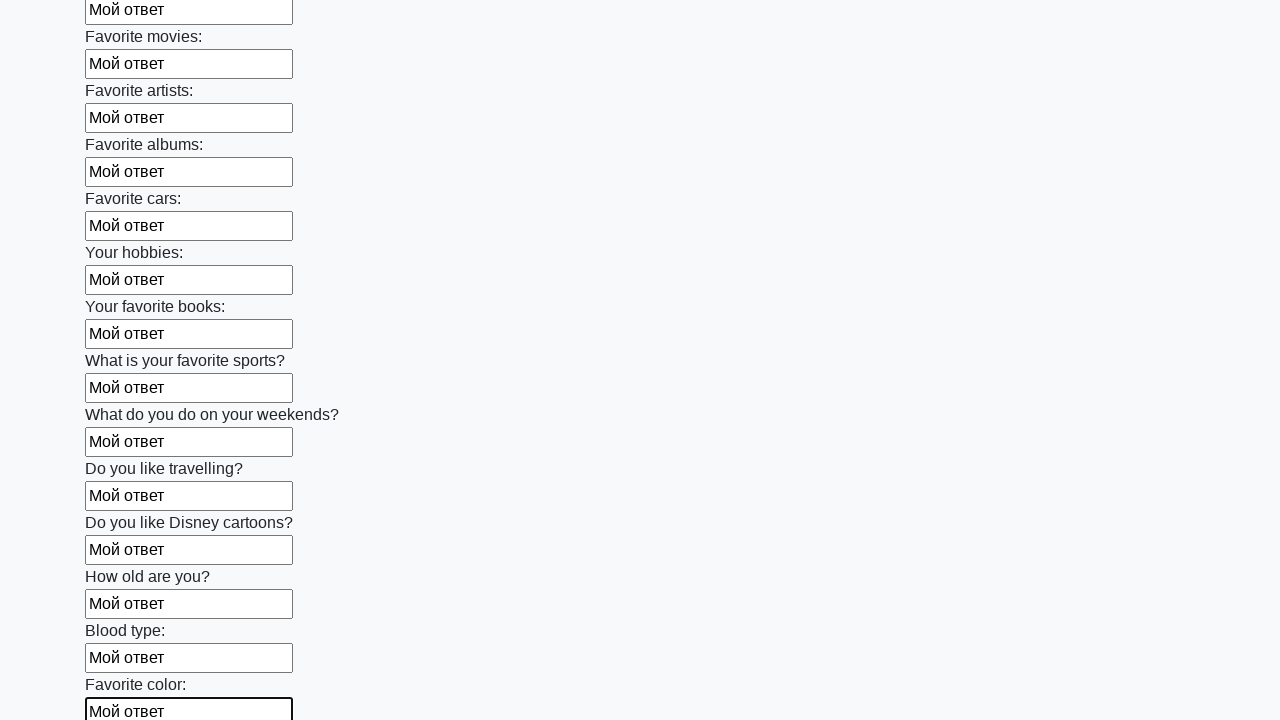

Filled an input field with 'Мой ответ' on input >> nth=20
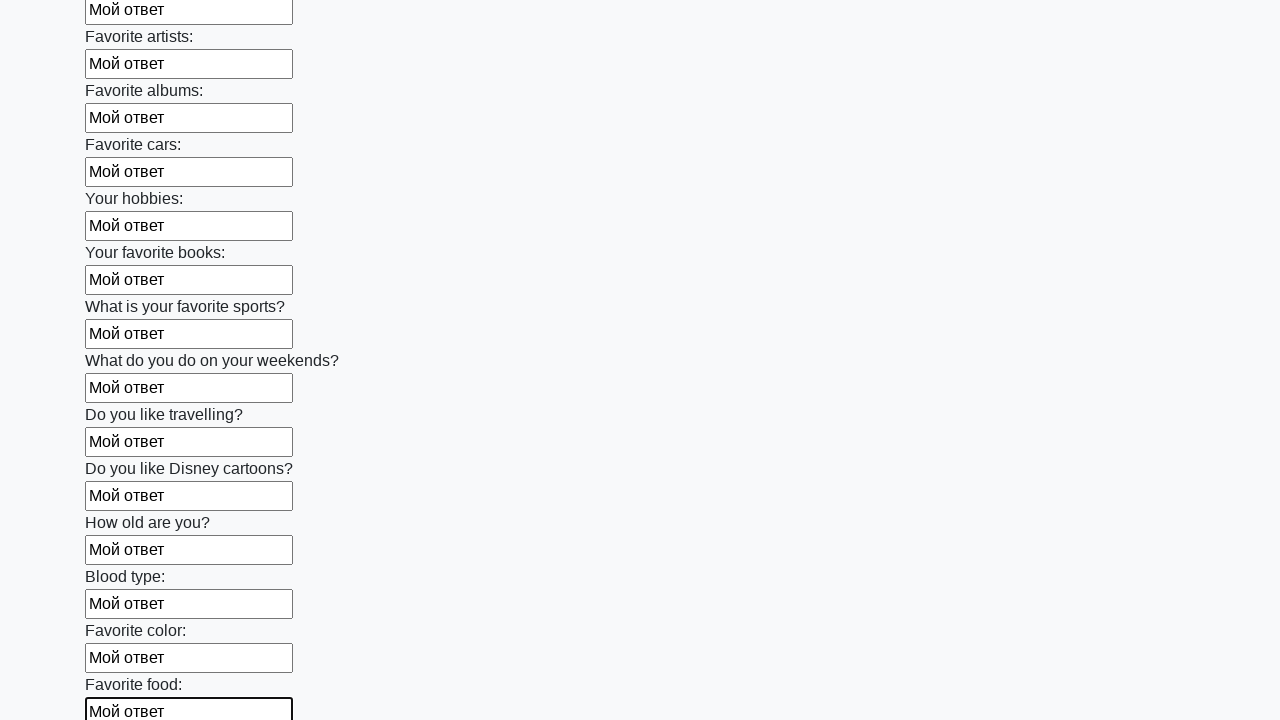

Filled an input field with 'Мой ответ' on input >> nth=21
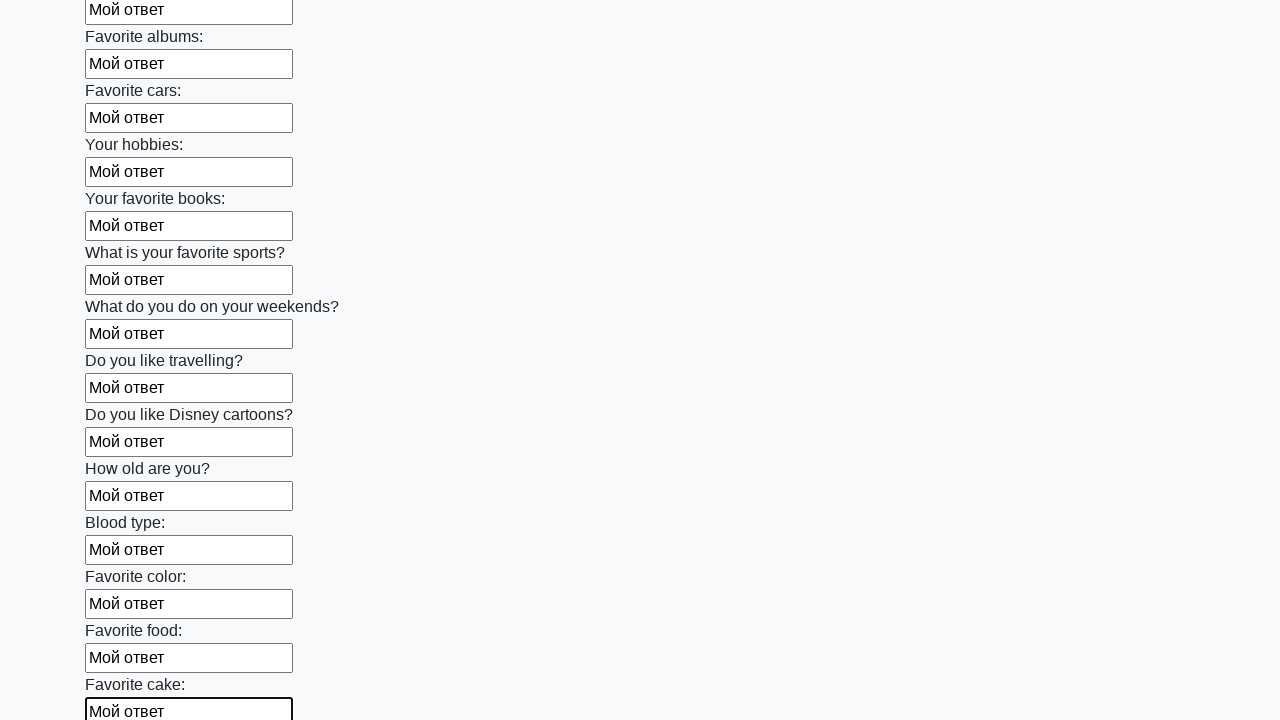

Filled an input field with 'Мой ответ' on input >> nth=22
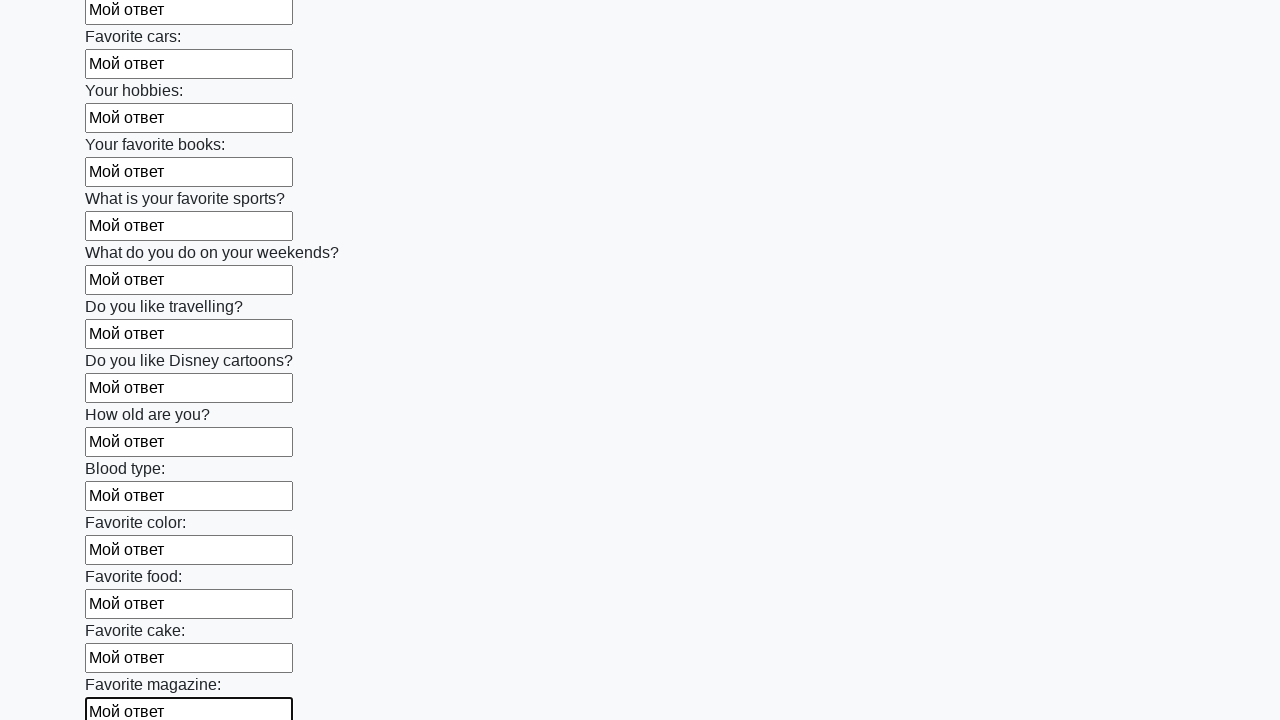

Filled an input field with 'Мой ответ' on input >> nth=23
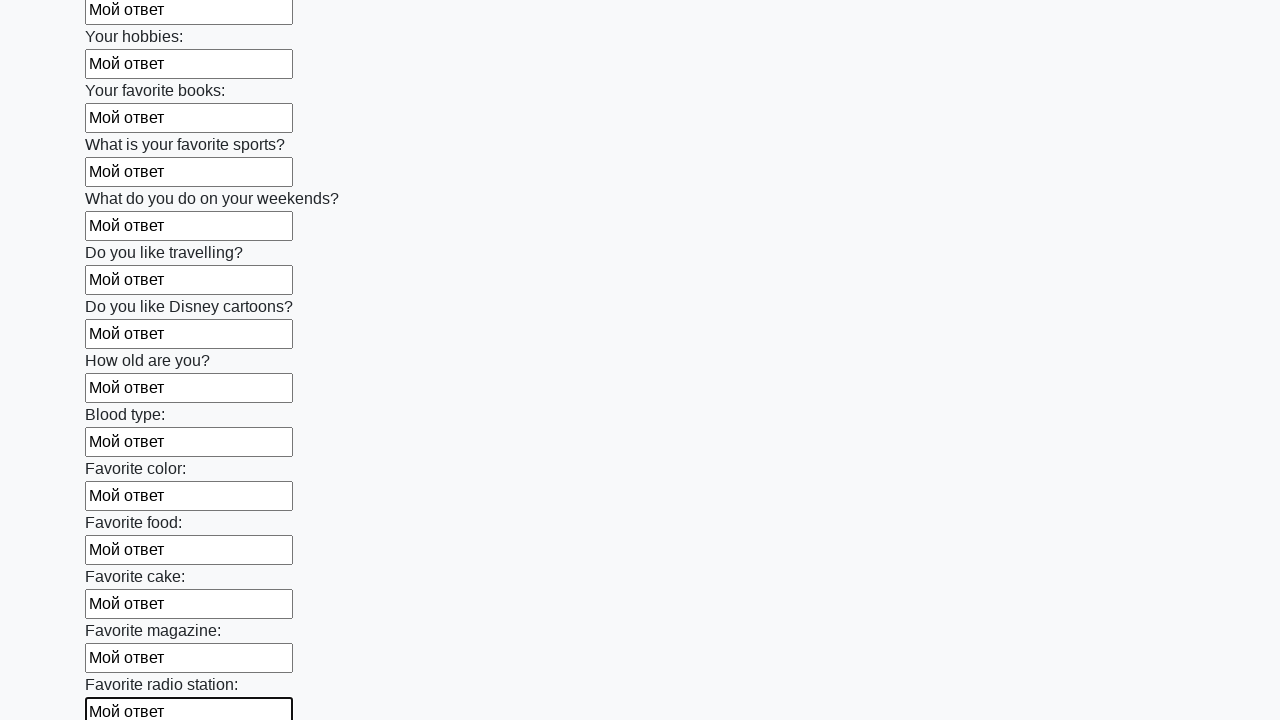

Filled an input field with 'Мой ответ' on input >> nth=24
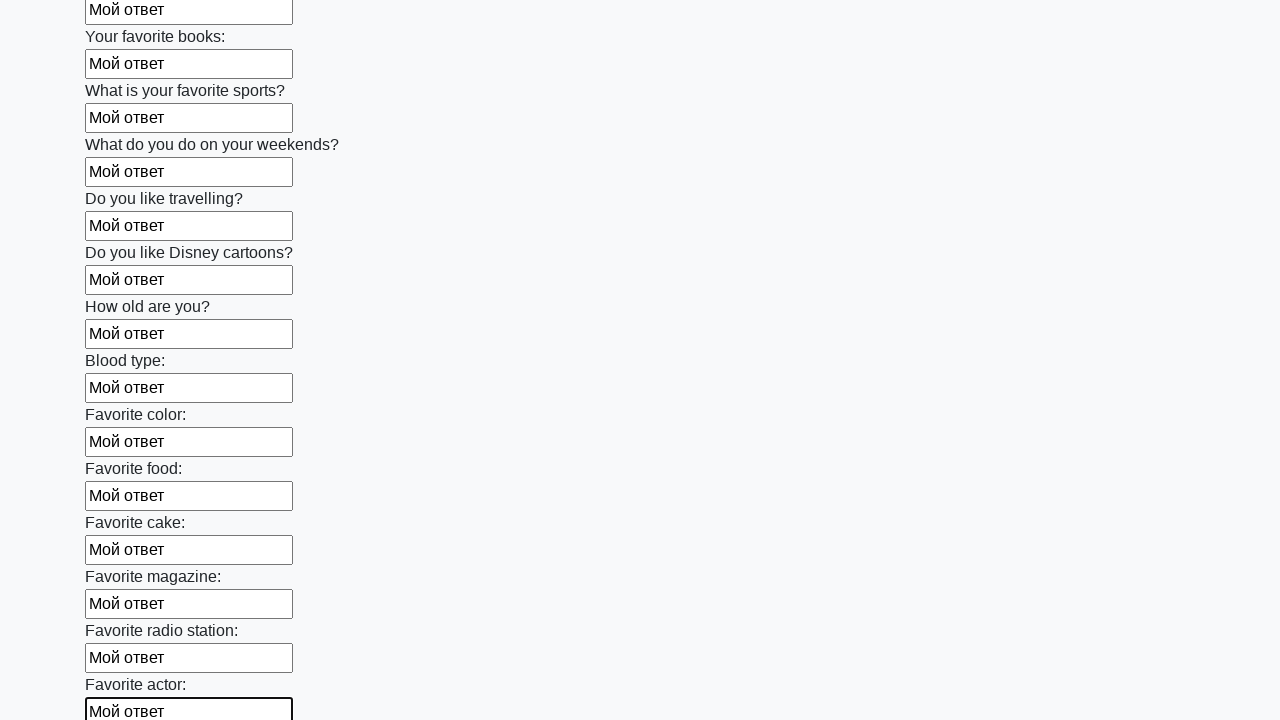

Filled an input field with 'Мой ответ' on input >> nth=25
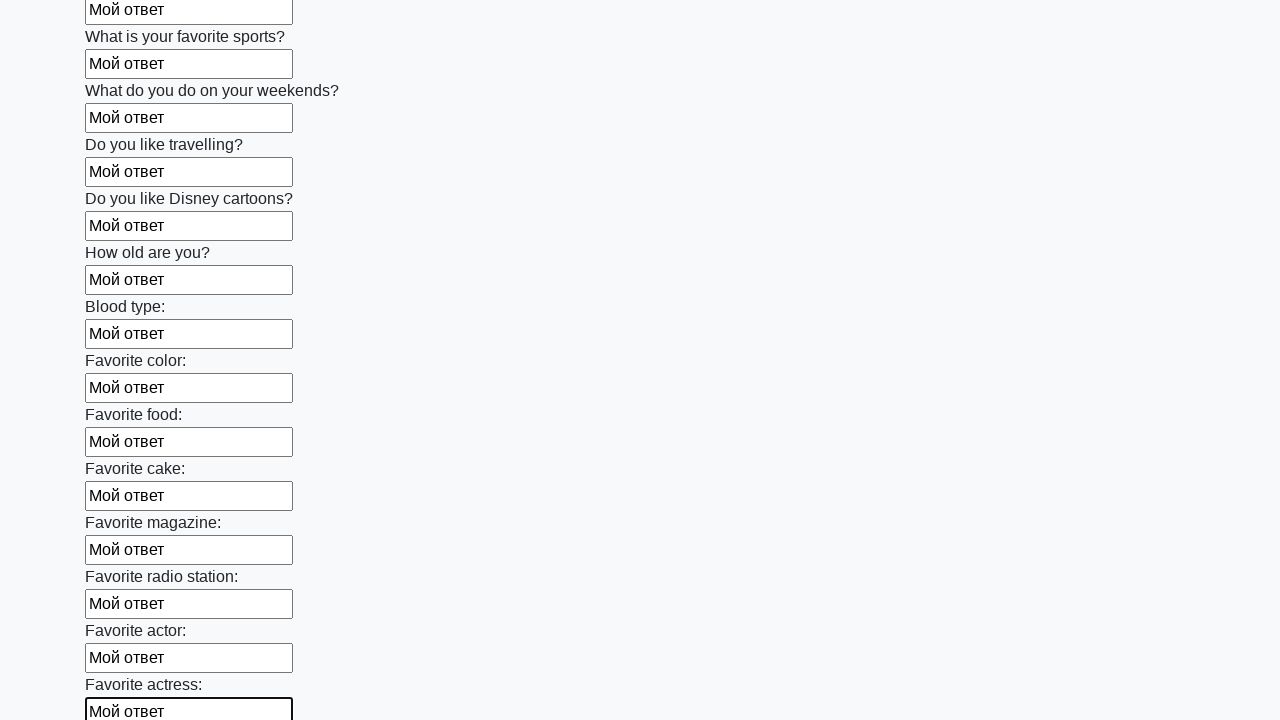

Filled an input field with 'Мой ответ' on input >> nth=26
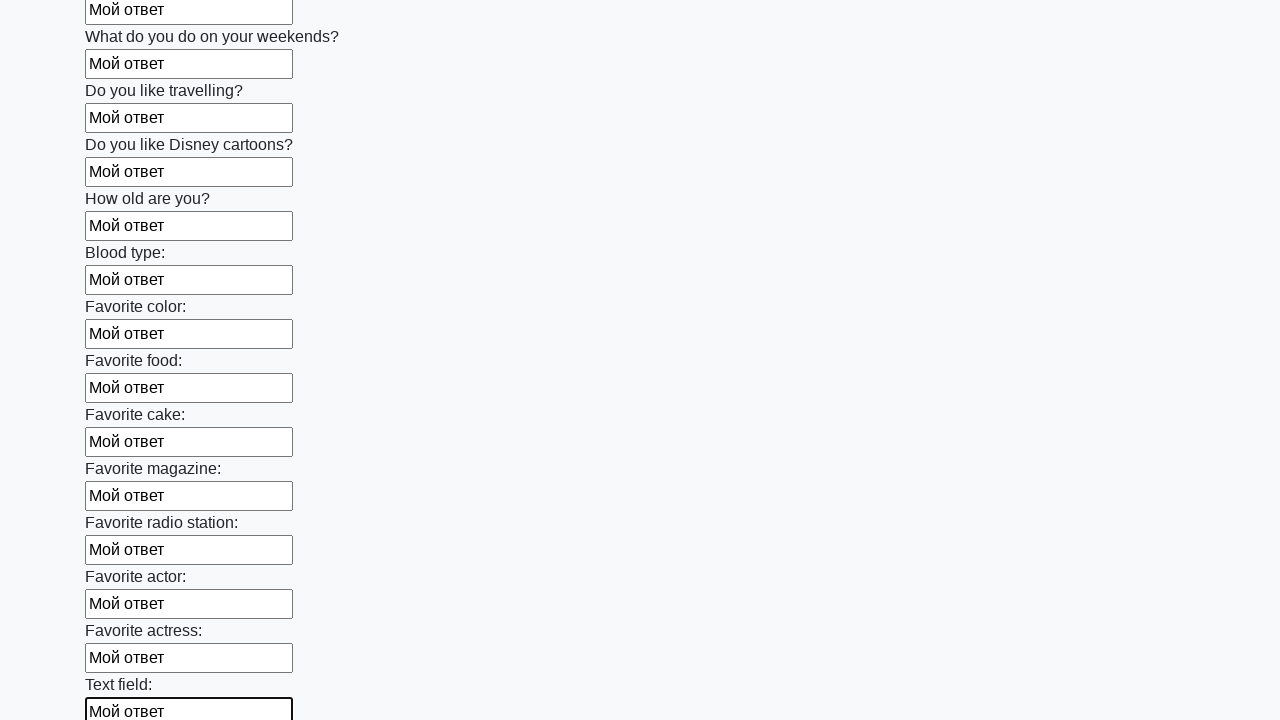

Filled an input field with 'Мой ответ' on input >> nth=27
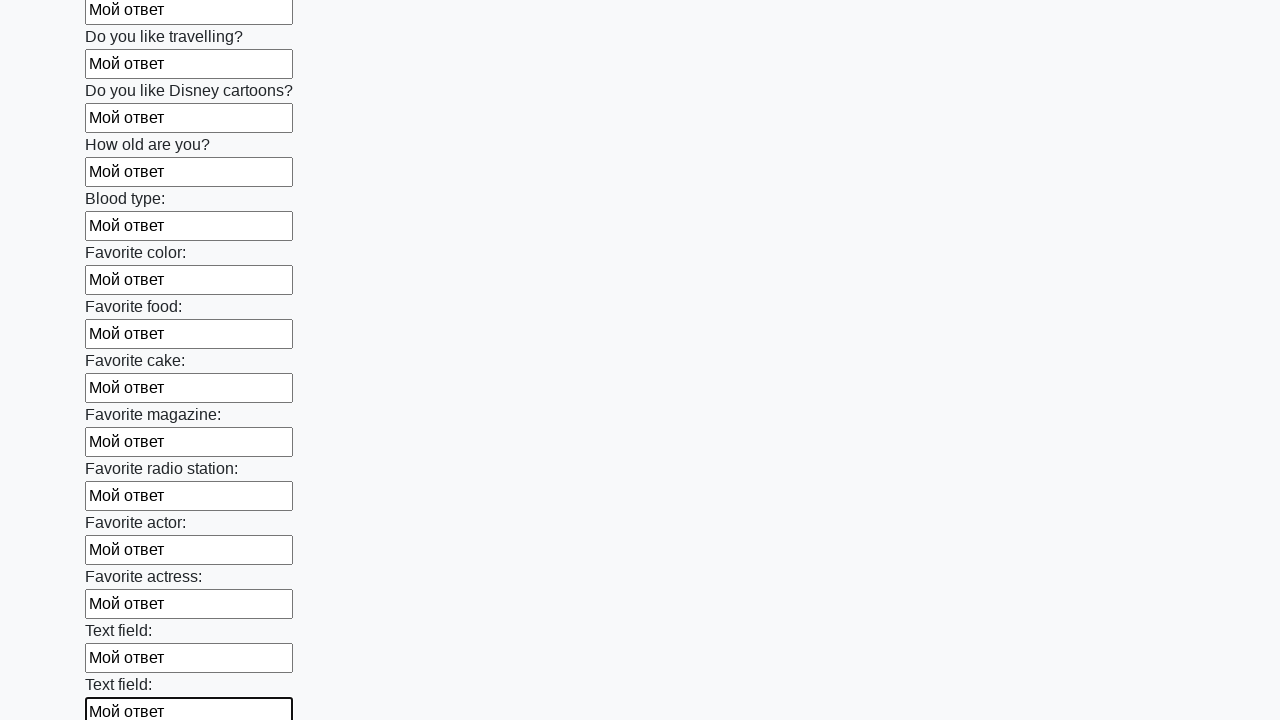

Filled an input field with 'Мой ответ' on input >> nth=28
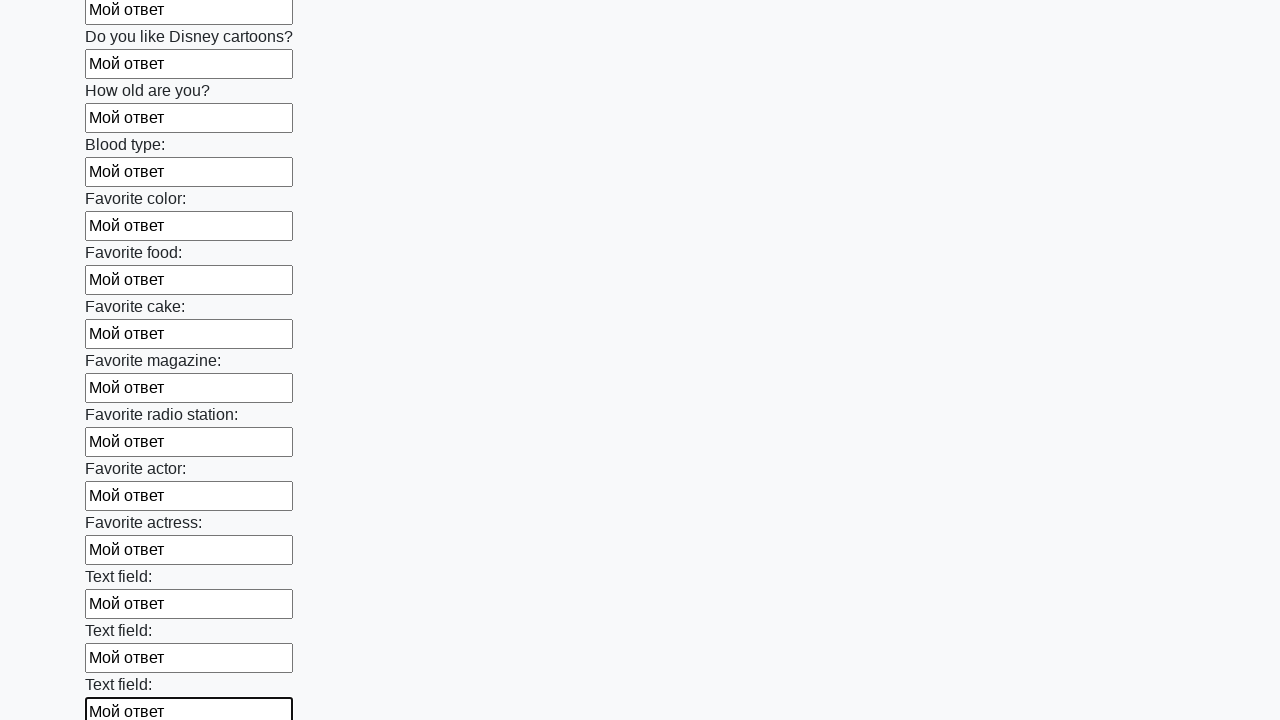

Filled an input field with 'Мой ответ' on input >> nth=29
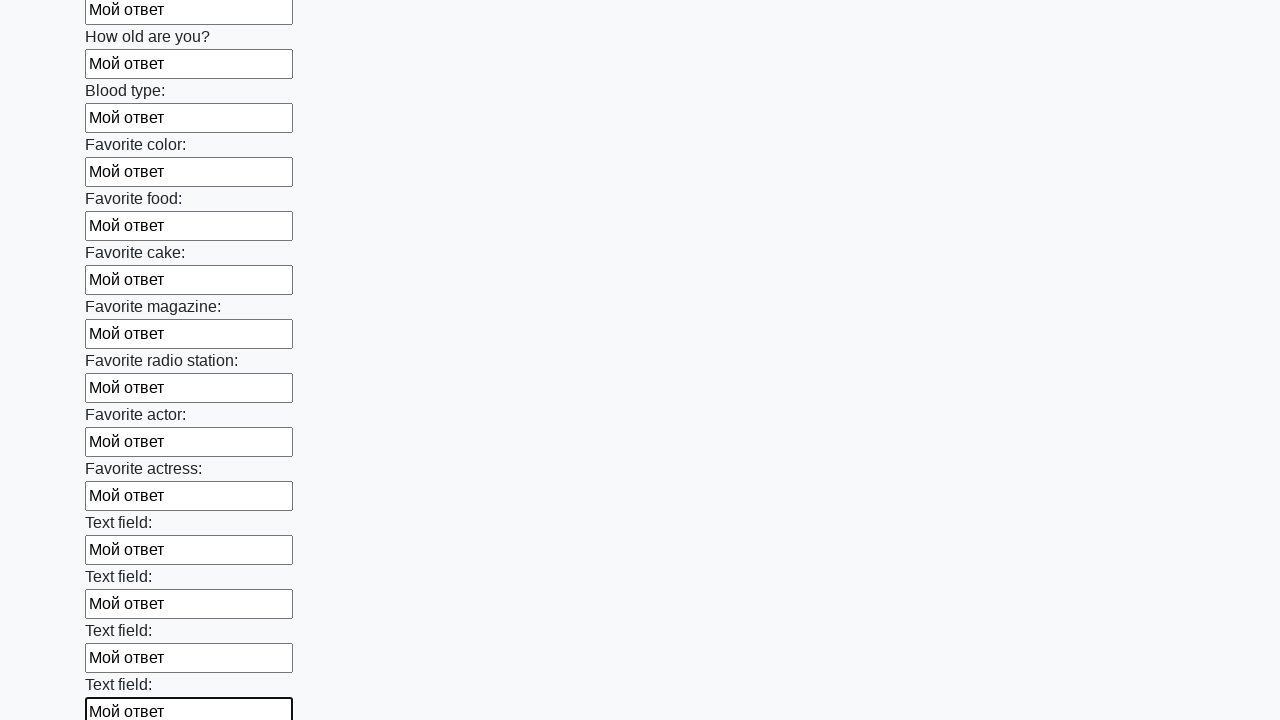

Filled an input field with 'Мой ответ' on input >> nth=30
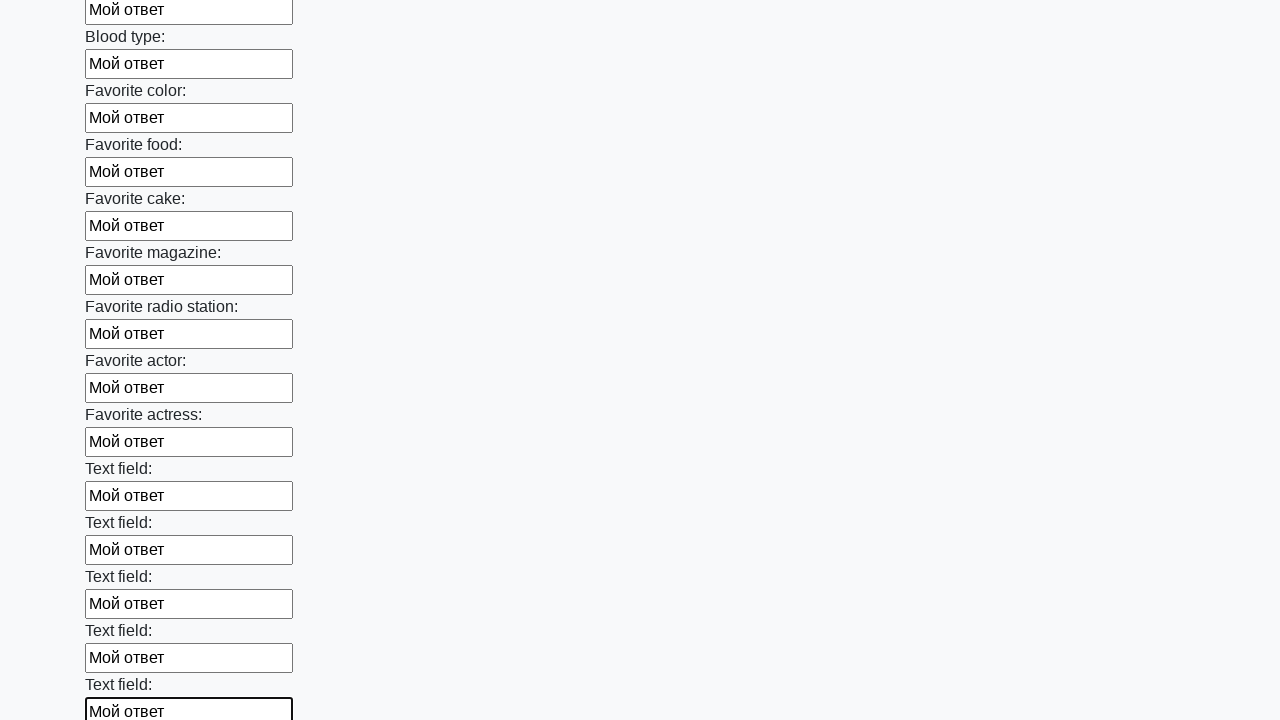

Filled an input field with 'Мой ответ' on input >> nth=31
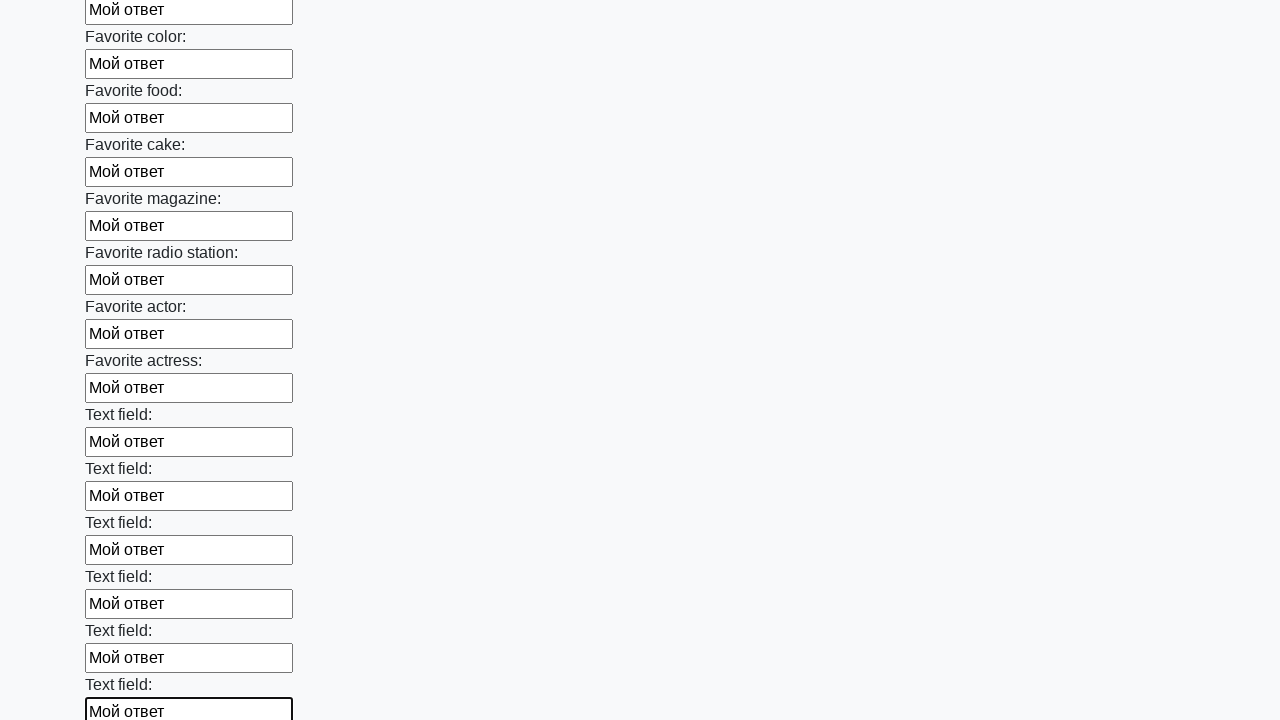

Filled an input field with 'Мой ответ' on input >> nth=32
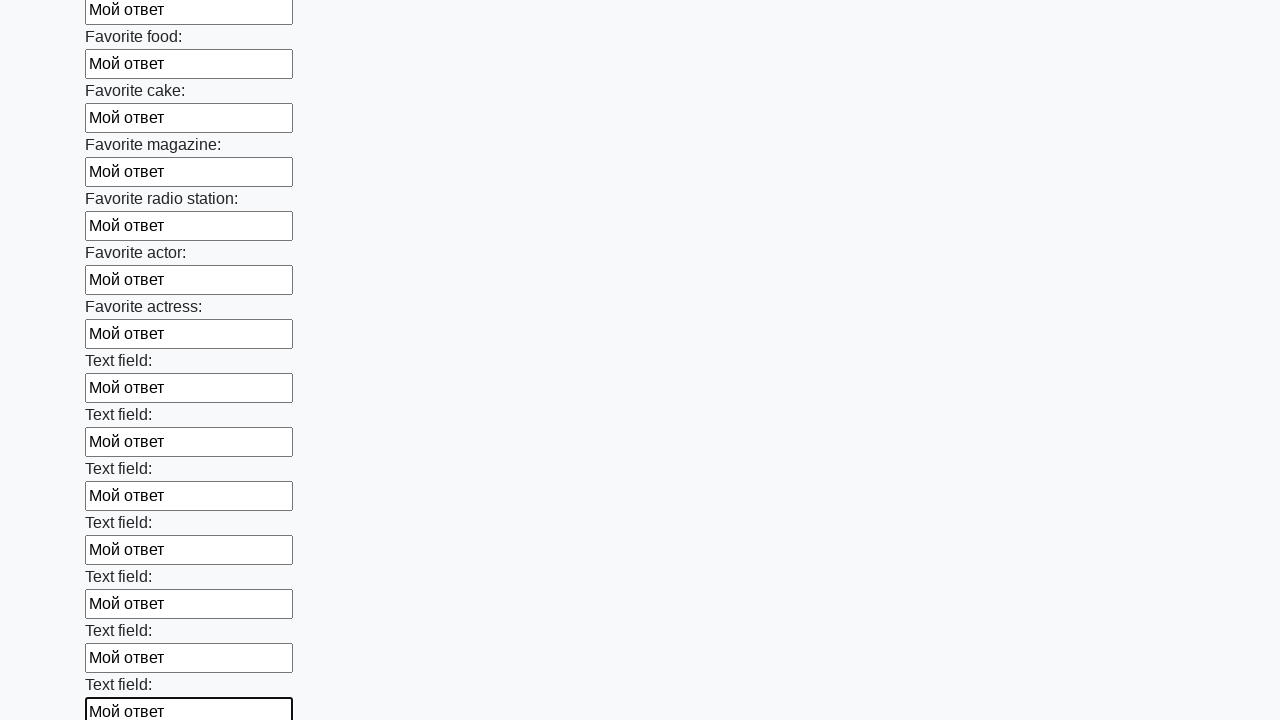

Filled an input field with 'Мой ответ' on input >> nth=33
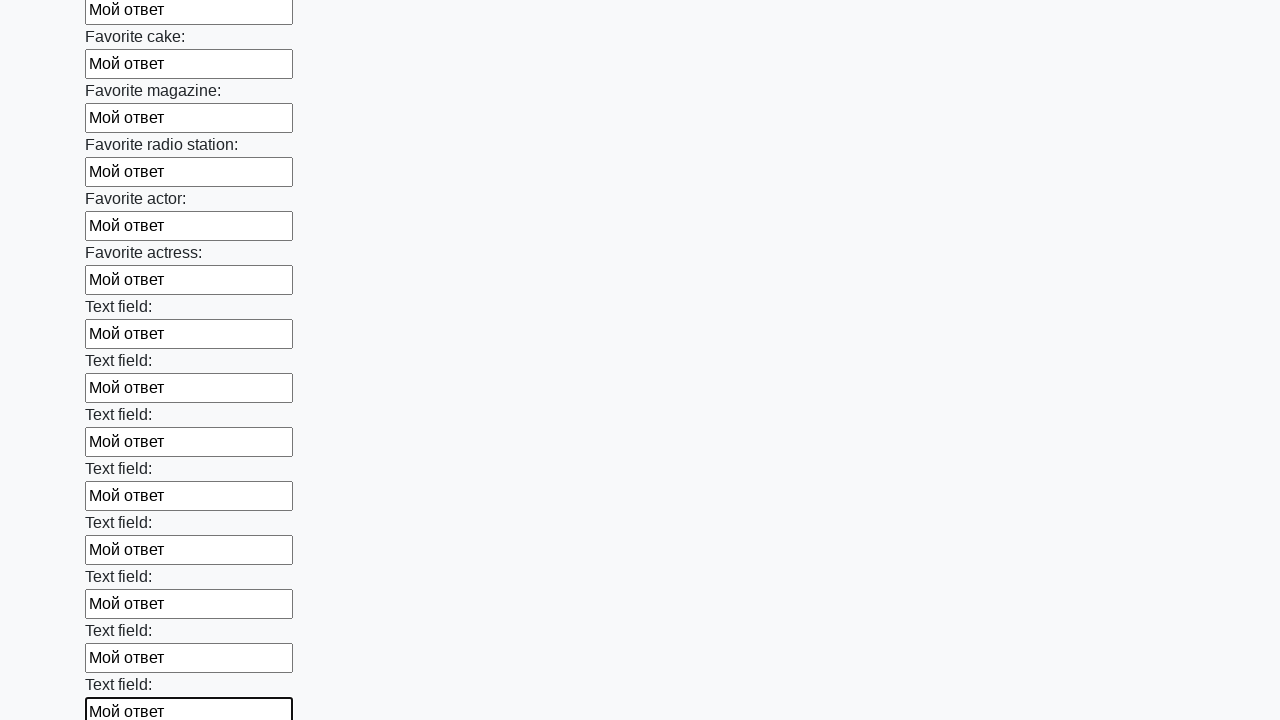

Filled an input field with 'Мой ответ' on input >> nth=34
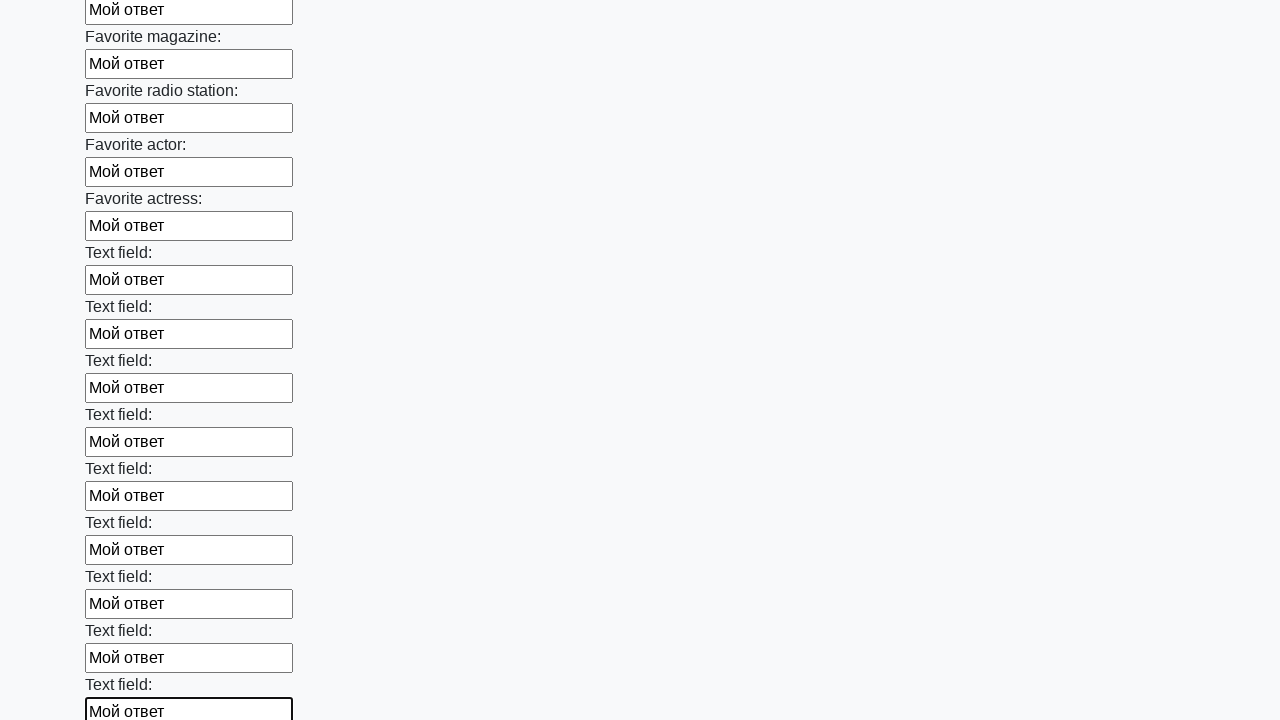

Filled an input field with 'Мой ответ' on input >> nth=35
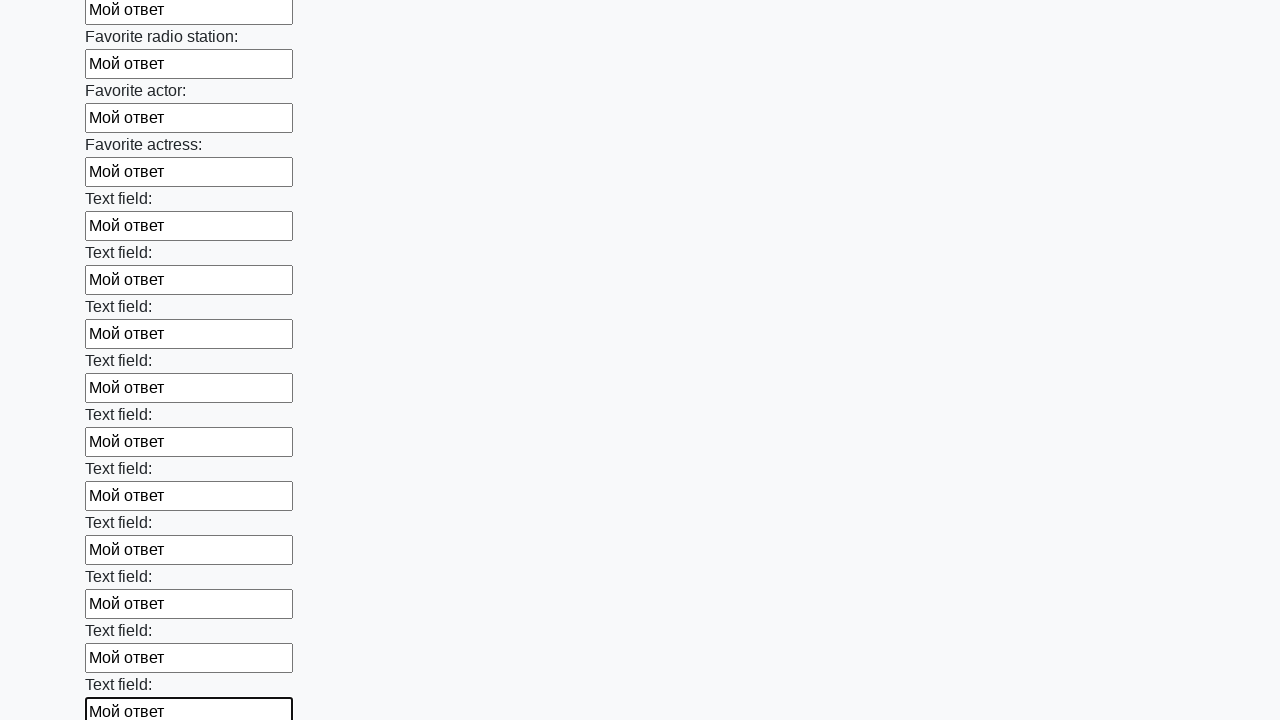

Filled an input field with 'Мой ответ' on input >> nth=36
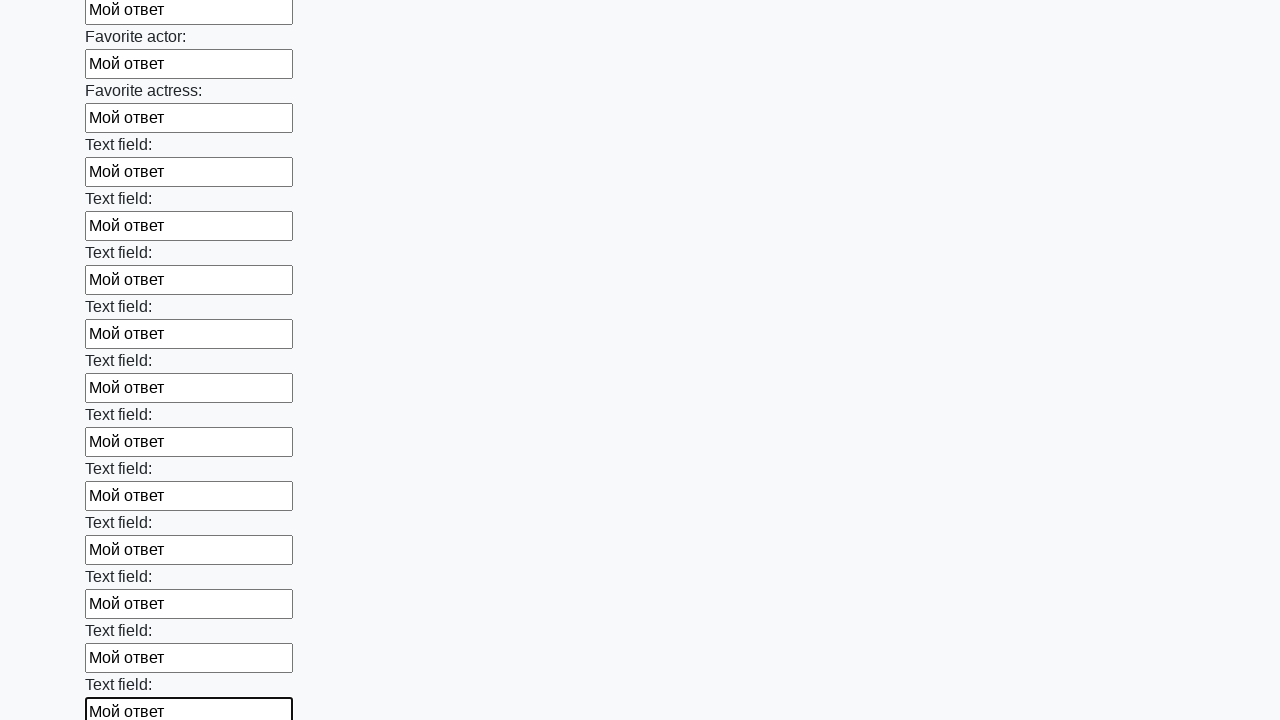

Filled an input field with 'Мой ответ' on input >> nth=37
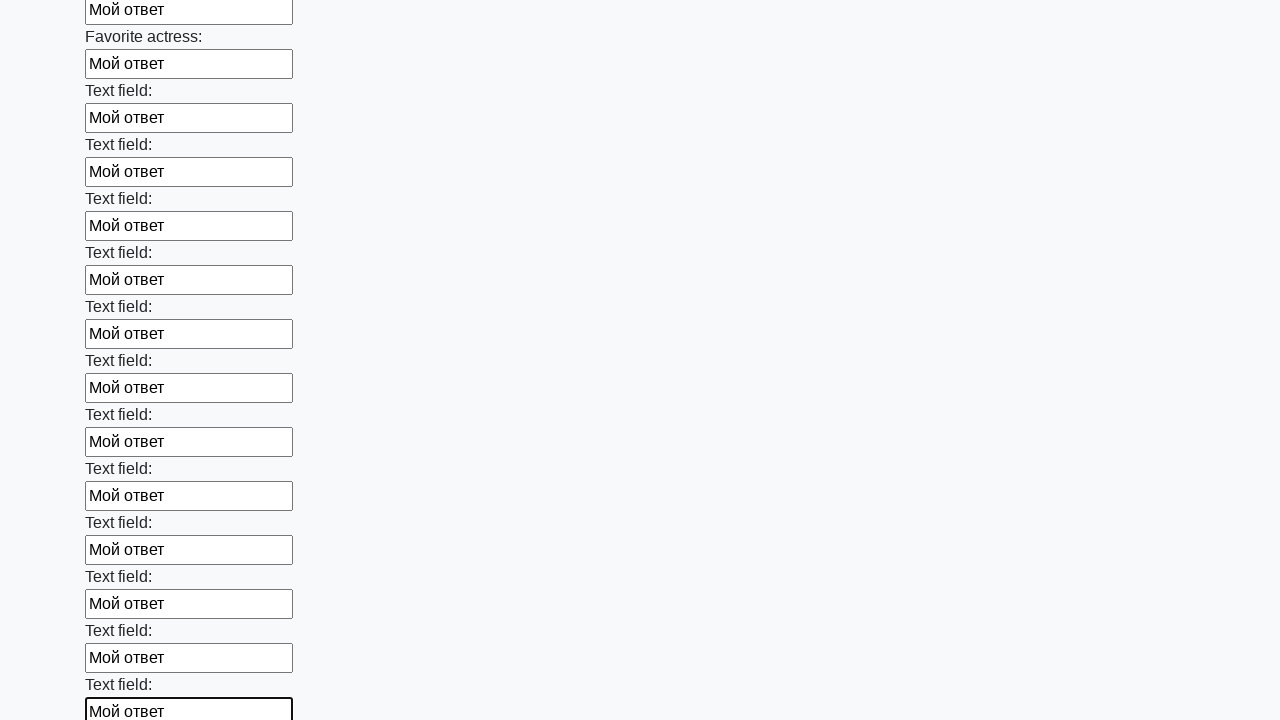

Filled an input field with 'Мой ответ' on input >> nth=38
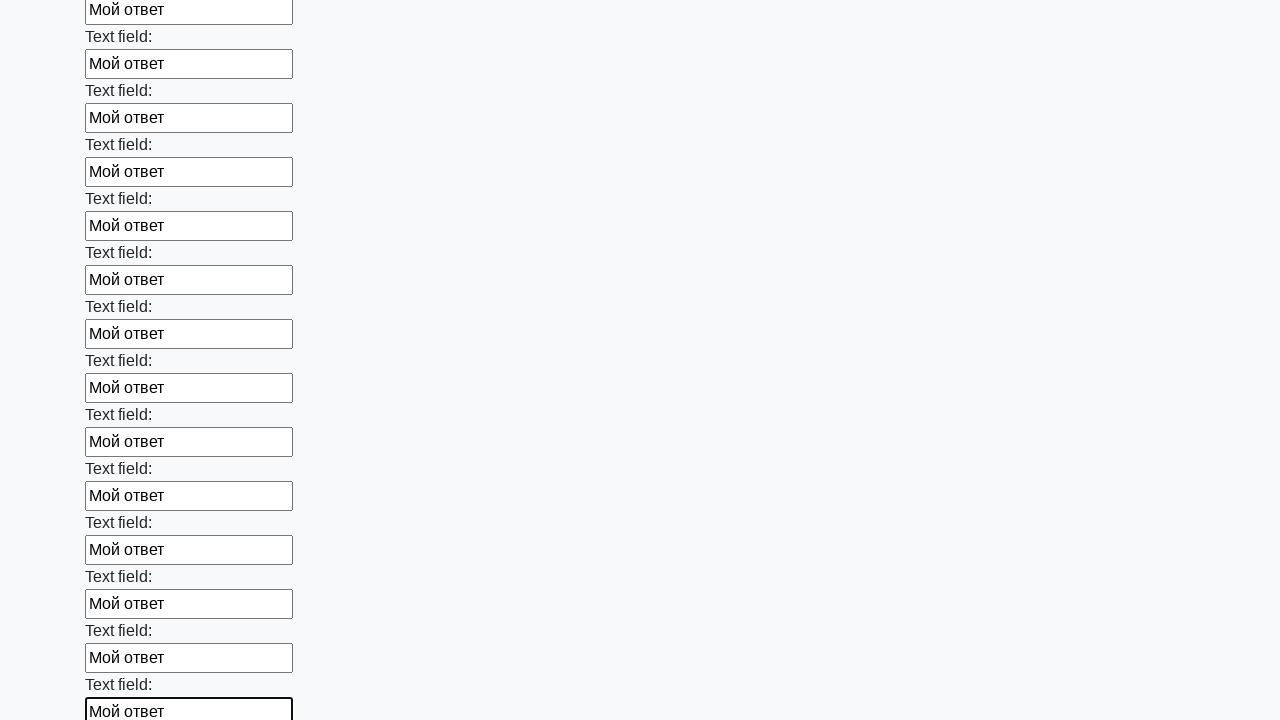

Filled an input field with 'Мой ответ' on input >> nth=39
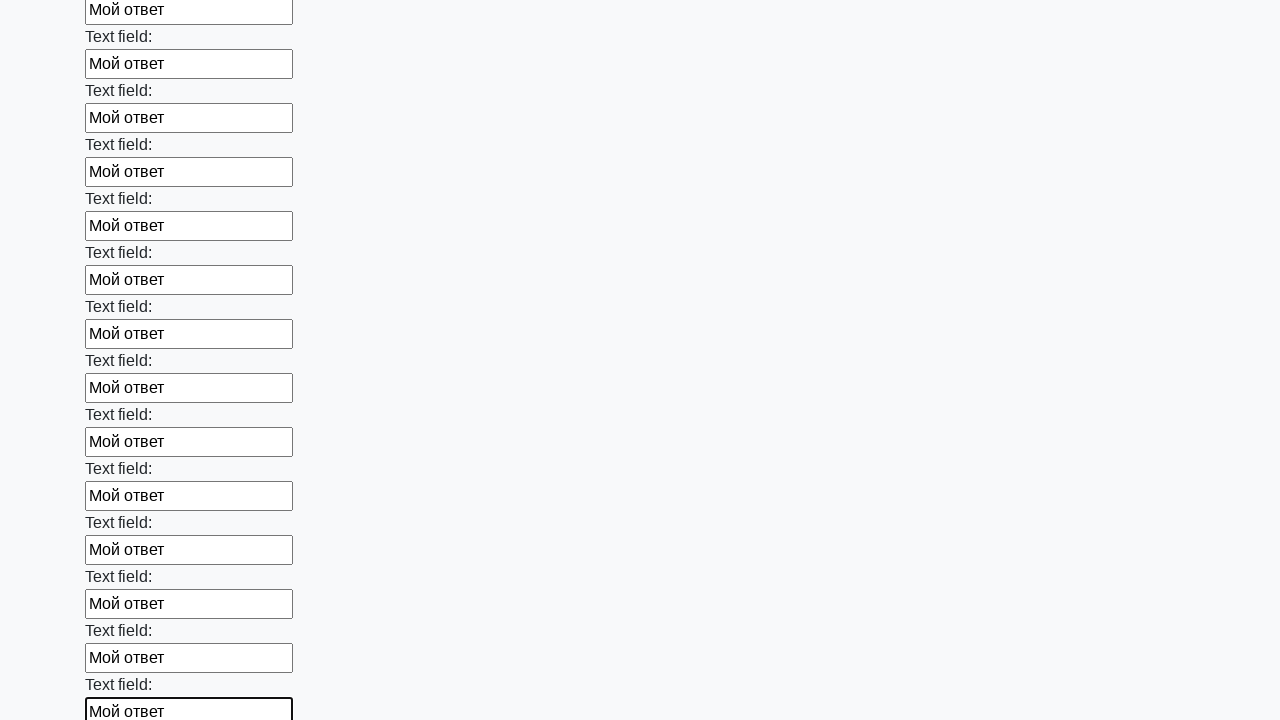

Filled an input field with 'Мой ответ' on input >> nth=40
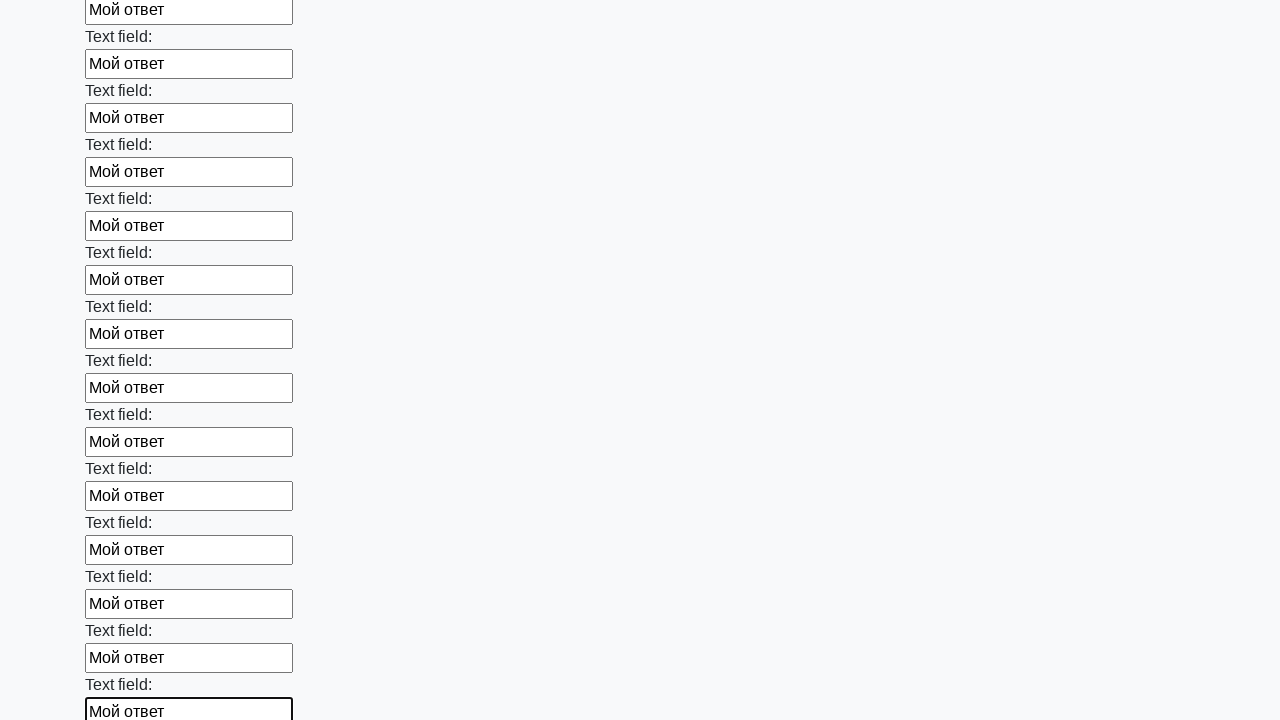

Filled an input field with 'Мой ответ' on input >> nth=41
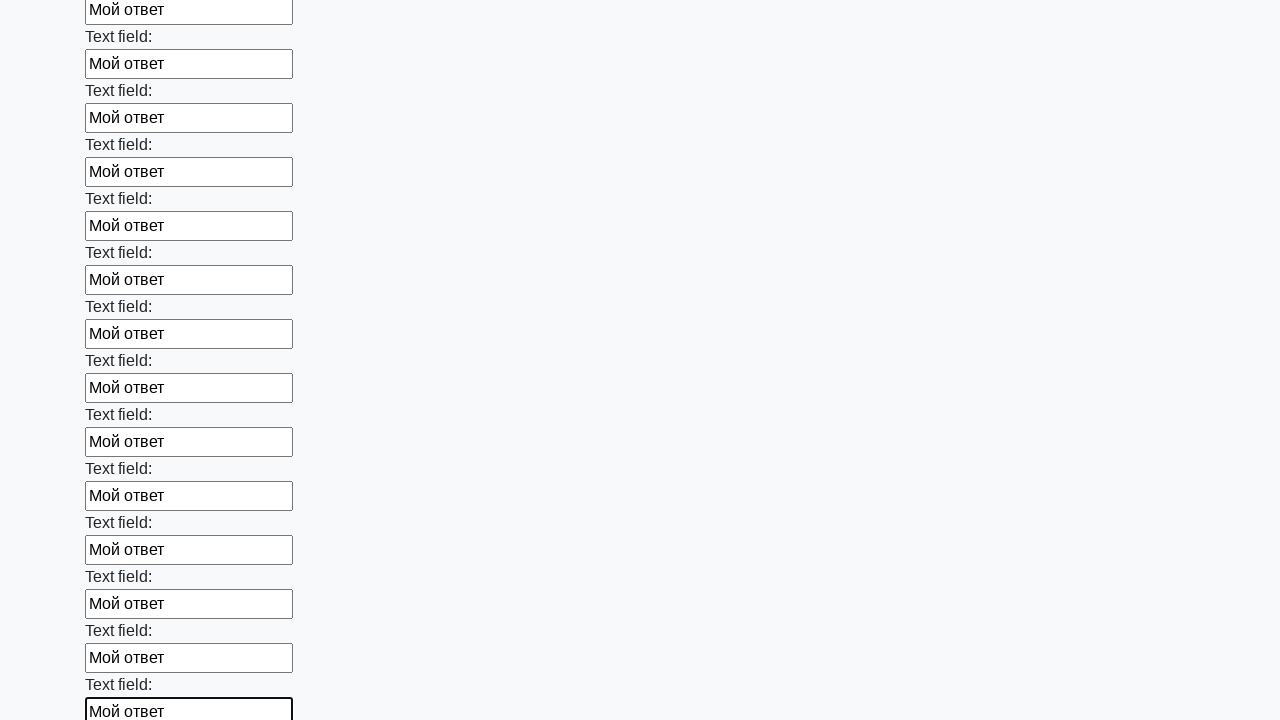

Filled an input field with 'Мой ответ' on input >> nth=42
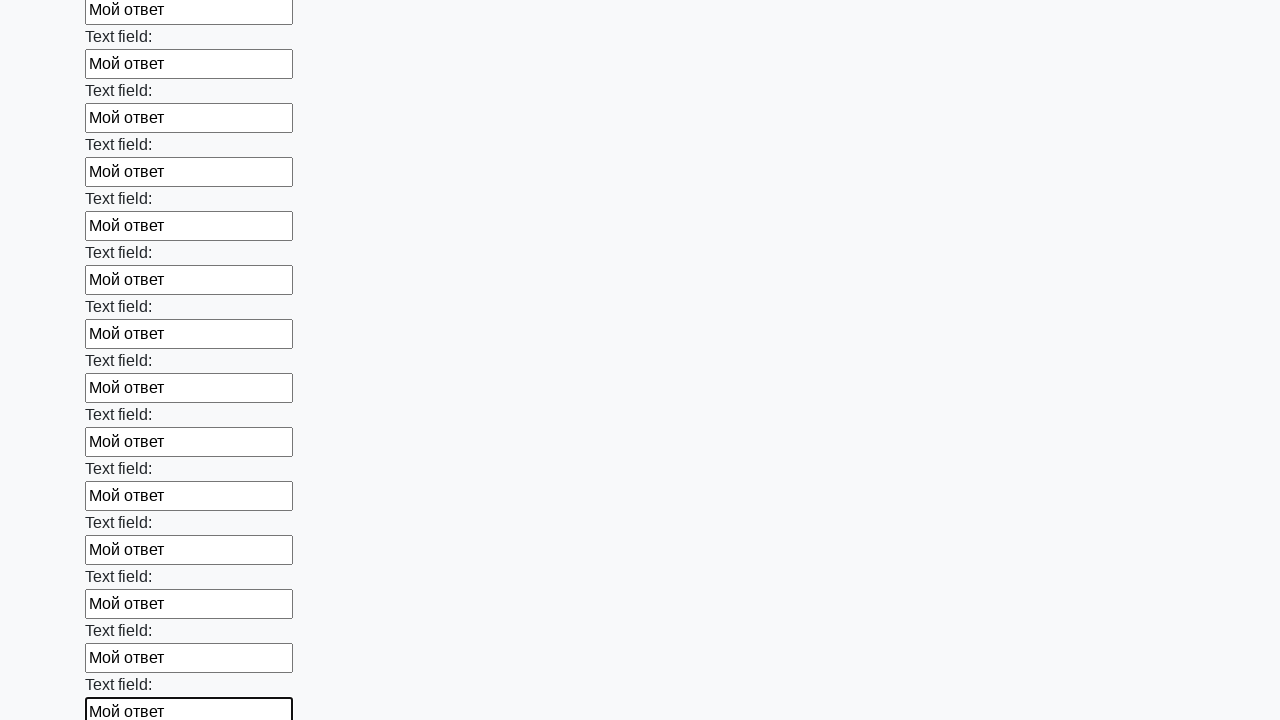

Filled an input field with 'Мой ответ' on input >> nth=43
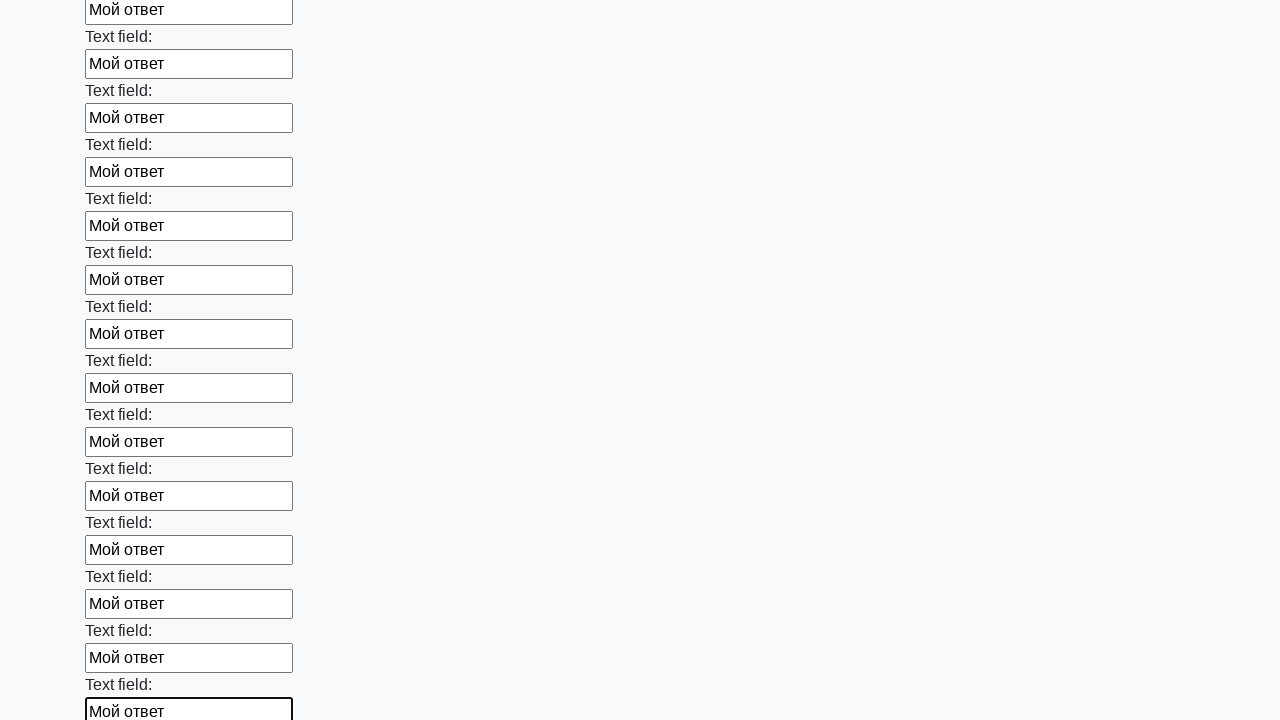

Filled an input field with 'Мой ответ' on input >> nth=44
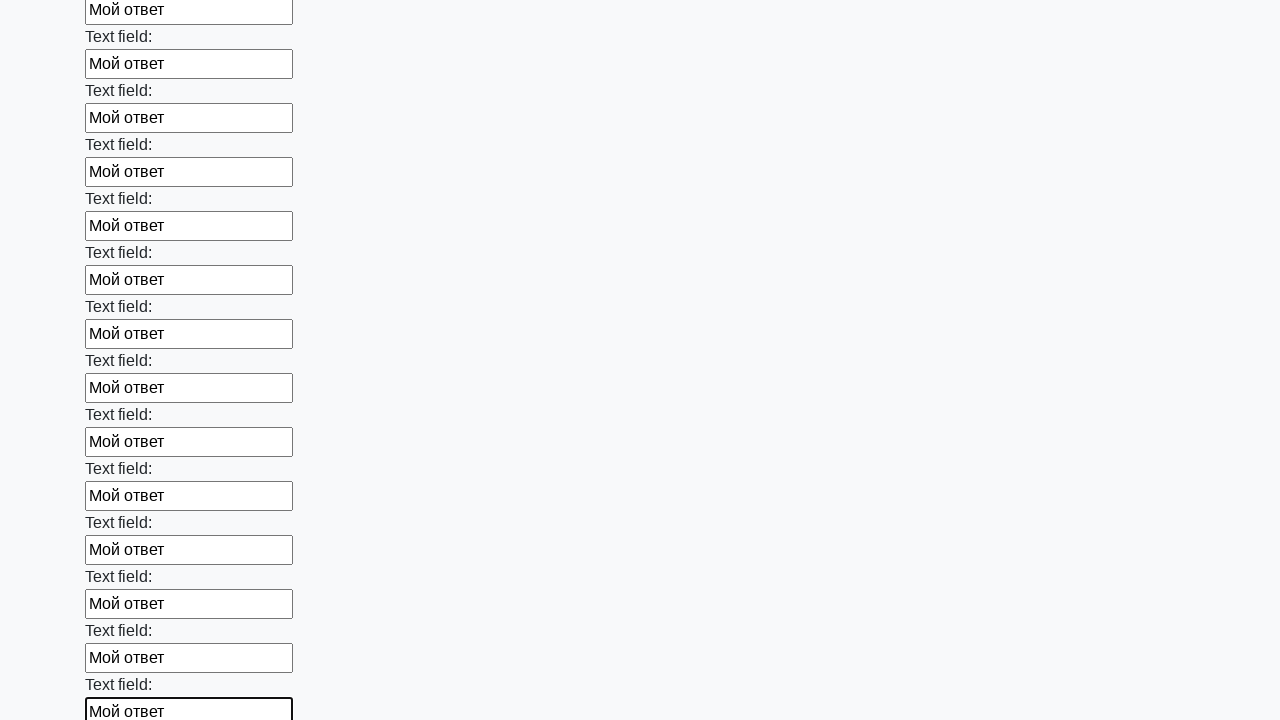

Filled an input field with 'Мой ответ' on input >> nth=45
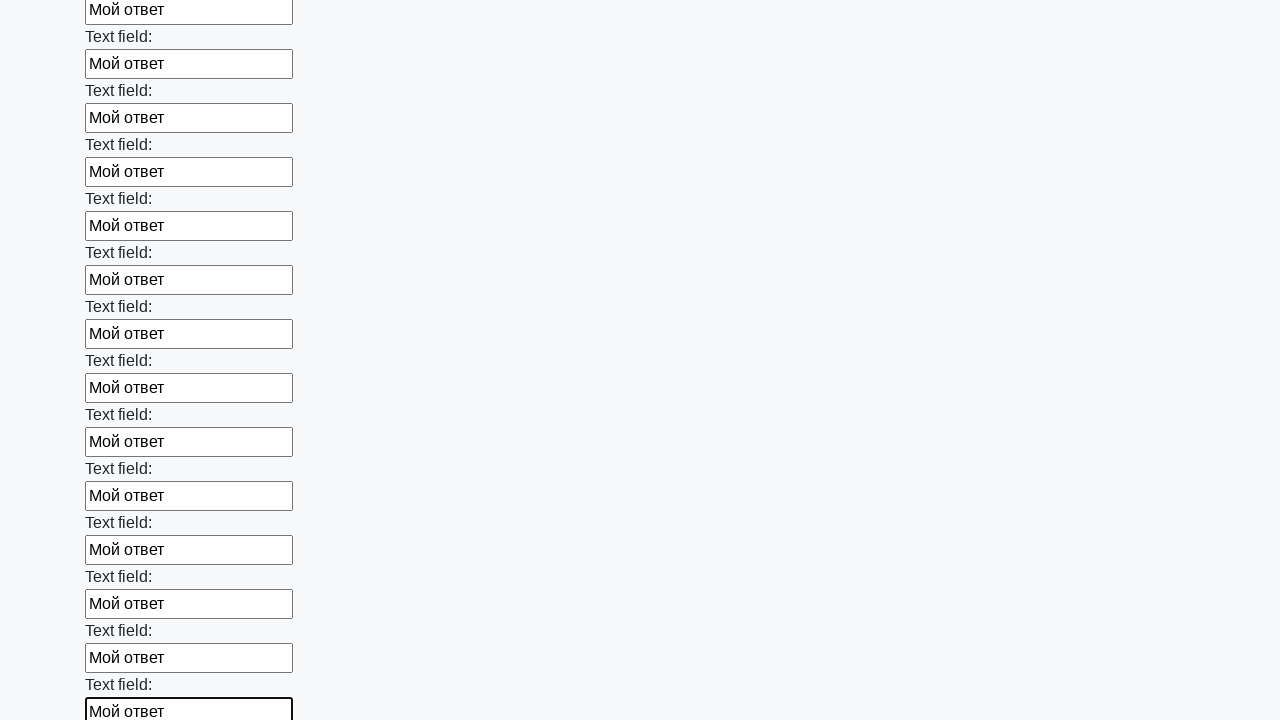

Filled an input field with 'Мой ответ' on input >> nth=46
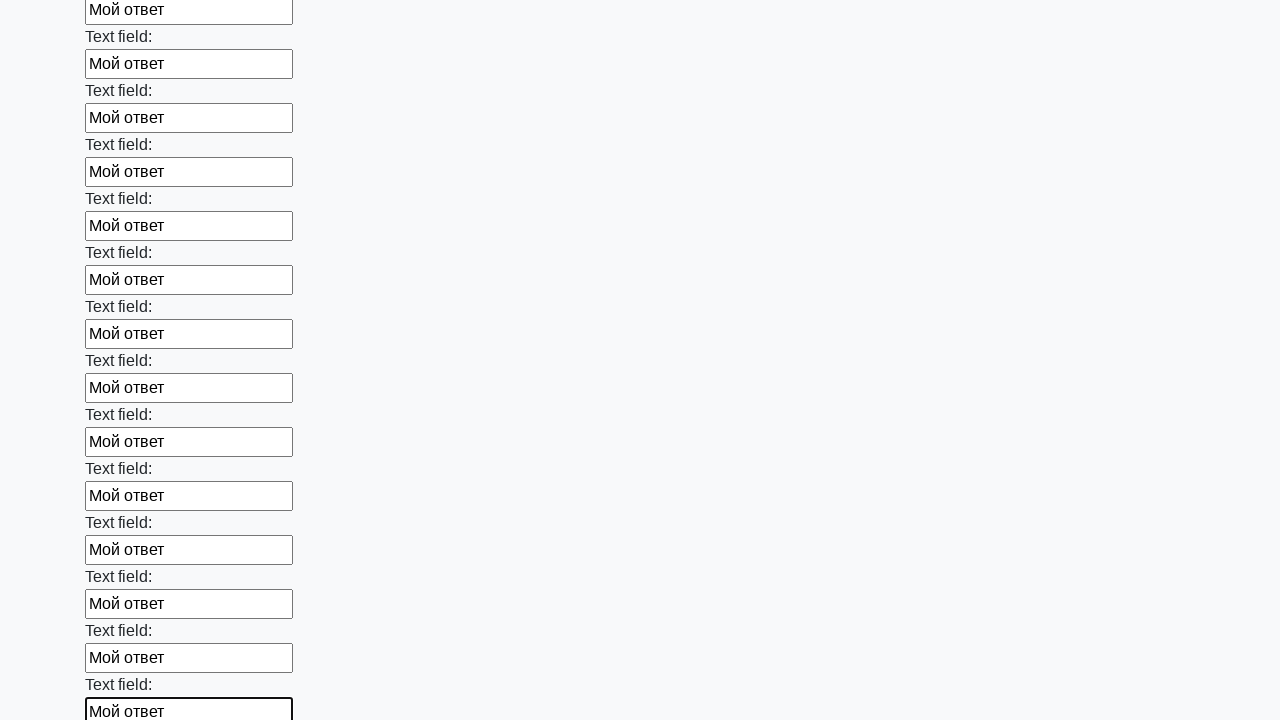

Filled an input field with 'Мой ответ' on input >> nth=47
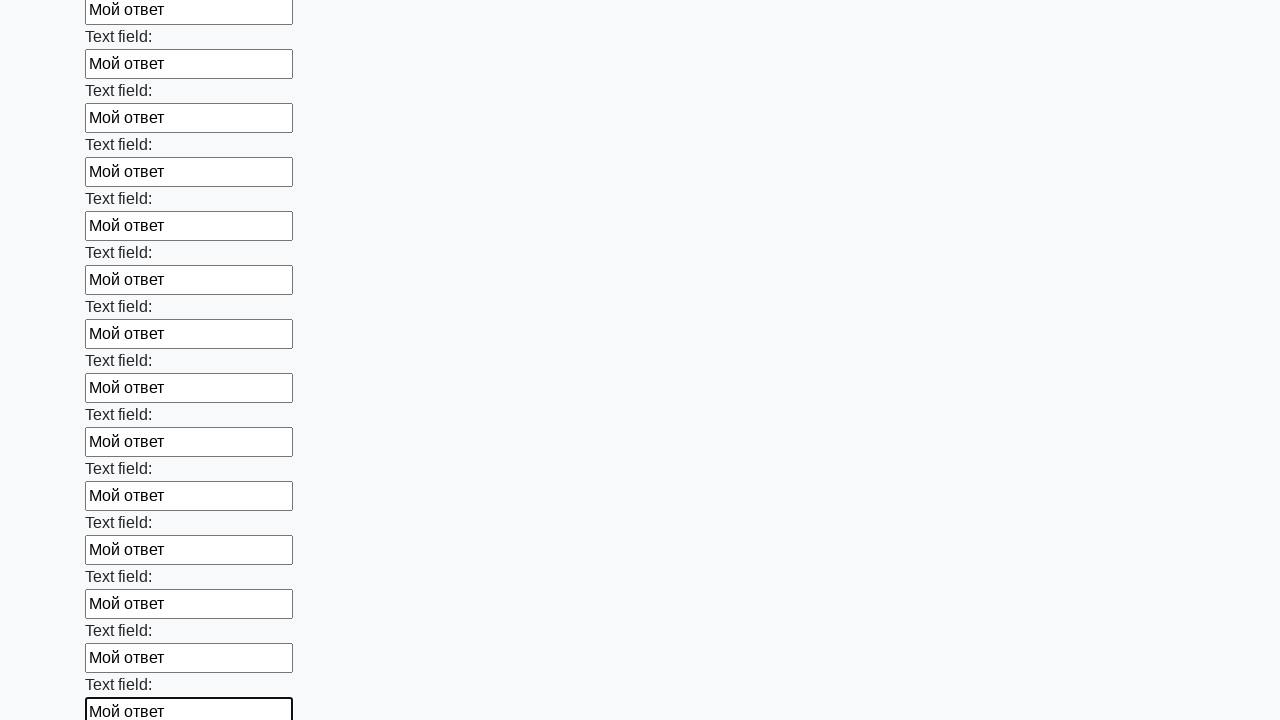

Filled an input field with 'Мой ответ' on input >> nth=48
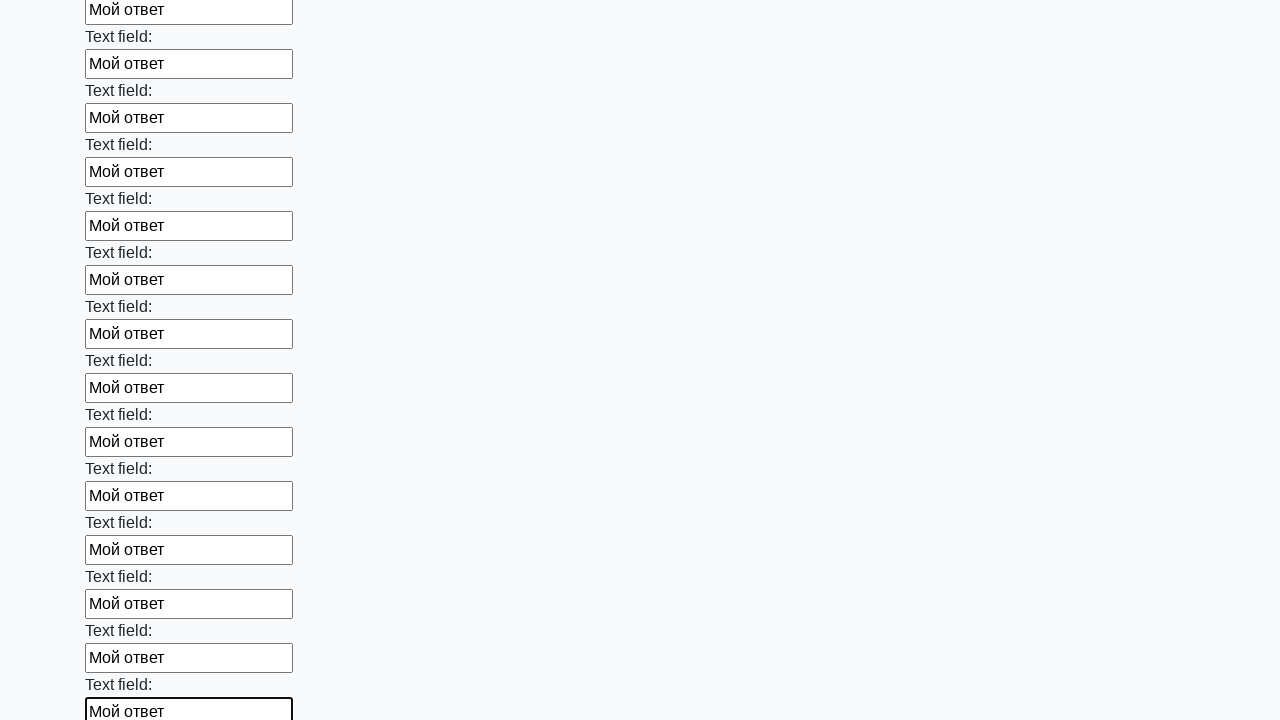

Filled an input field with 'Мой ответ' on input >> nth=49
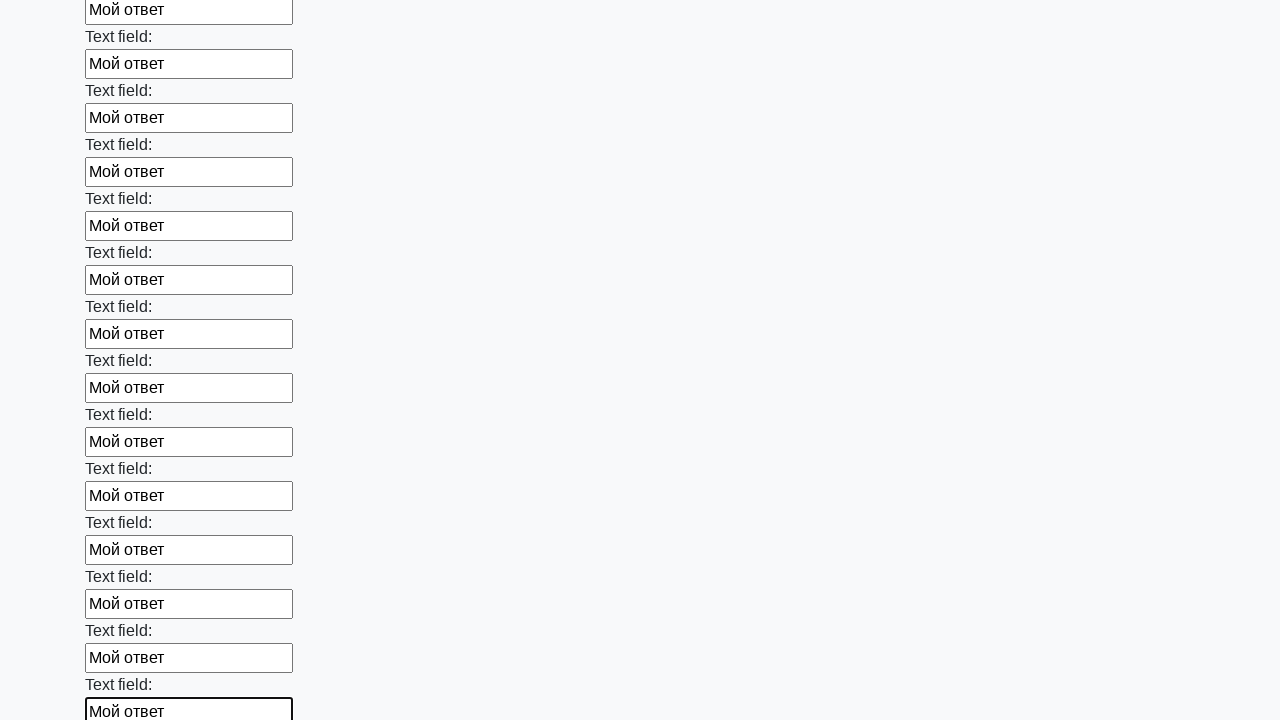

Filled an input field with 'Мой ответ' on input >> nth=50
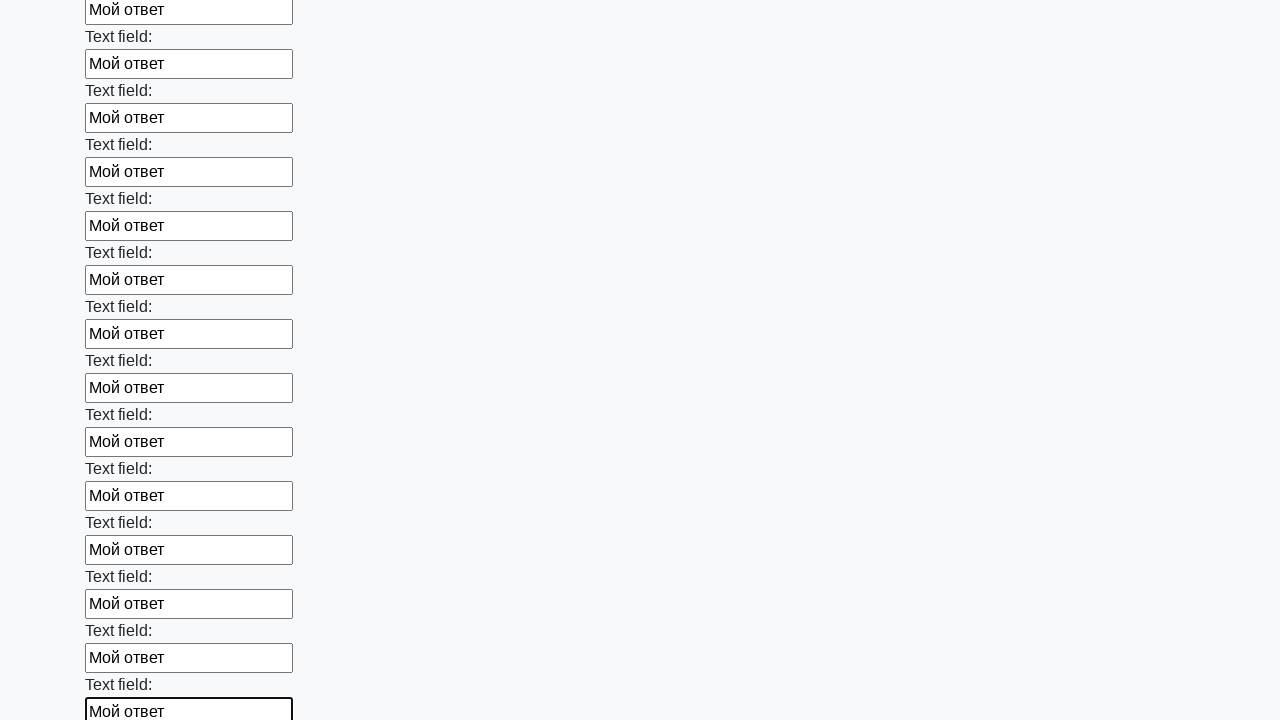

Filled an input field with 'Мой ответ' on input >> nth=51
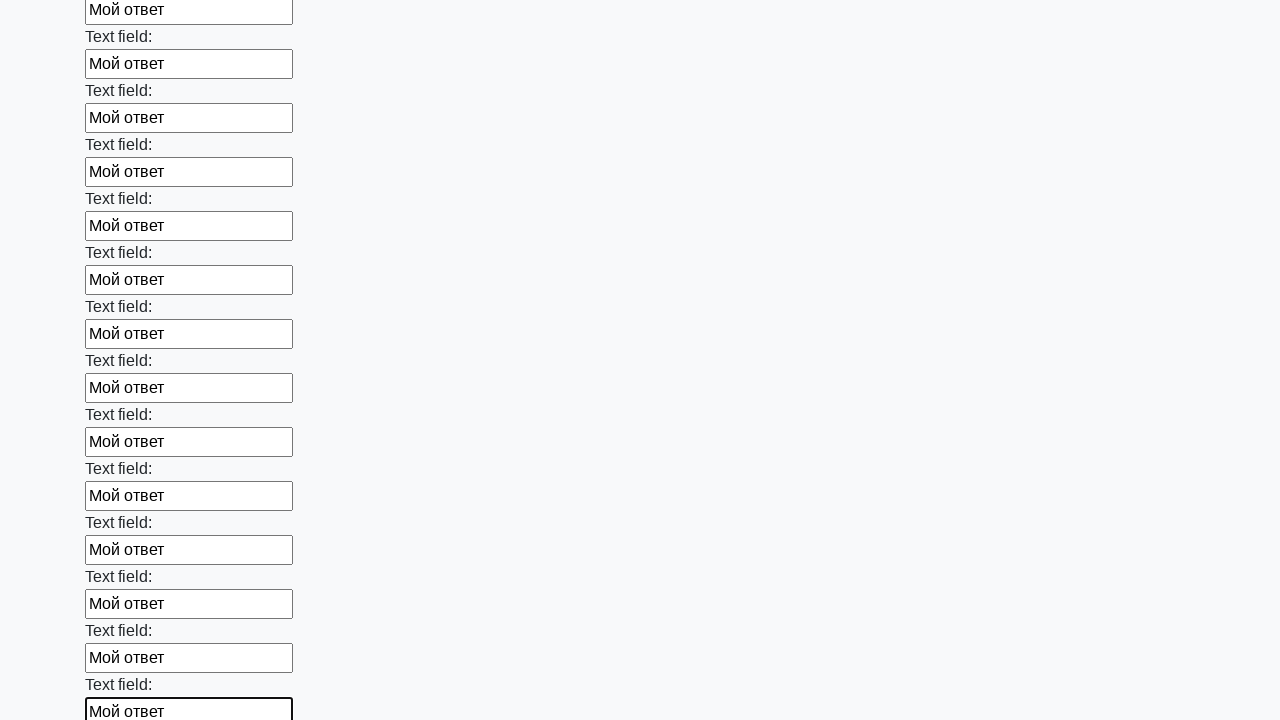

Filled an input field with 'Мой ответ' on input >> nth=52
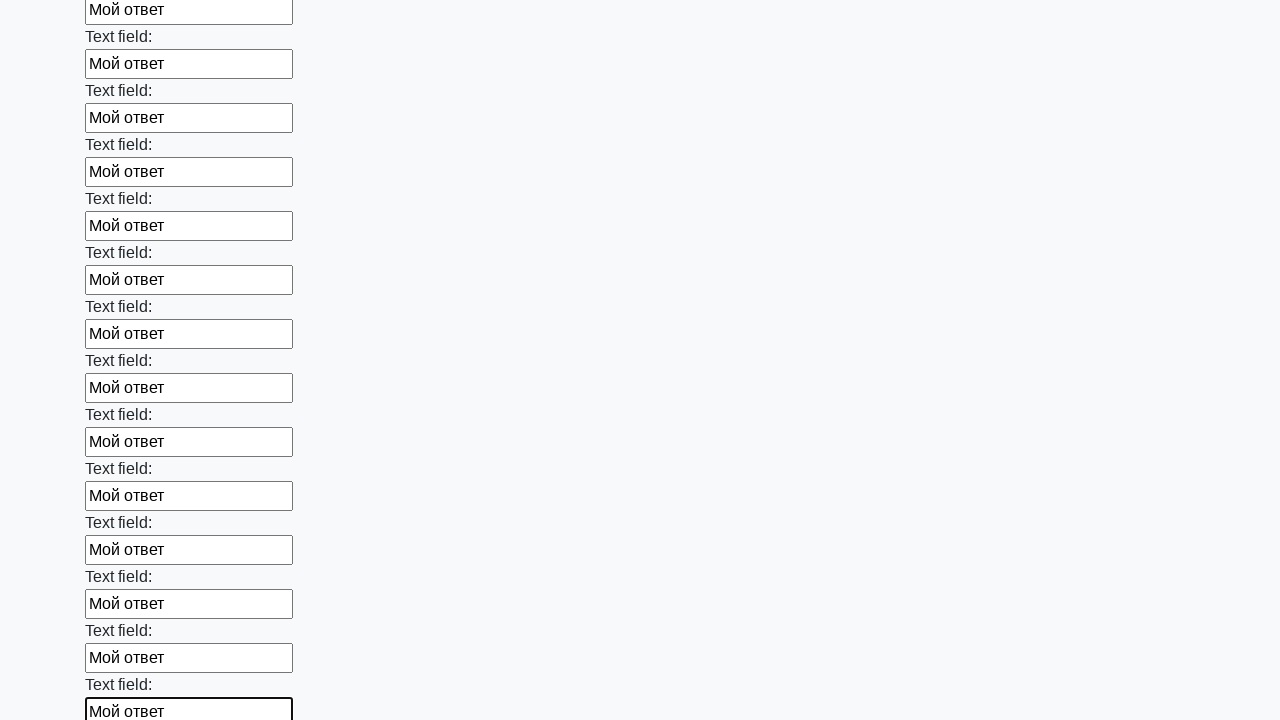

Filled an input field with 'Мой ответ' on input >> nth=53
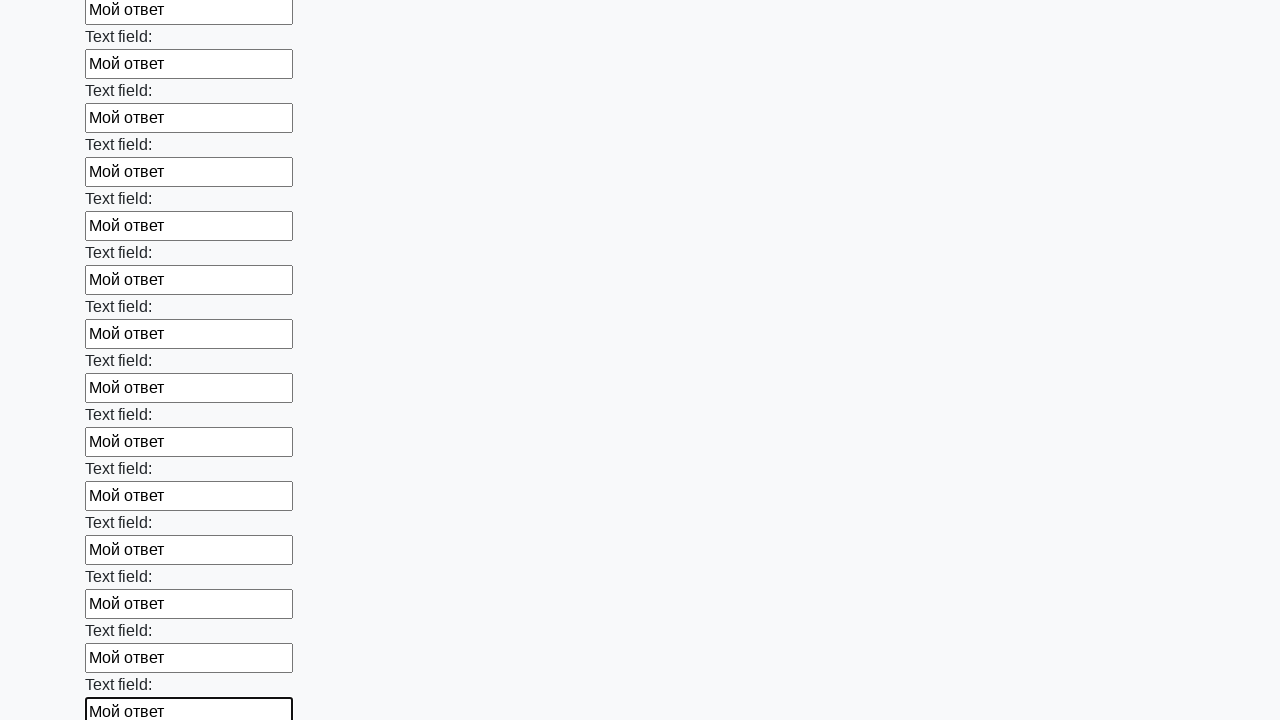

Filled an input field with 'Мой ответ' on input >> nth=54
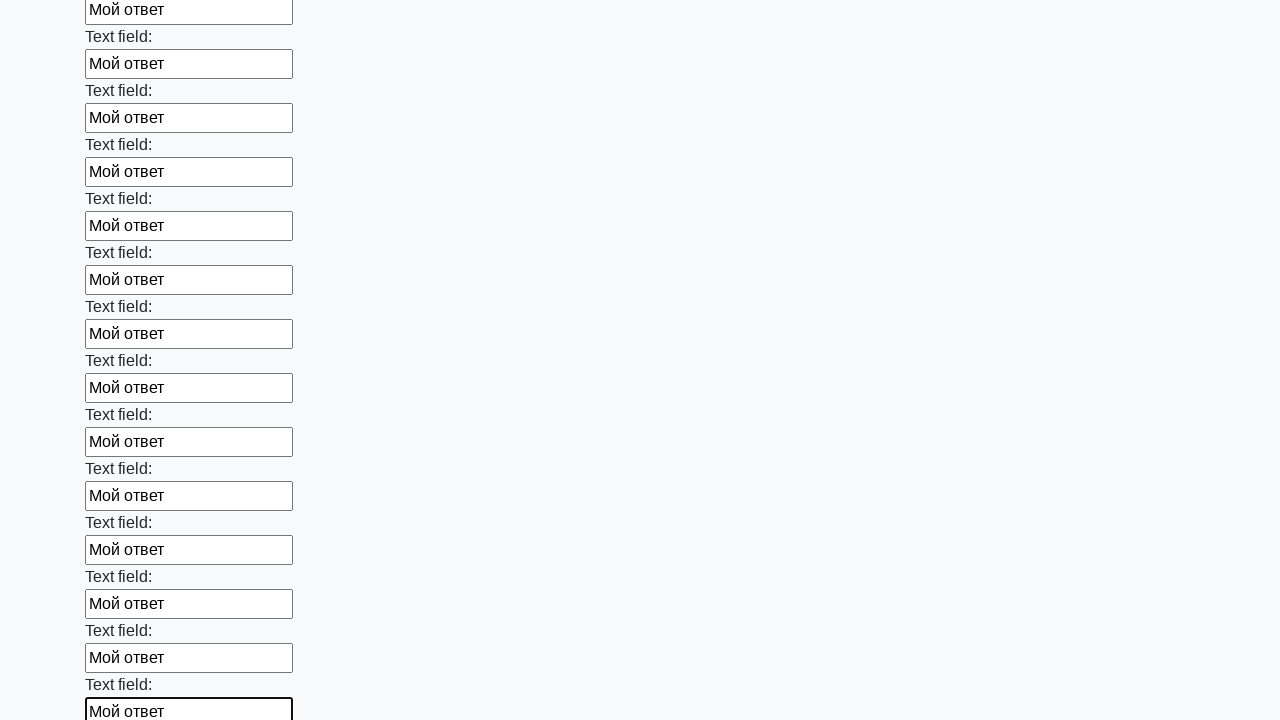

Filled an input field with 'Мой ответ' on input >> nth=55
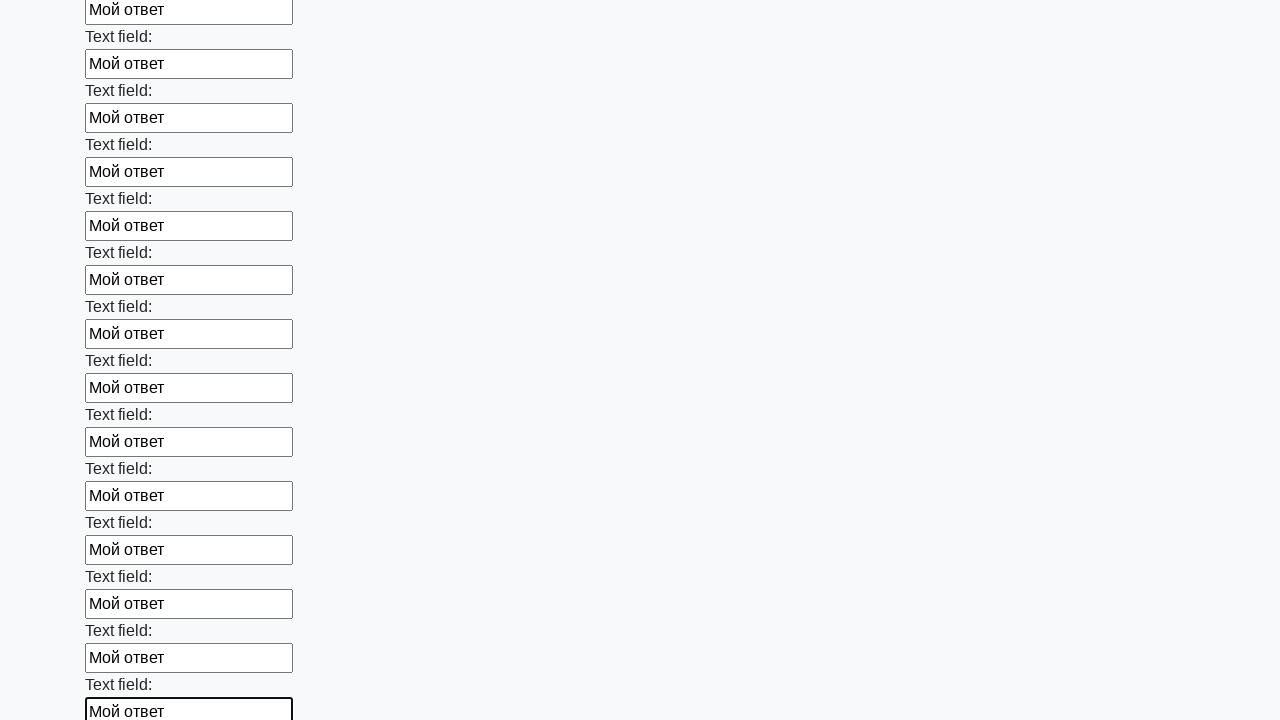

Filled an input field with 'Мой ответ' on input >> nth=56
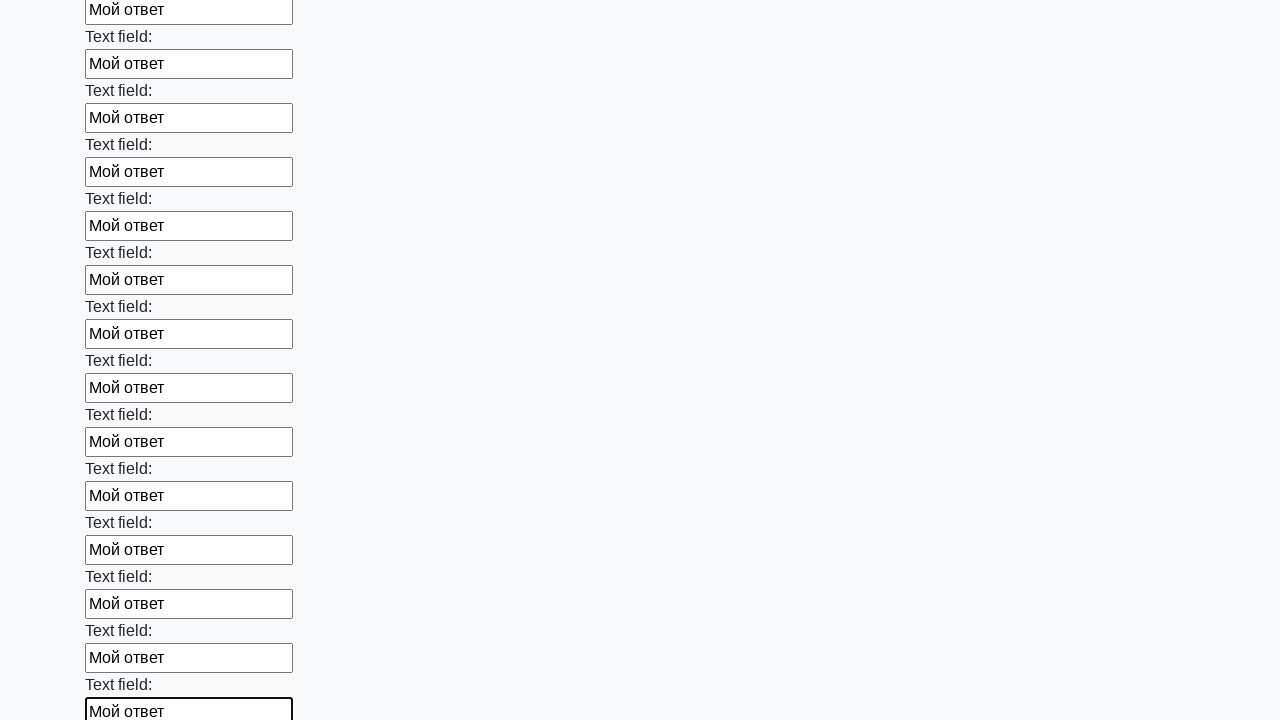

Filled an input field with 'Мой ответ' on input >> nth=57
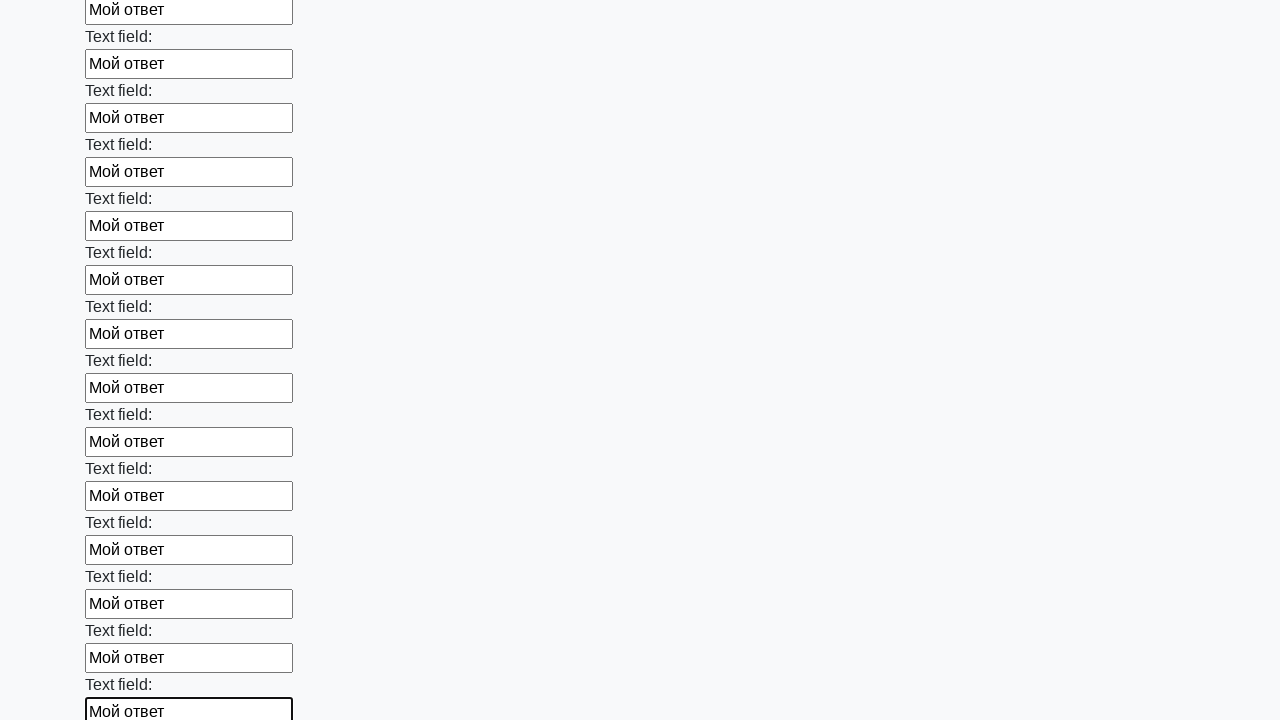

Filled an input field with 'Мой ответ' on input >> nth=58
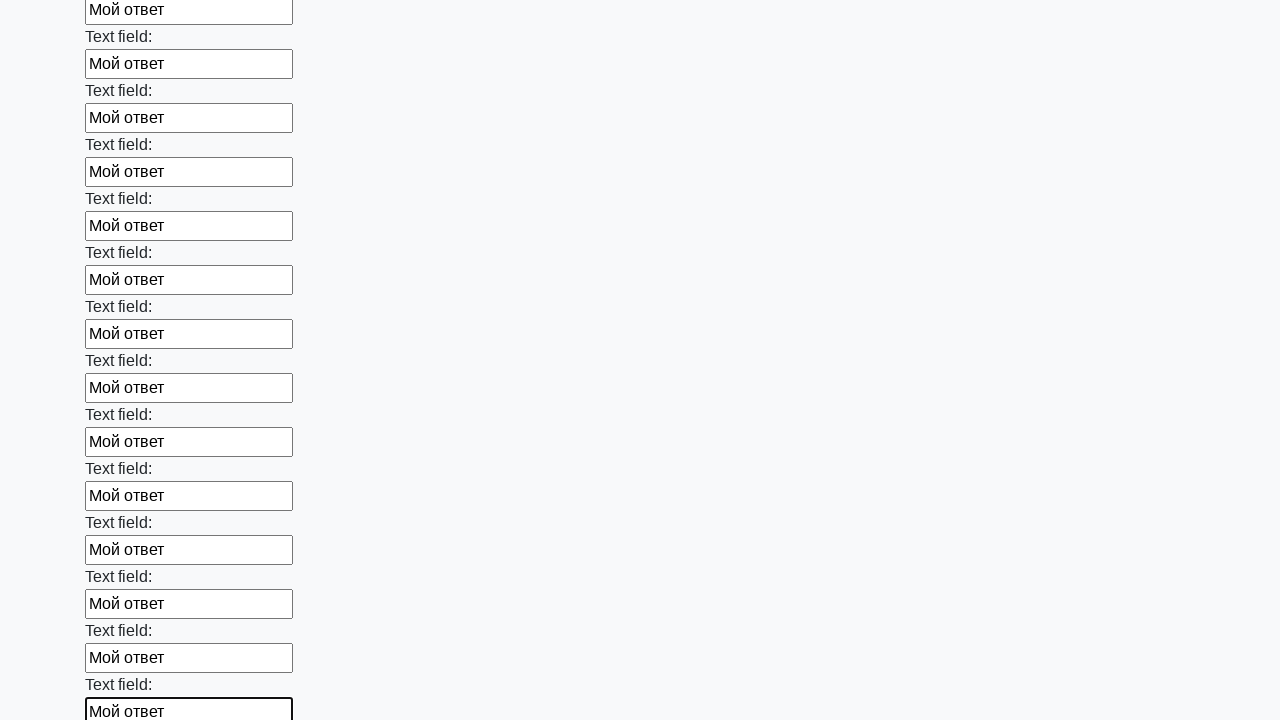

Filled an input field with 'Мой ответ' on input >> nth=59
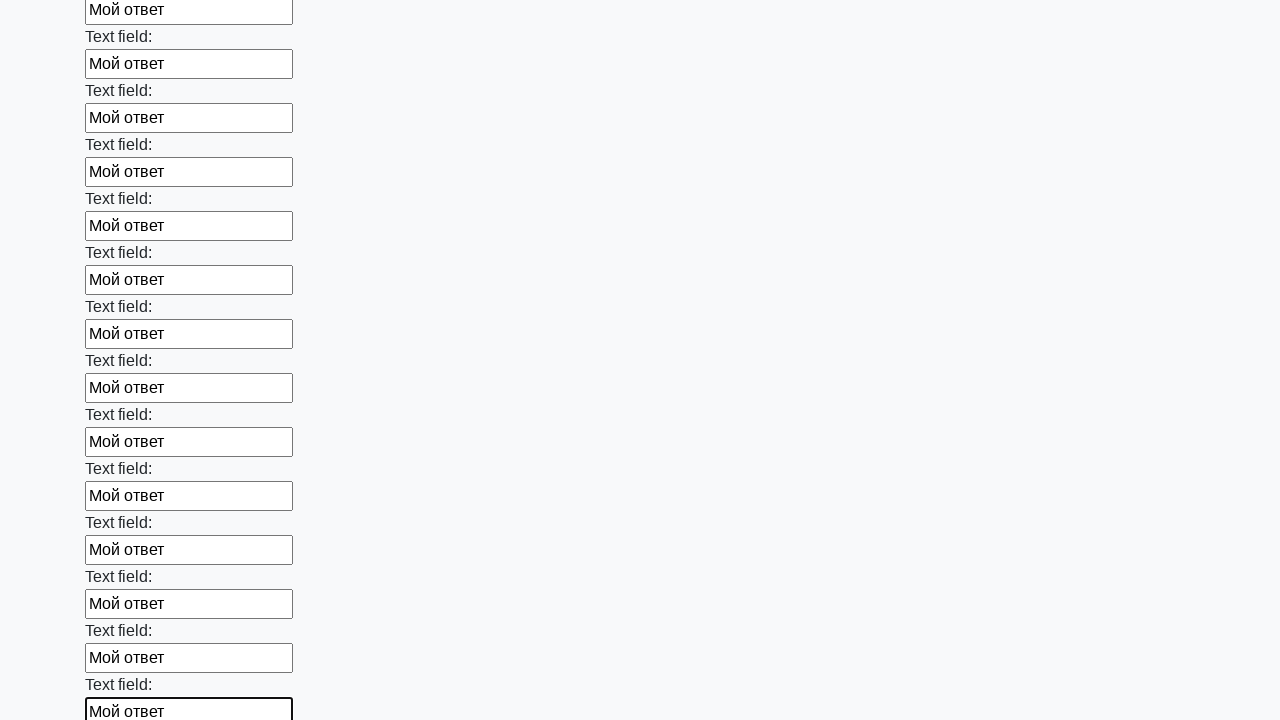

Filled an input field with 'Мой ответ' on input >> nth=60
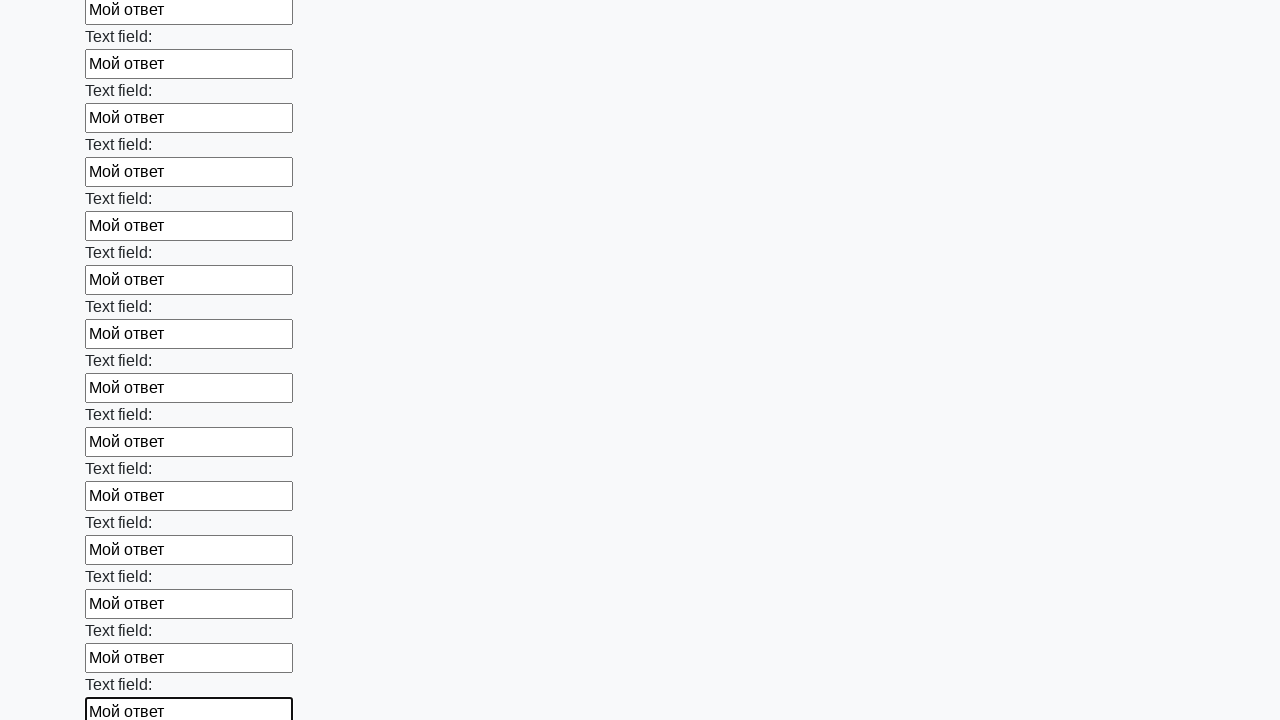

Filled an input field with 'Мой ответ' on input >> nth=61
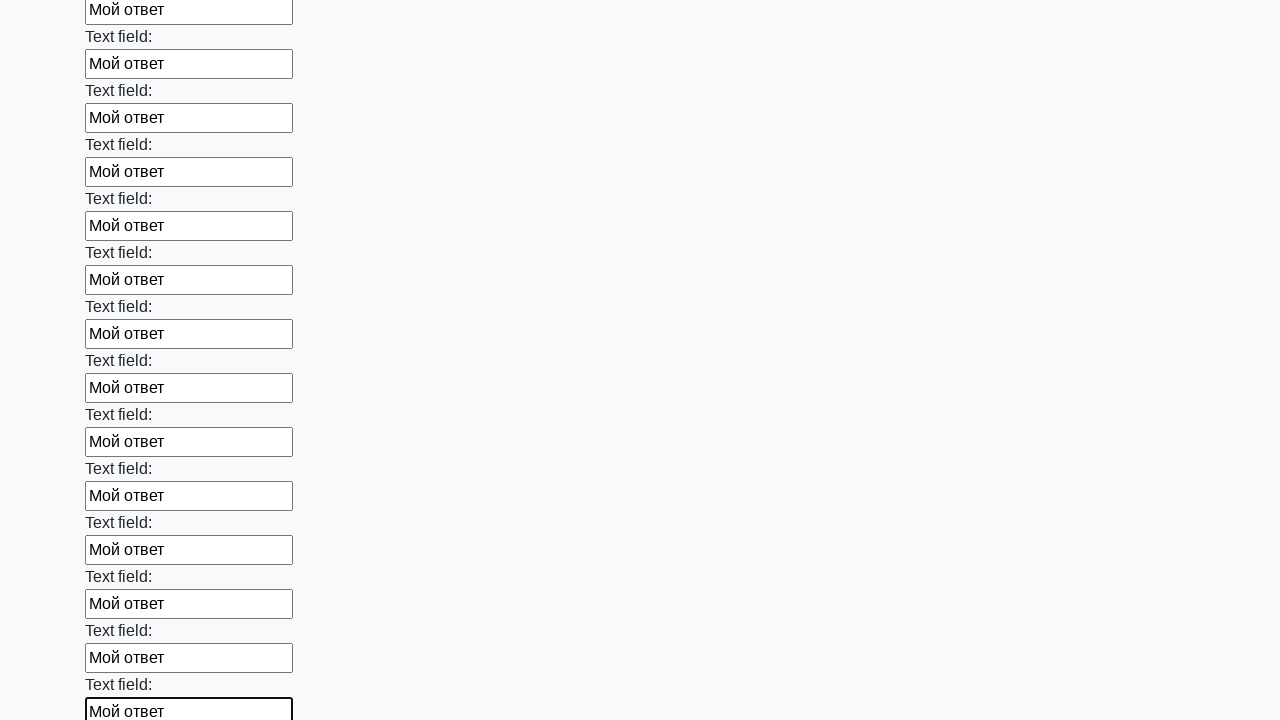

Filled an input field with 'Мой ответ' on input >> nth=62
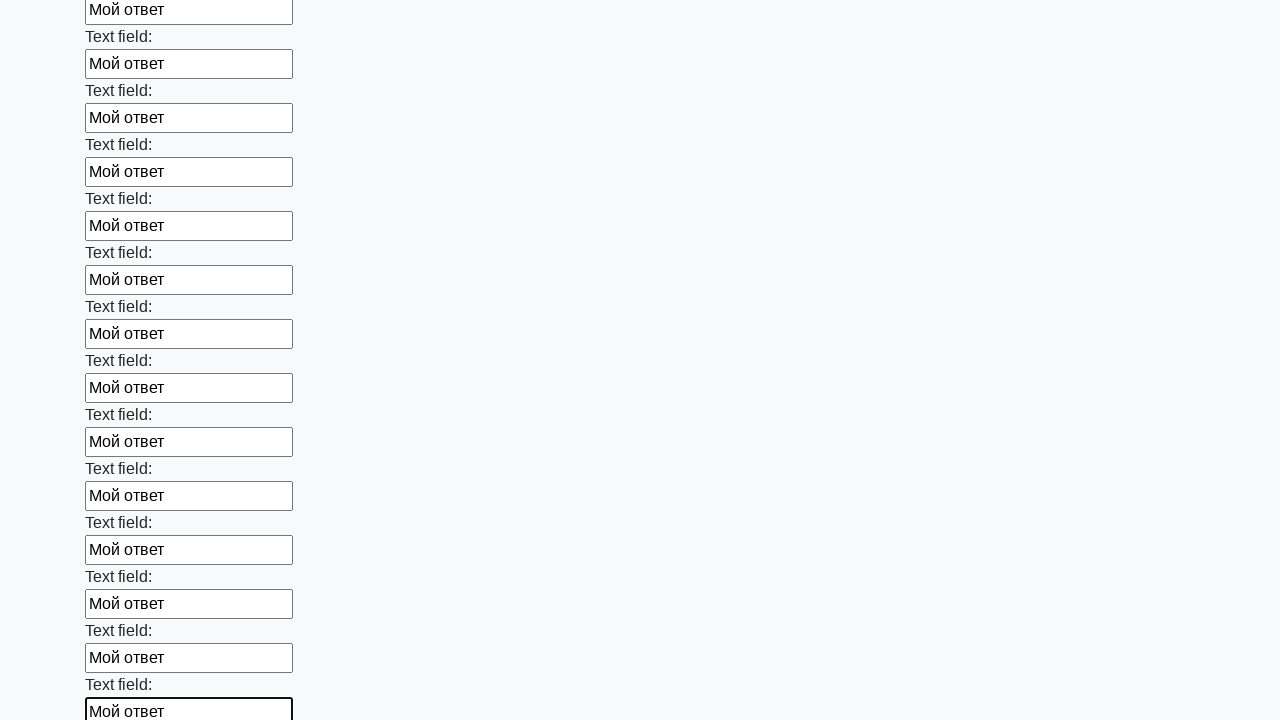

Filled an input field with 'Мой ответ' on input >> nth=63
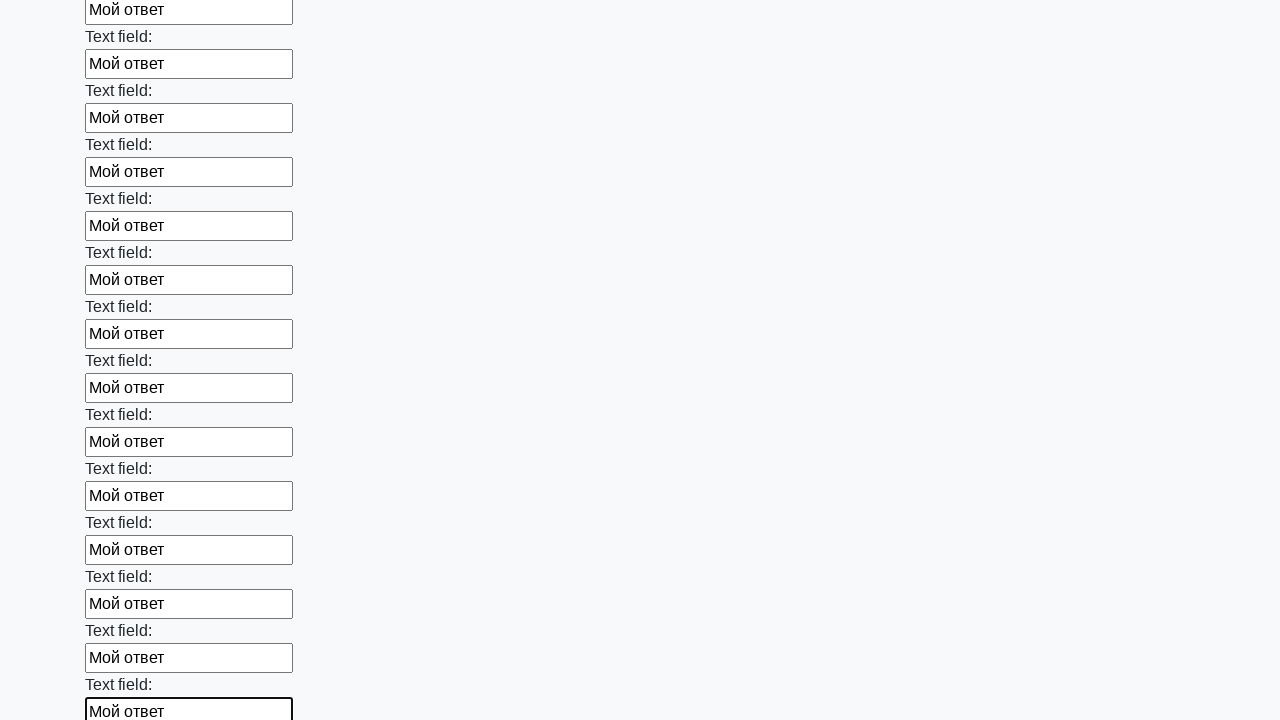

Filled an input field with 'Мой ответ' on input >> nth=64
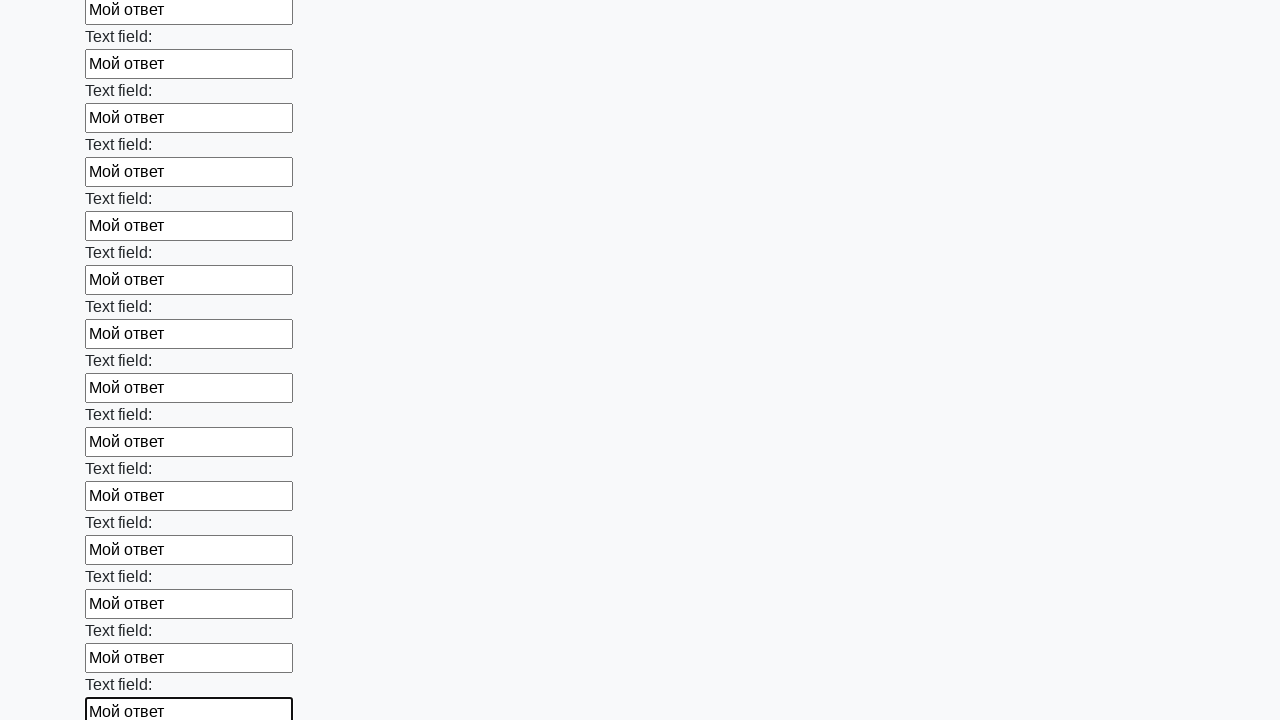

Filled an input field with 'Мой ответ' on input >> nth=65
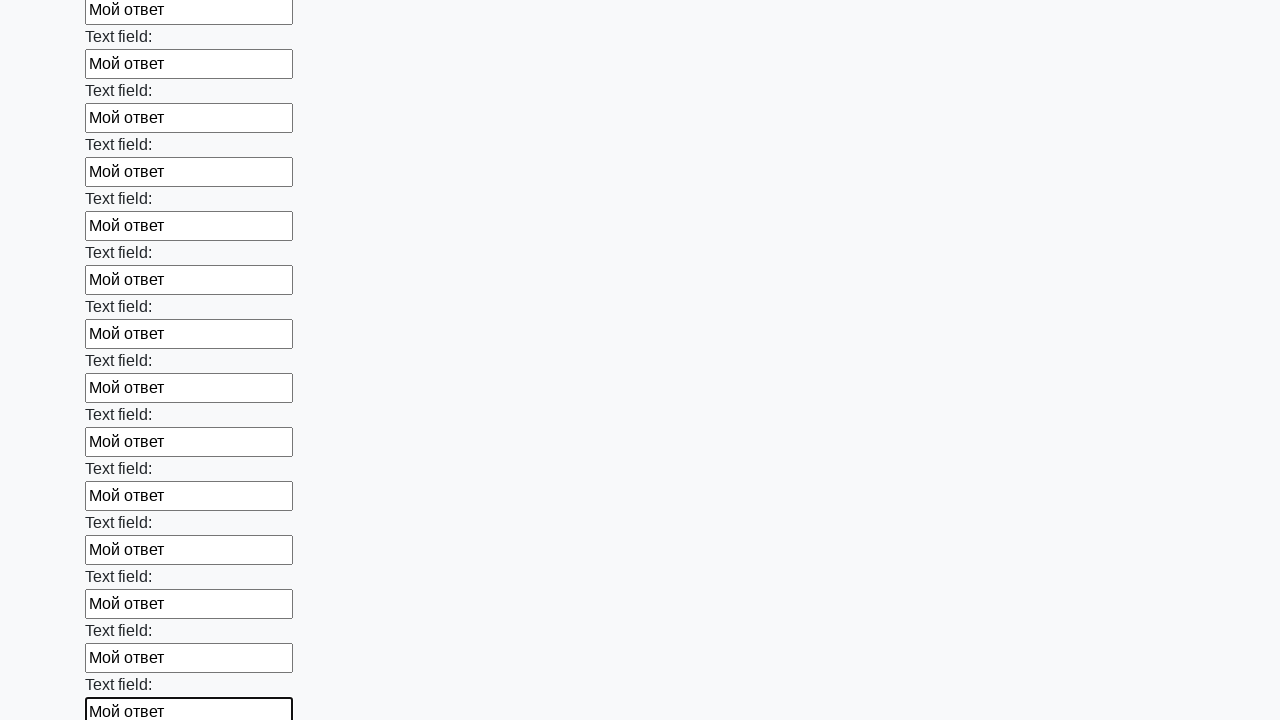

Filled an input field with 'Мой ответ' on input >> nth=66
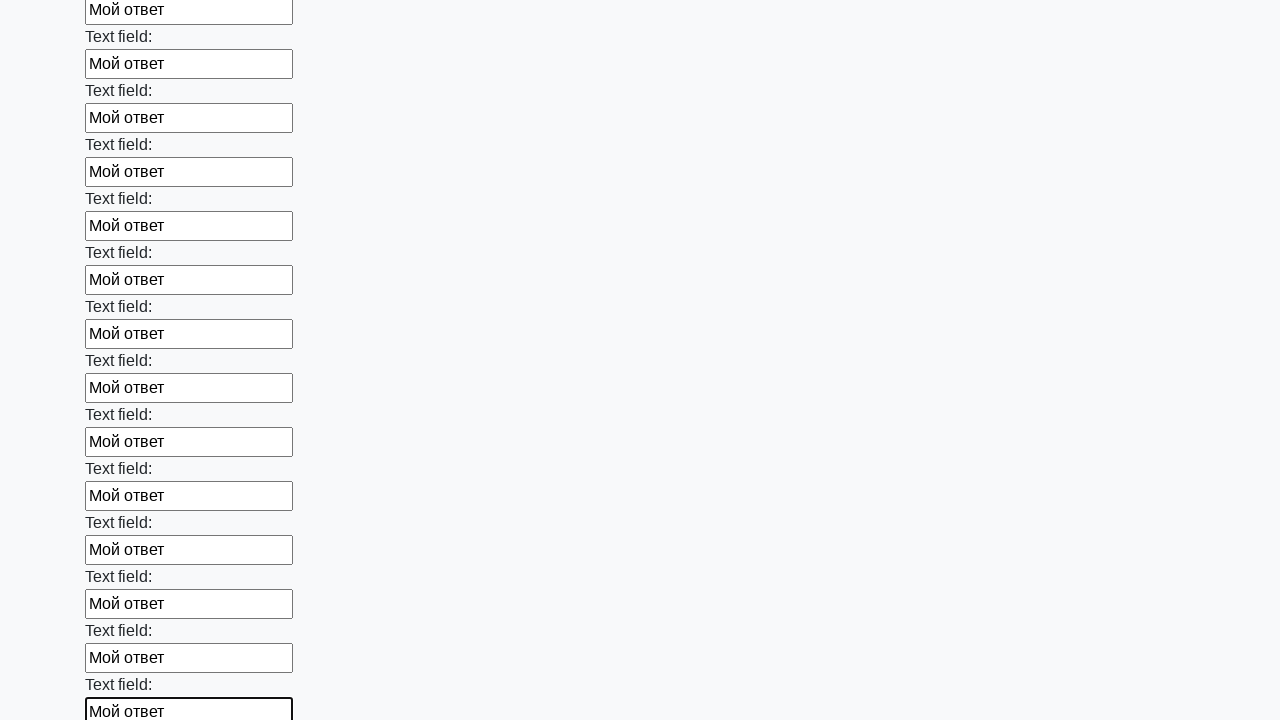

Filled an input field with 'Мой ответ' on input >> nth=67
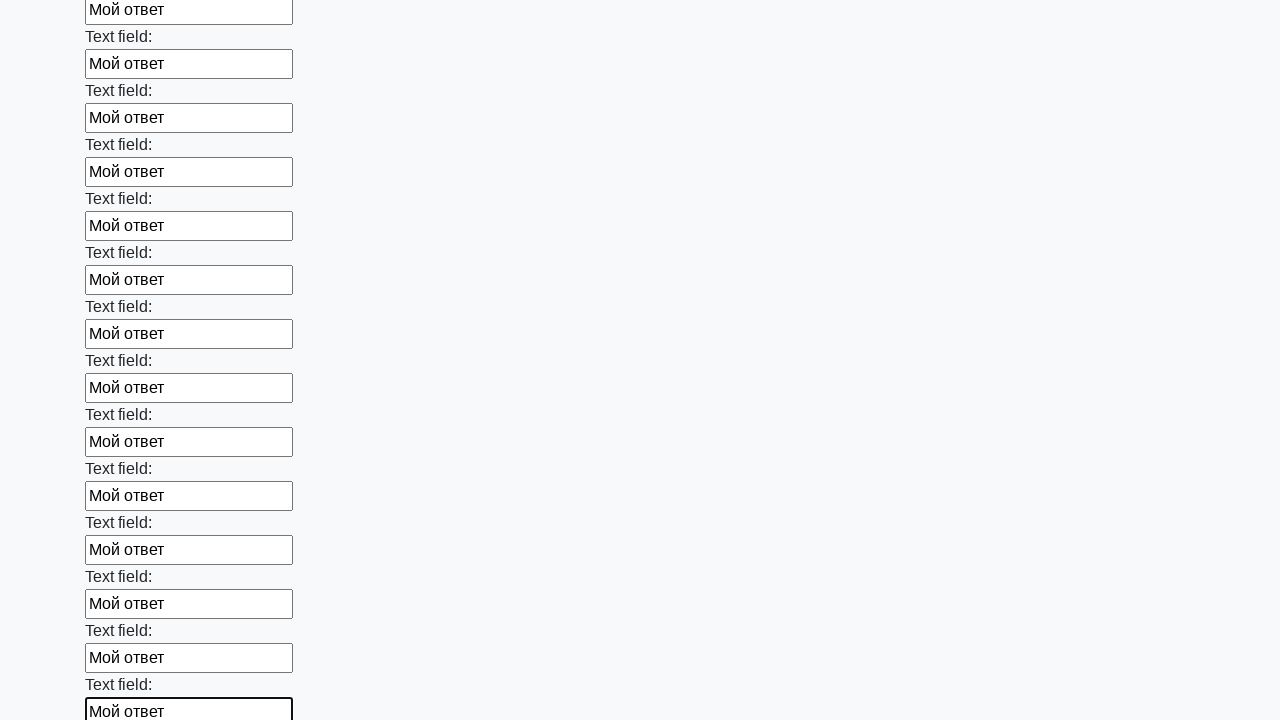

Filled an input field with 'Мой ответ' on input >> nth=68
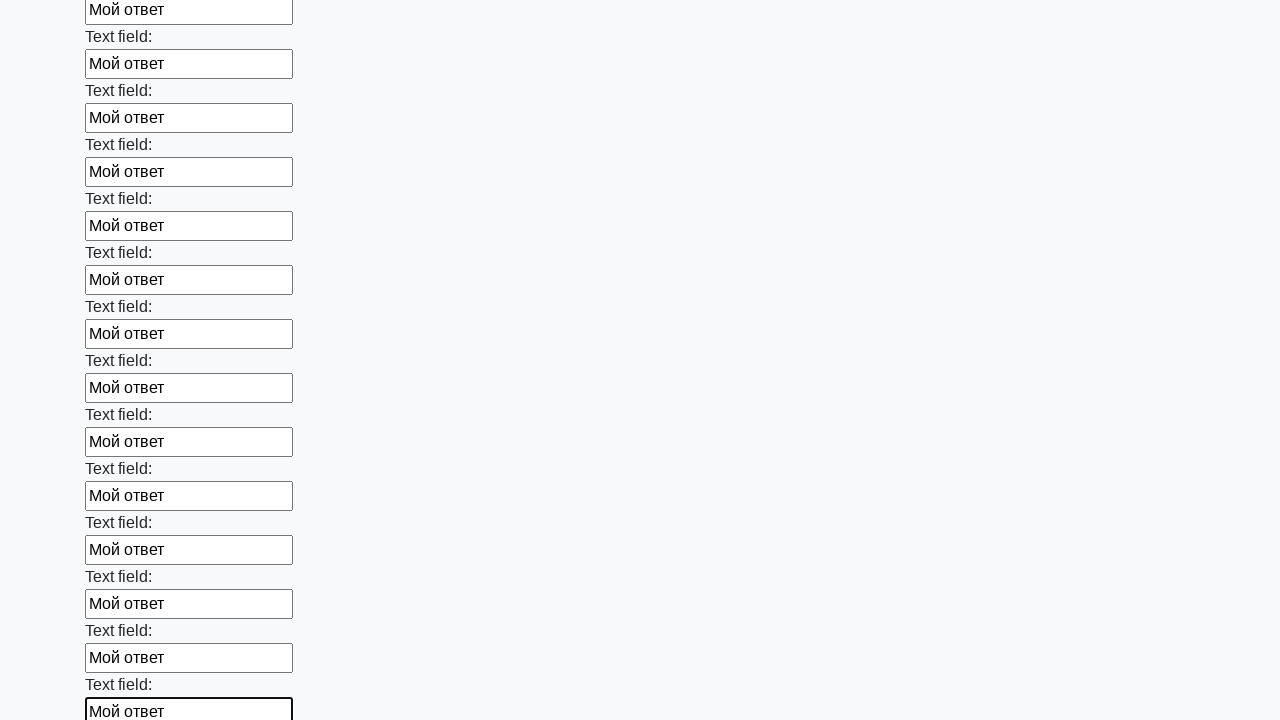

Filled an input field with 'Мой ответ' on input >> nth=69
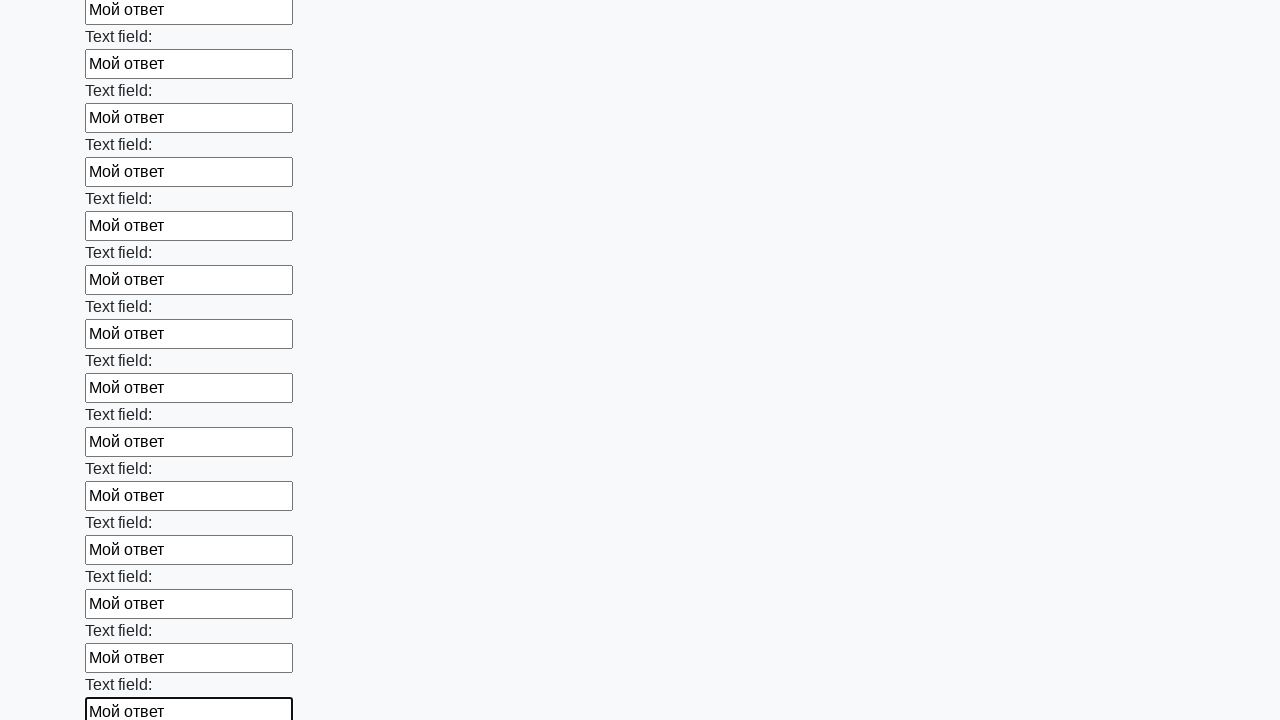

Filled an input field with 'Мой ответ' on input >> nth=70
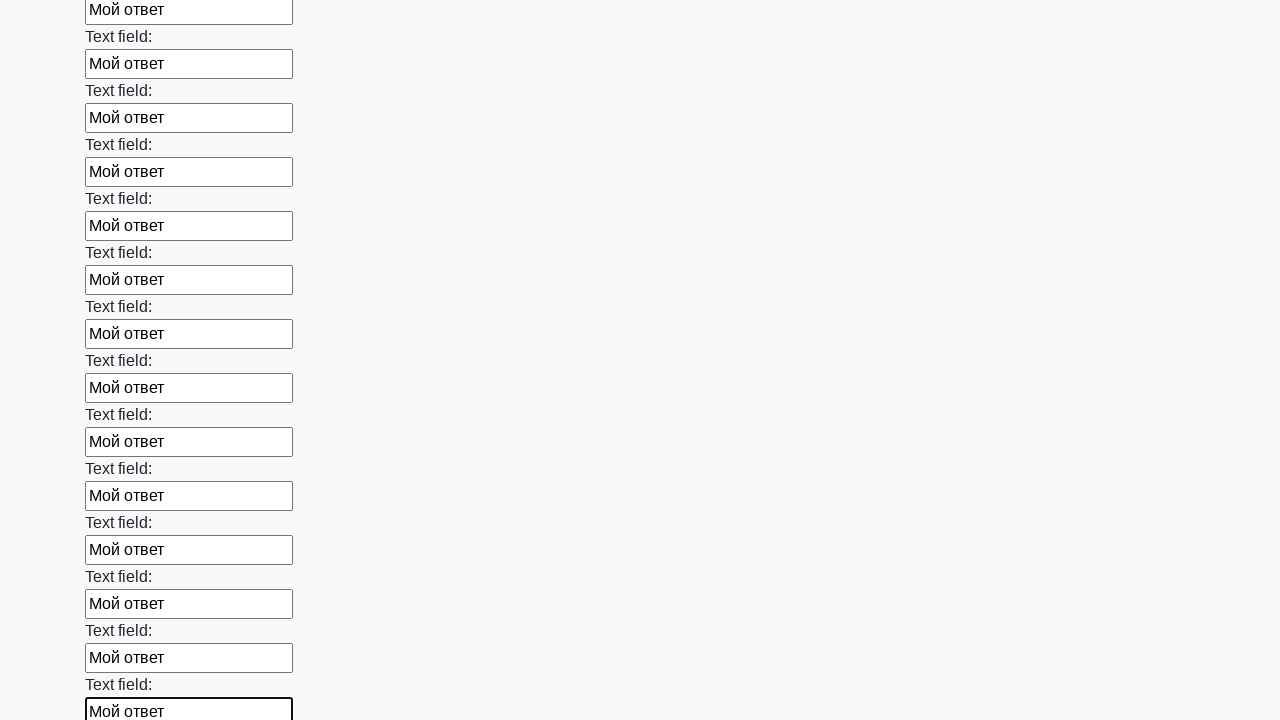

Filled an input field with 'Мой ответ' on input >> nth=71
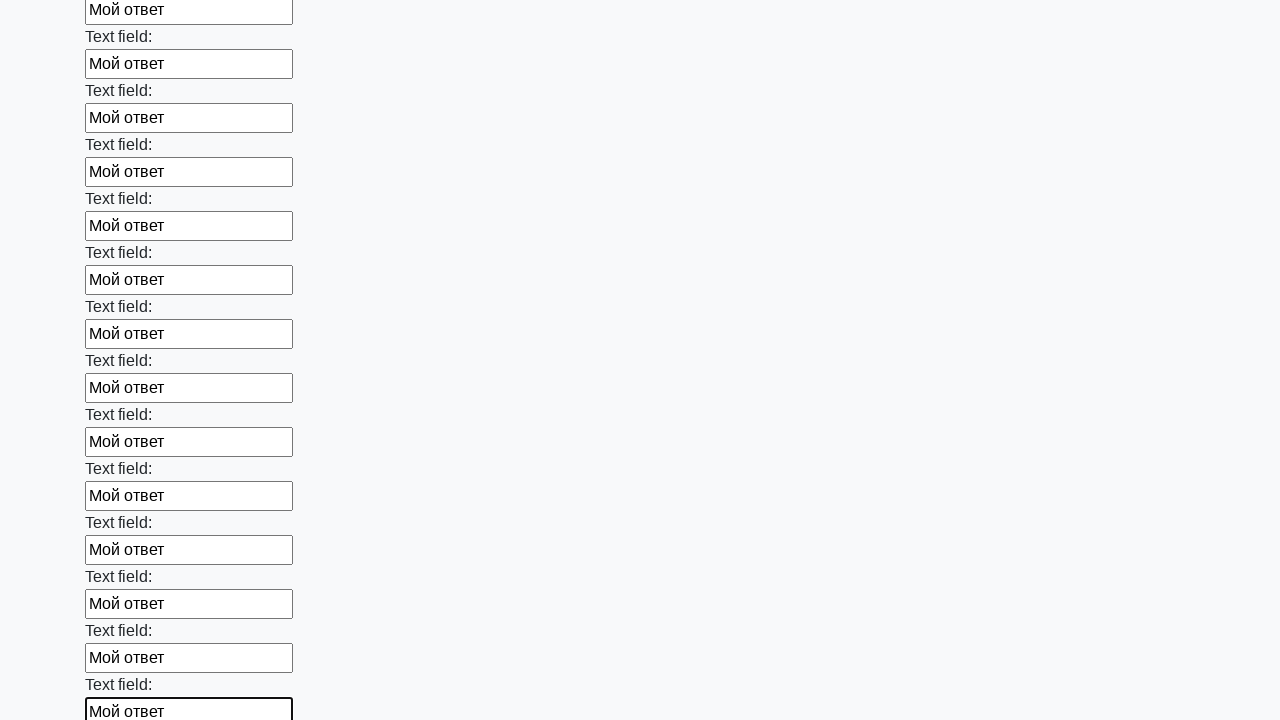

Filled an input field with 'Мой ответ' on input >> nth=72
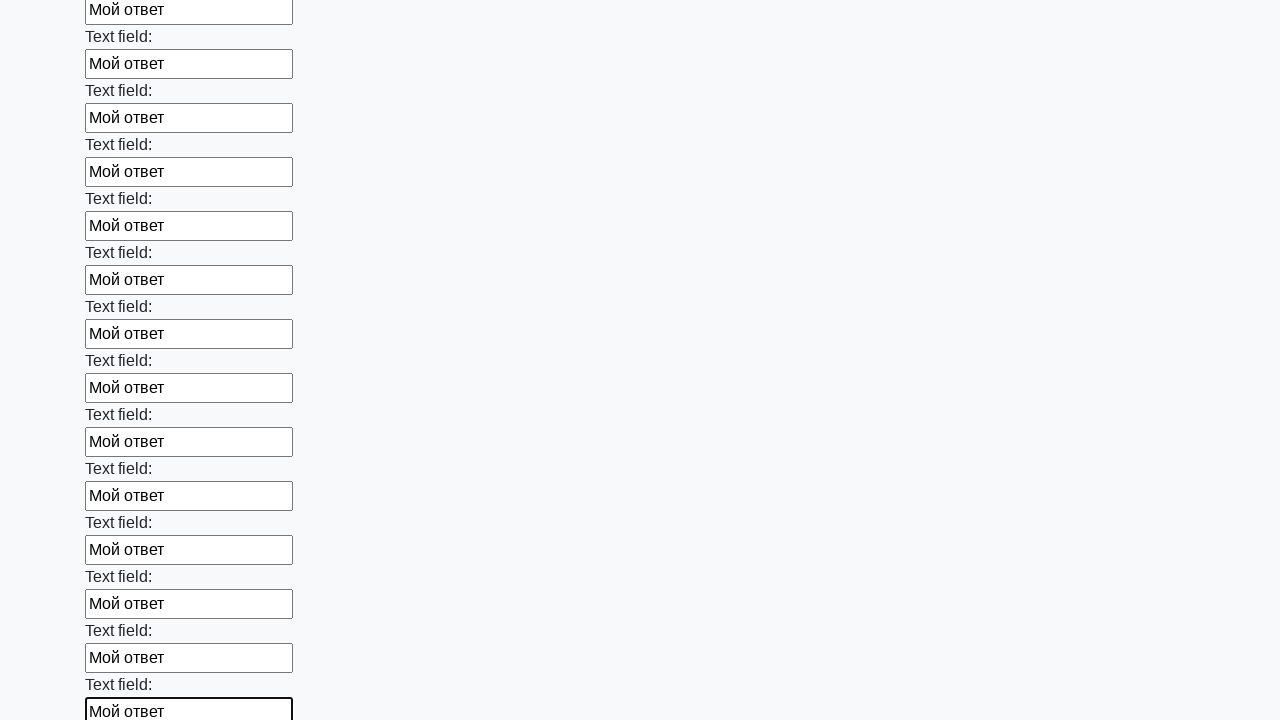

Filled an input field with 'Мой ответ' on input >> nth=73
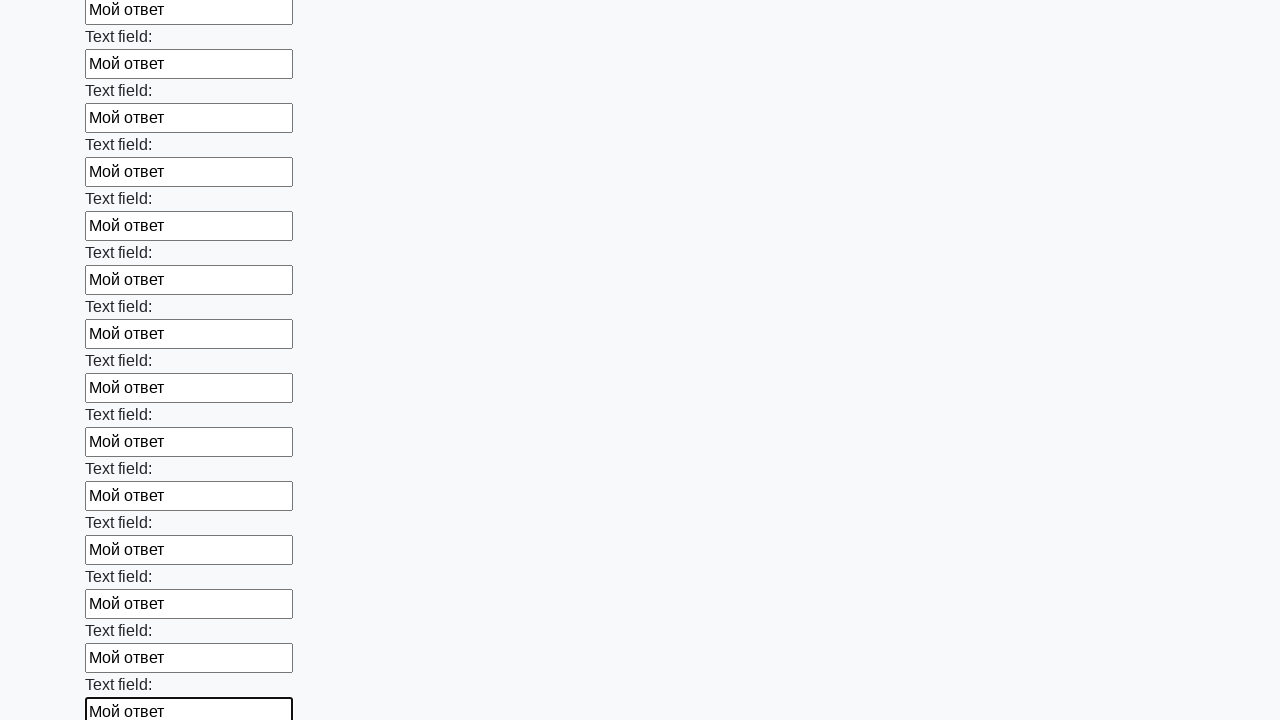

Filled an input field with 'Мой ответ' on input >> nth=74
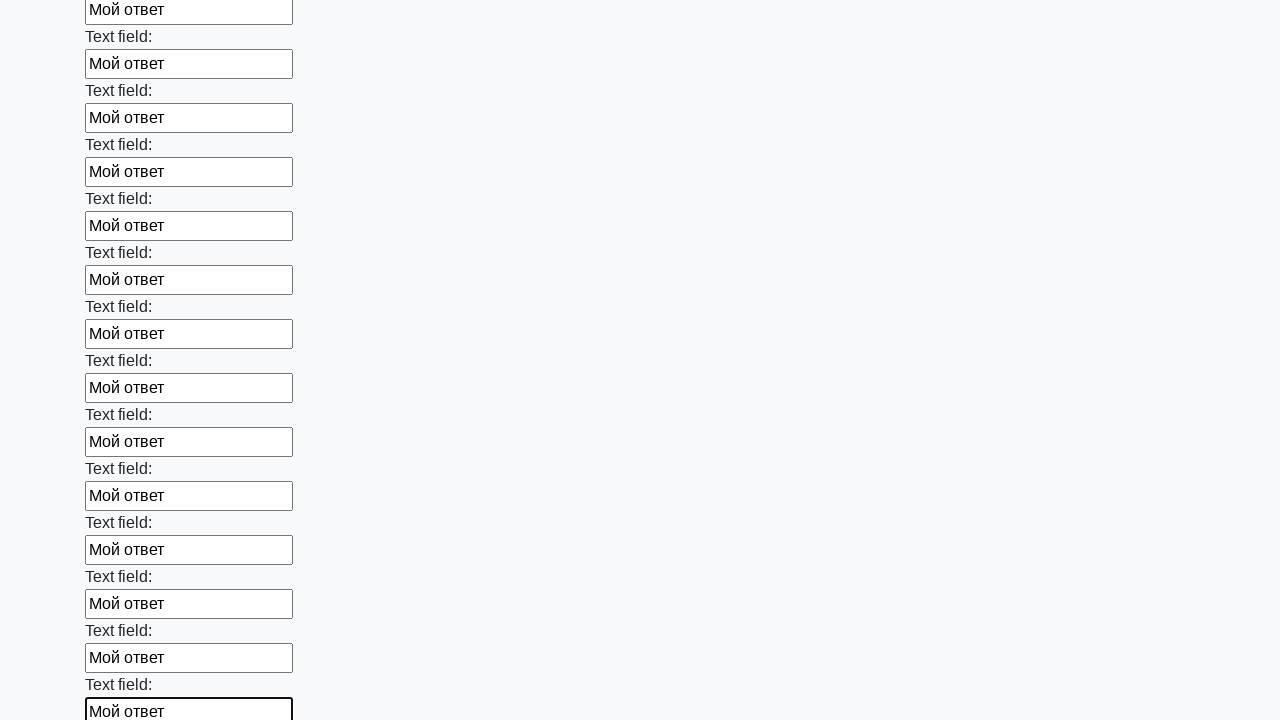

Filled an input field with 'Мой ответ' on input >> nth=75
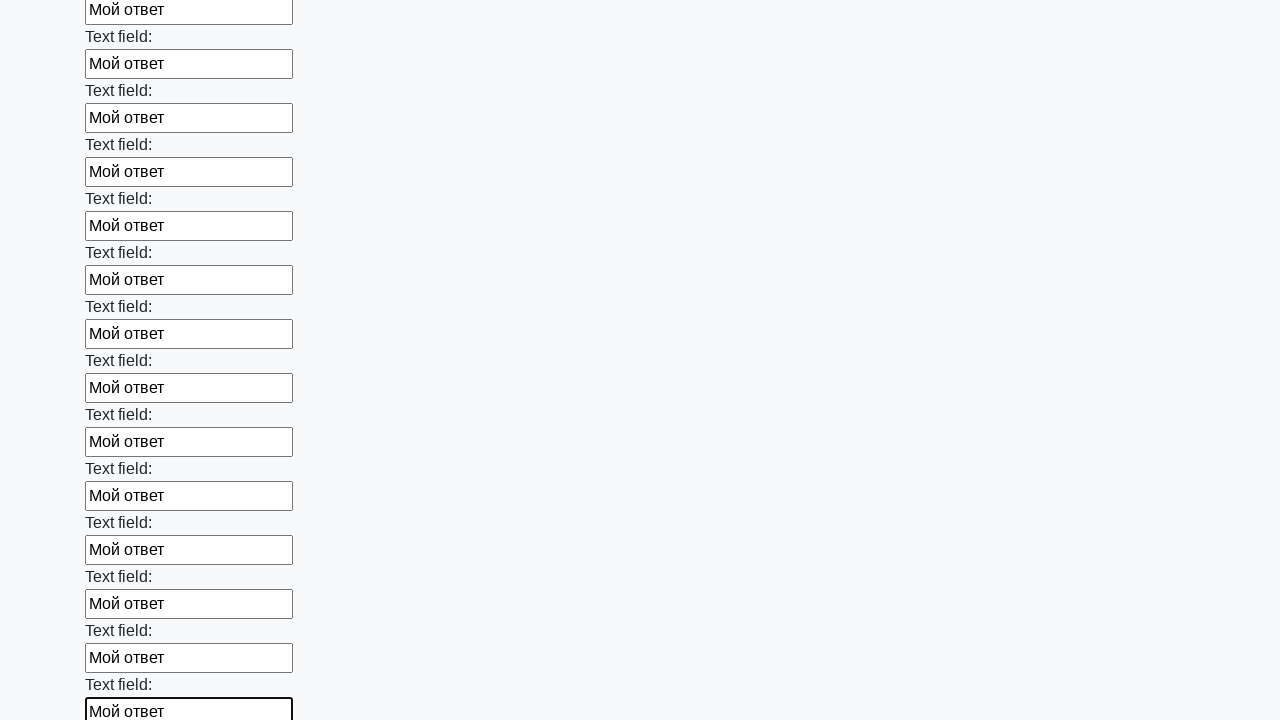

Filled an input field with 'Мой ответ' on input >> nth=76
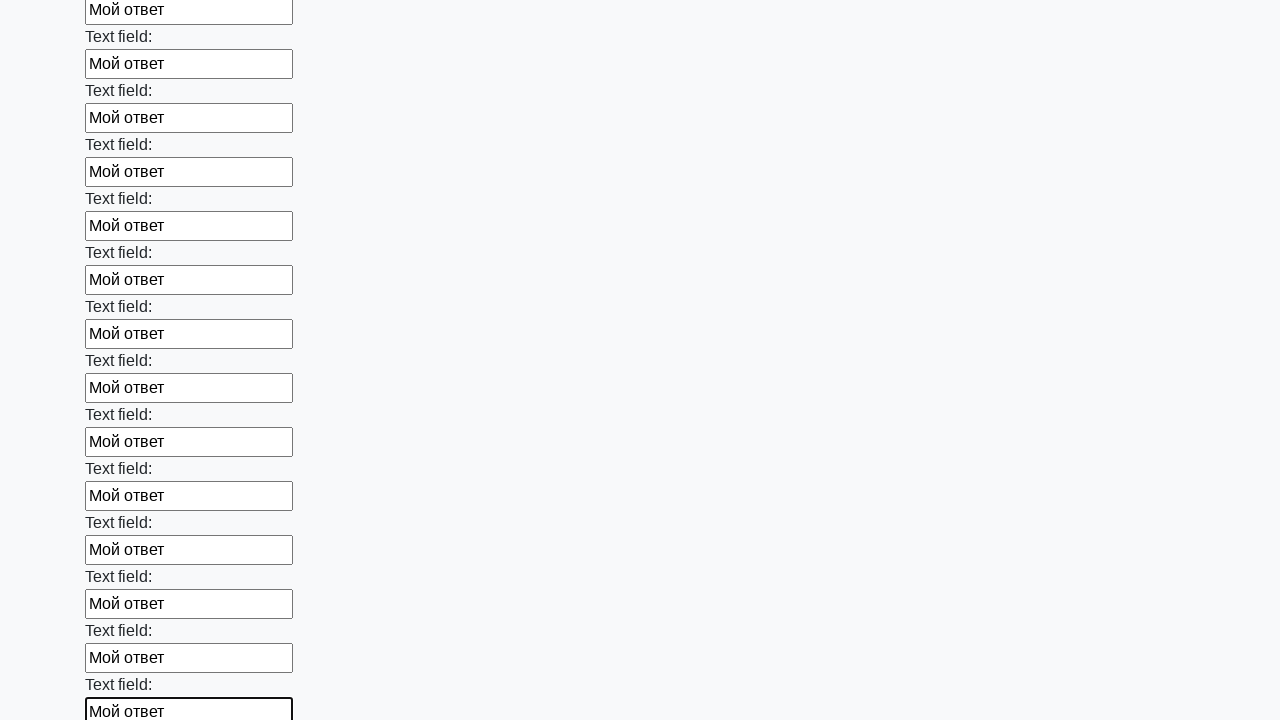

Filled an input field with 'Мой ответ' on input >> nth=77
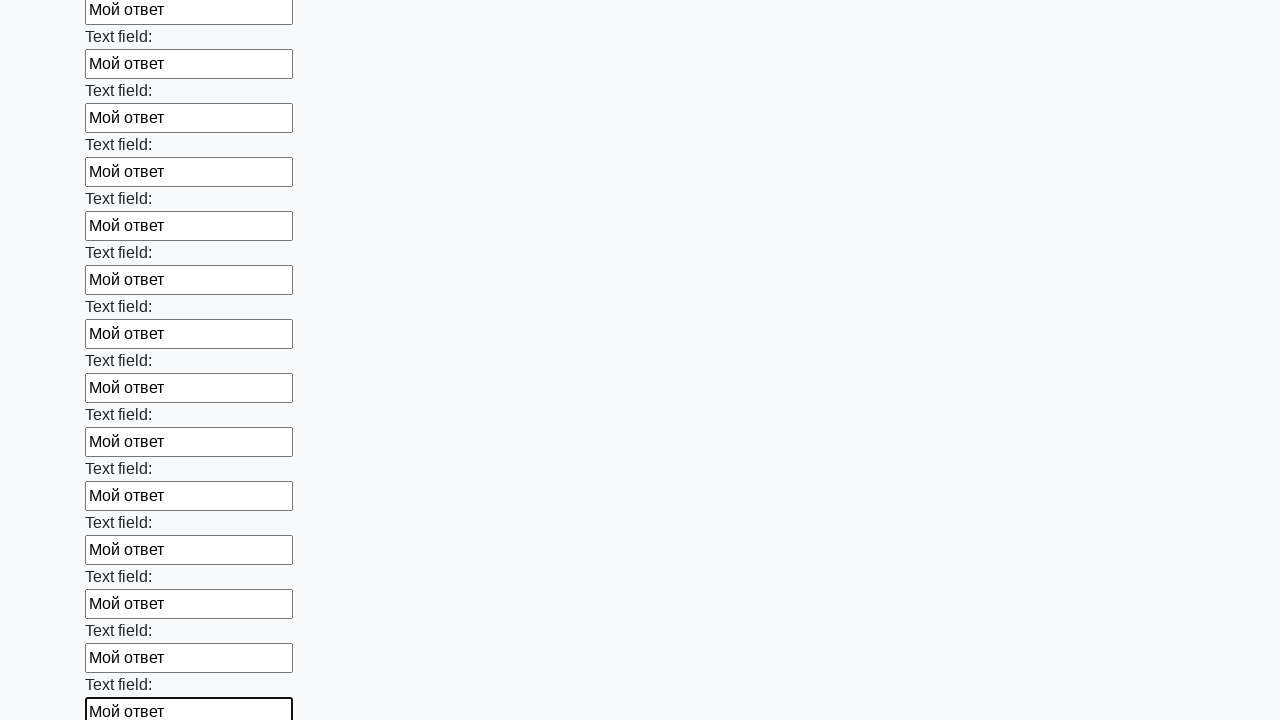

Filled an input field with 'Мой ответ' on input >> nth=78
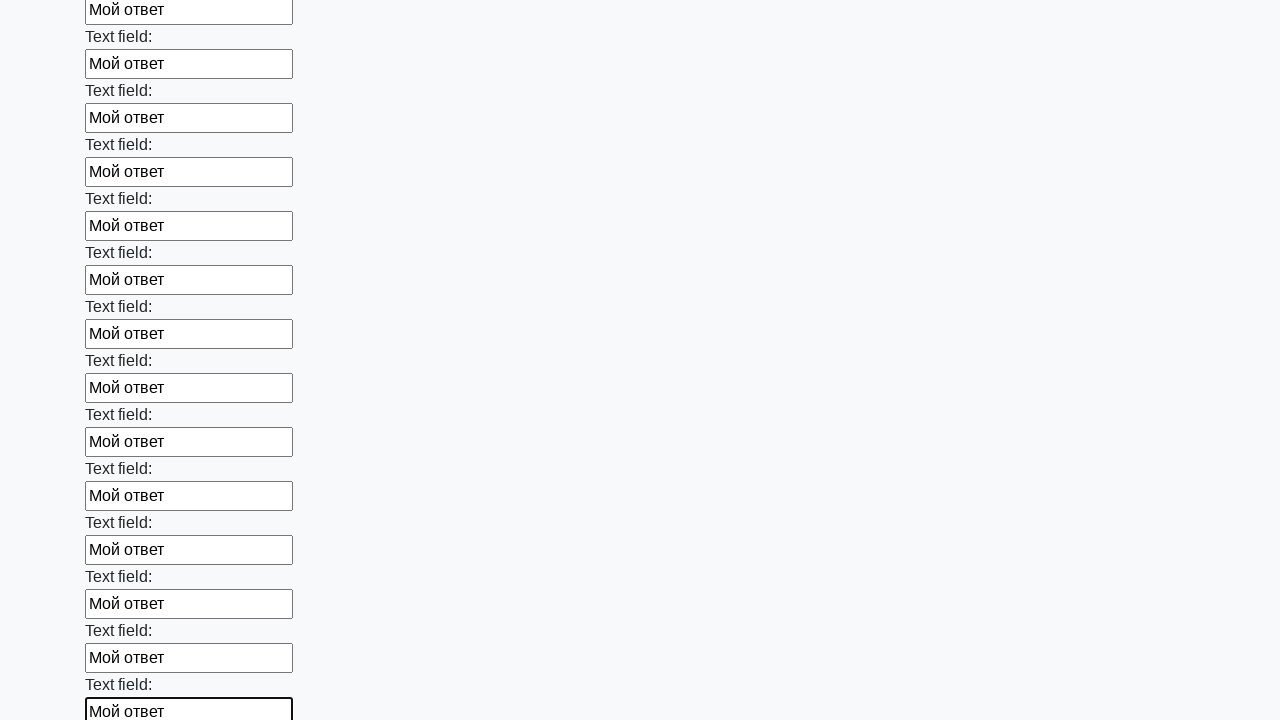

Filled an input field with 'Мой ответ' on input >> nth=79
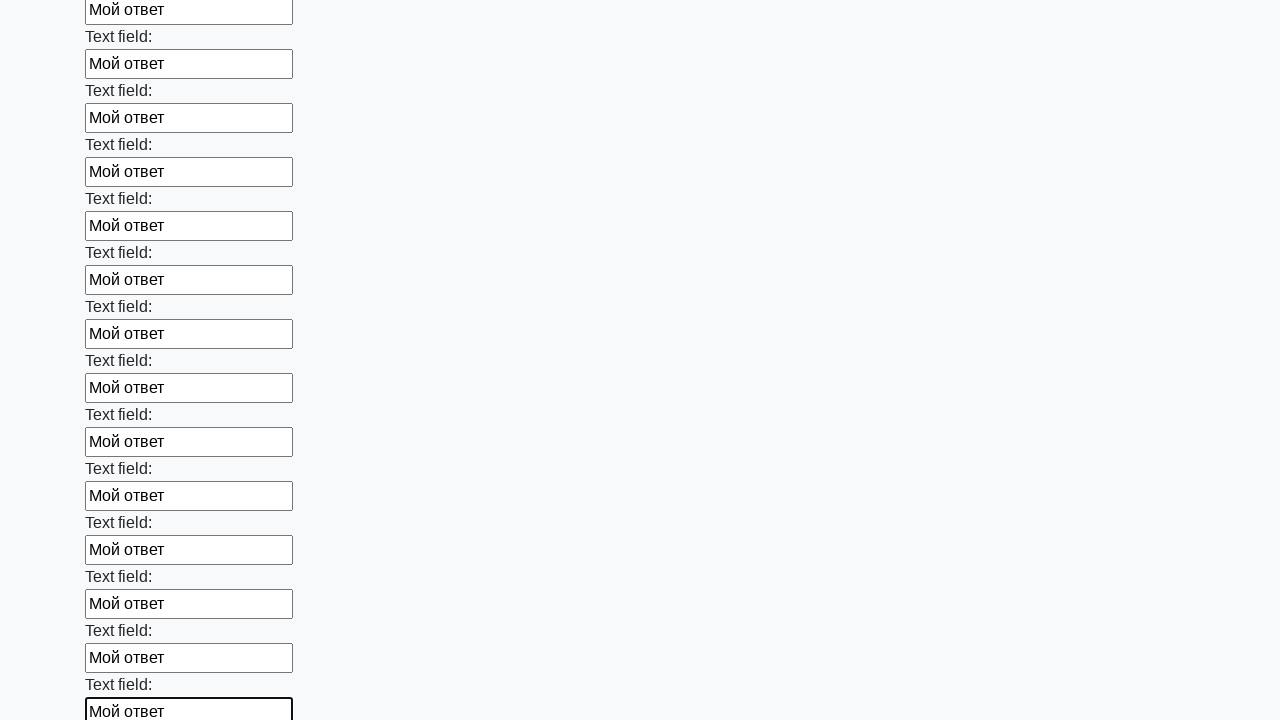

Filled an input field with 'Мой ответ' on input >> nth=80
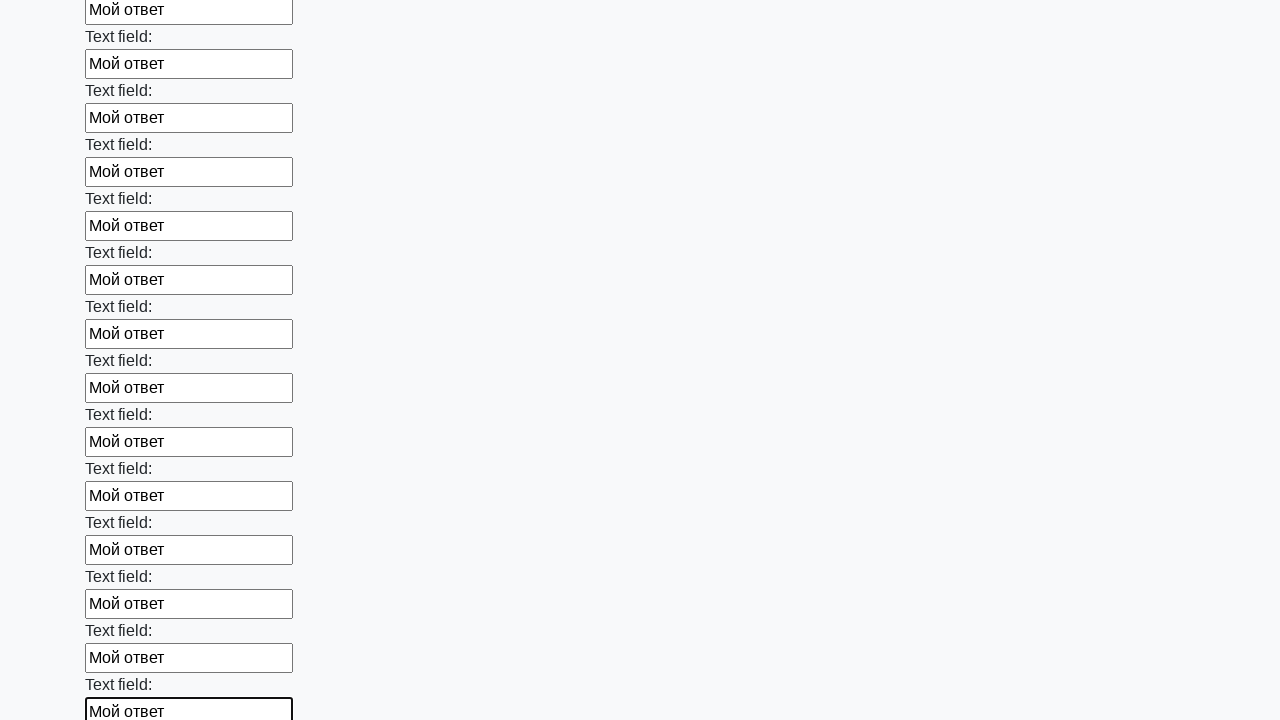

Filled an input field with 'Мой ответ' on input >> nth=81
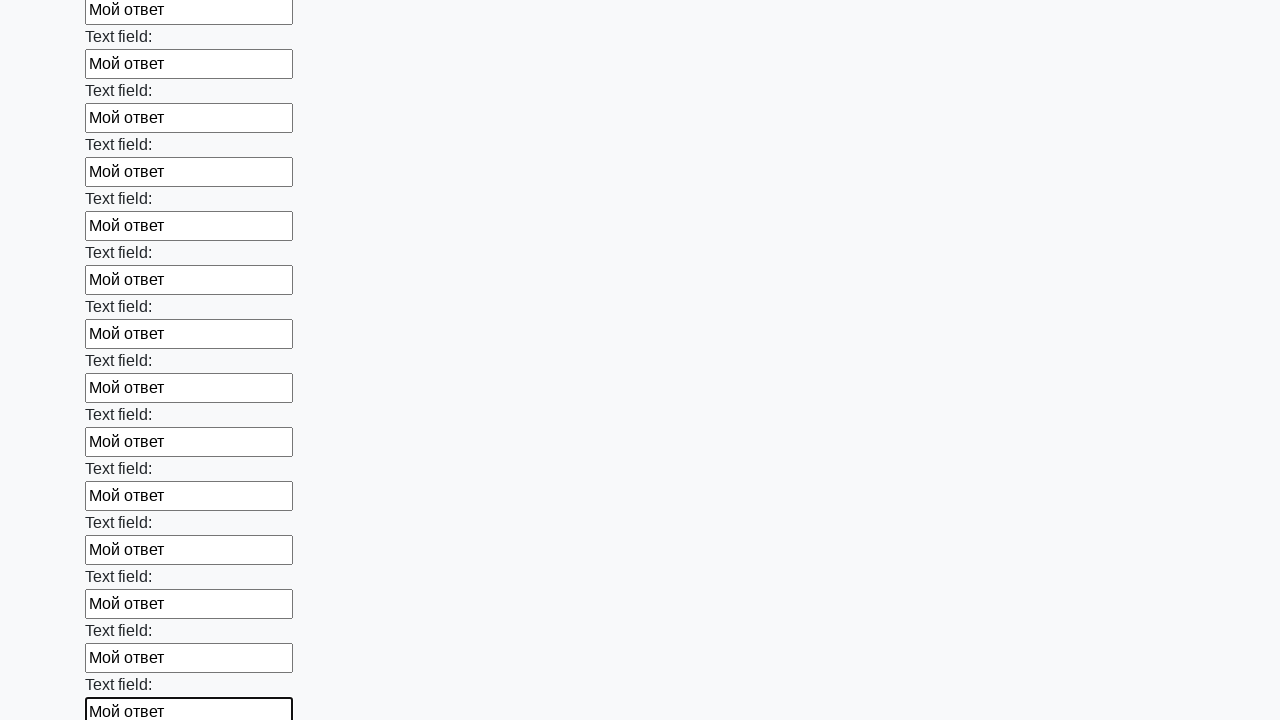

Filled an input field with 'Мой ответ' on input >> nth=82
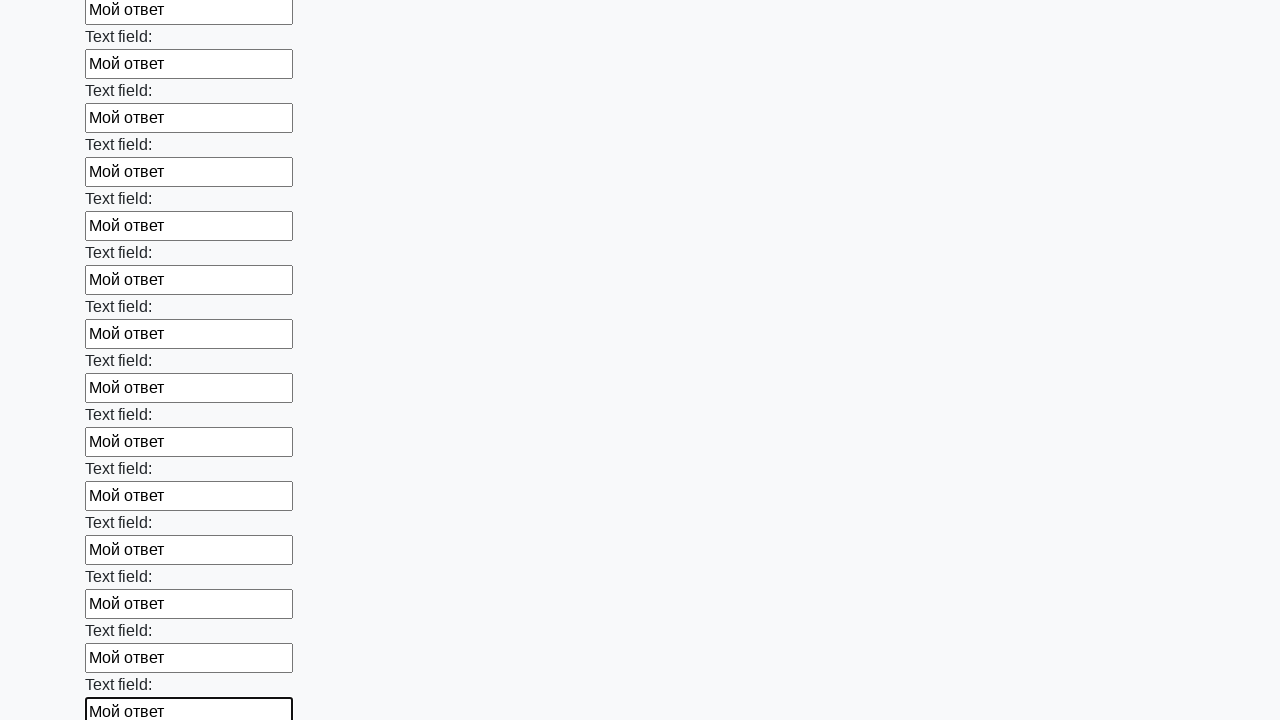

Filled an input field with 'Мой ответ' on input >> nth=83
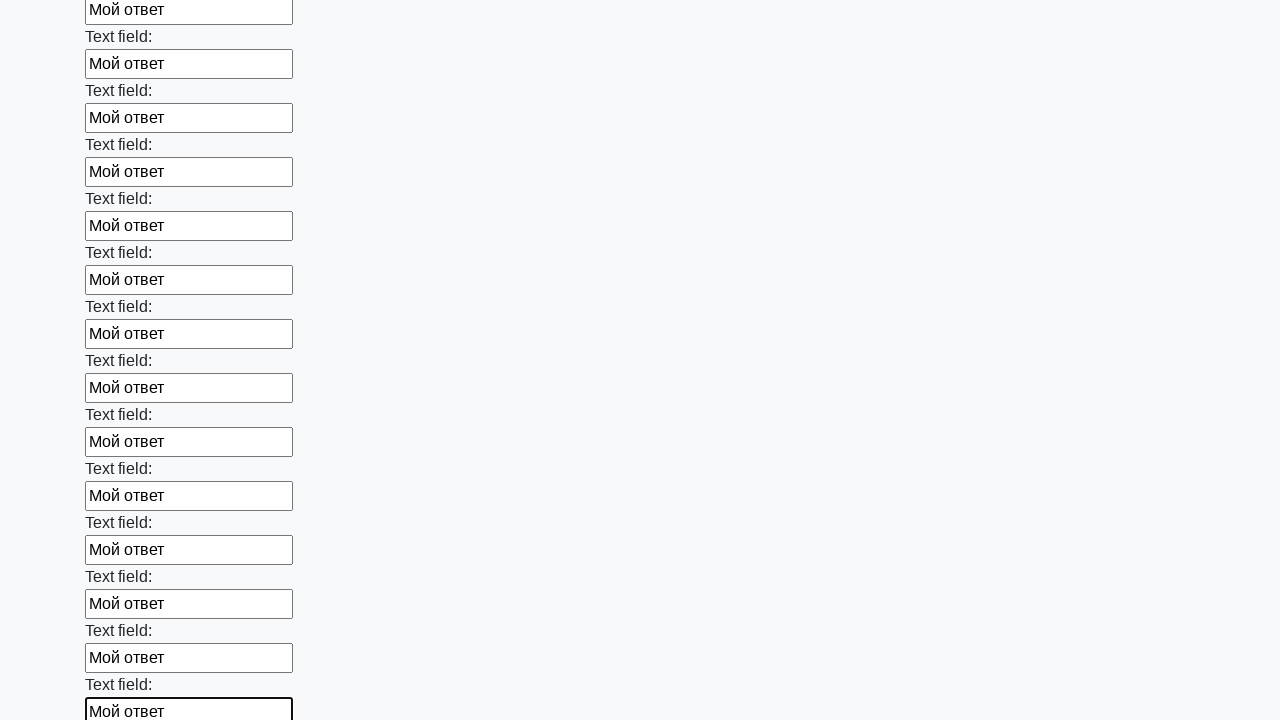

Filled an input field with 'Мой ответ' on input >> nth=84
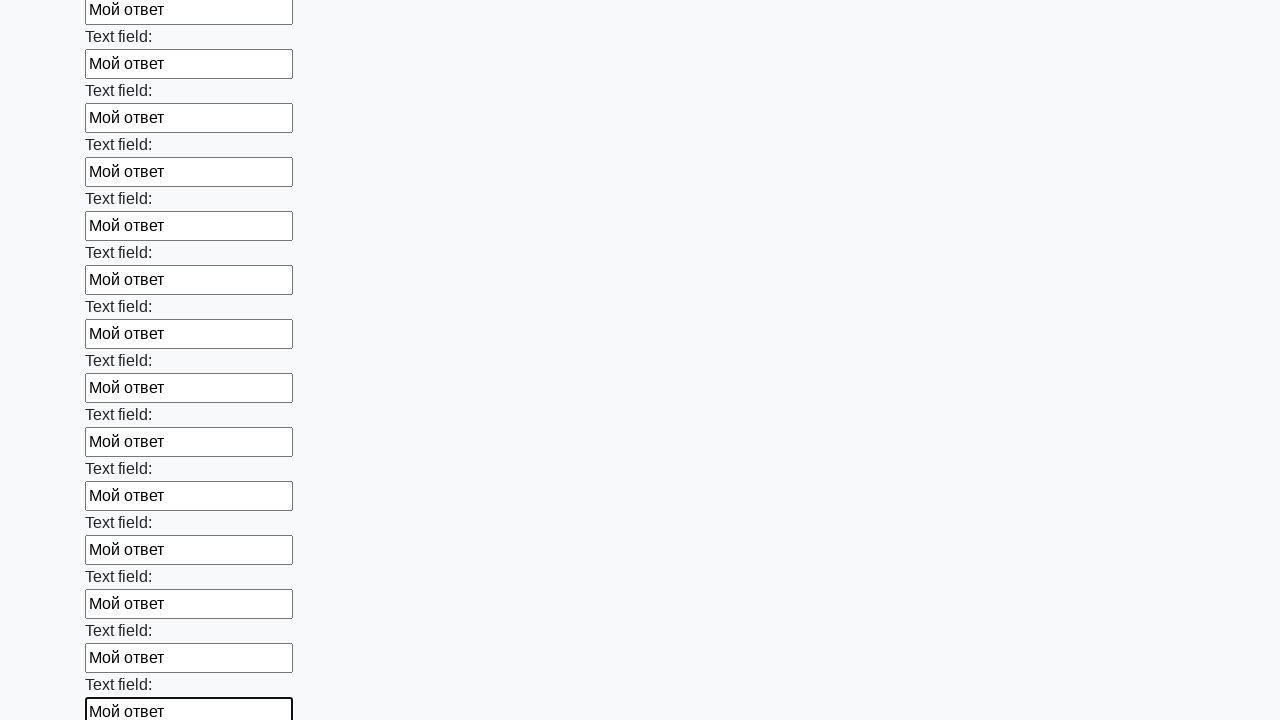

Filled an input field with 'Мой ответ' on input >> nth=85
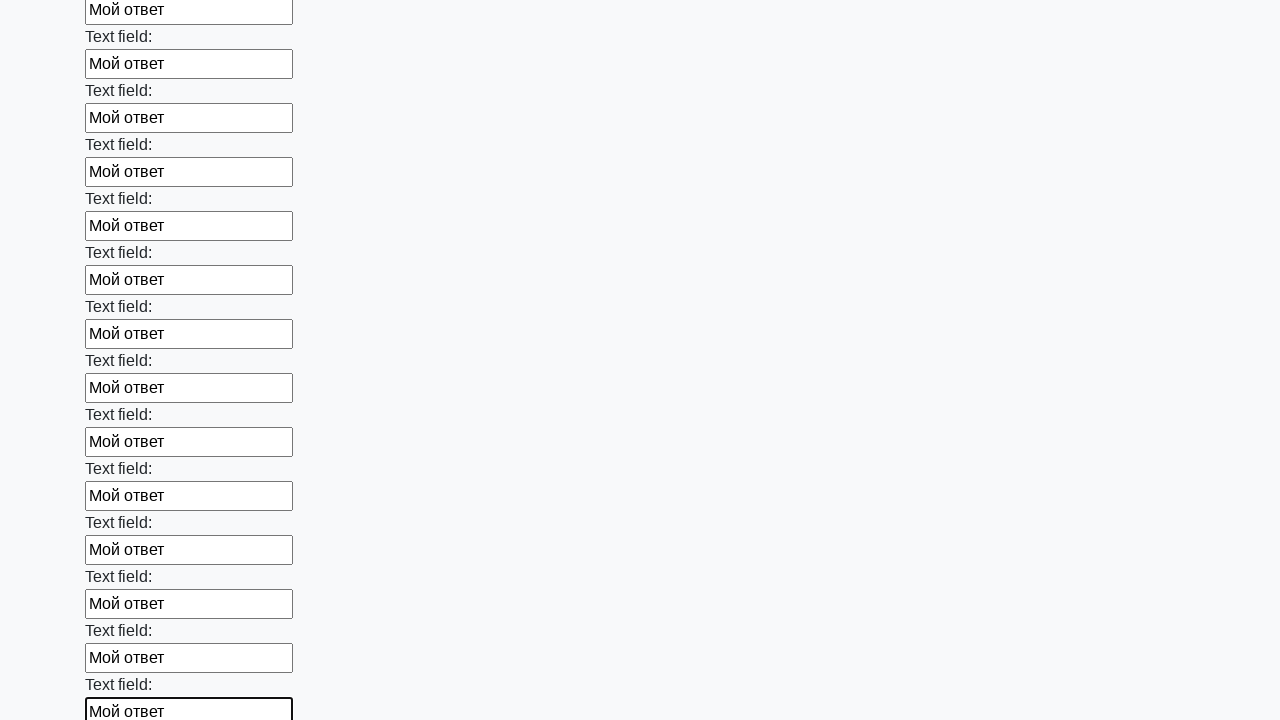

Filled an input field with 'Мой ответ' on input >> nth=86
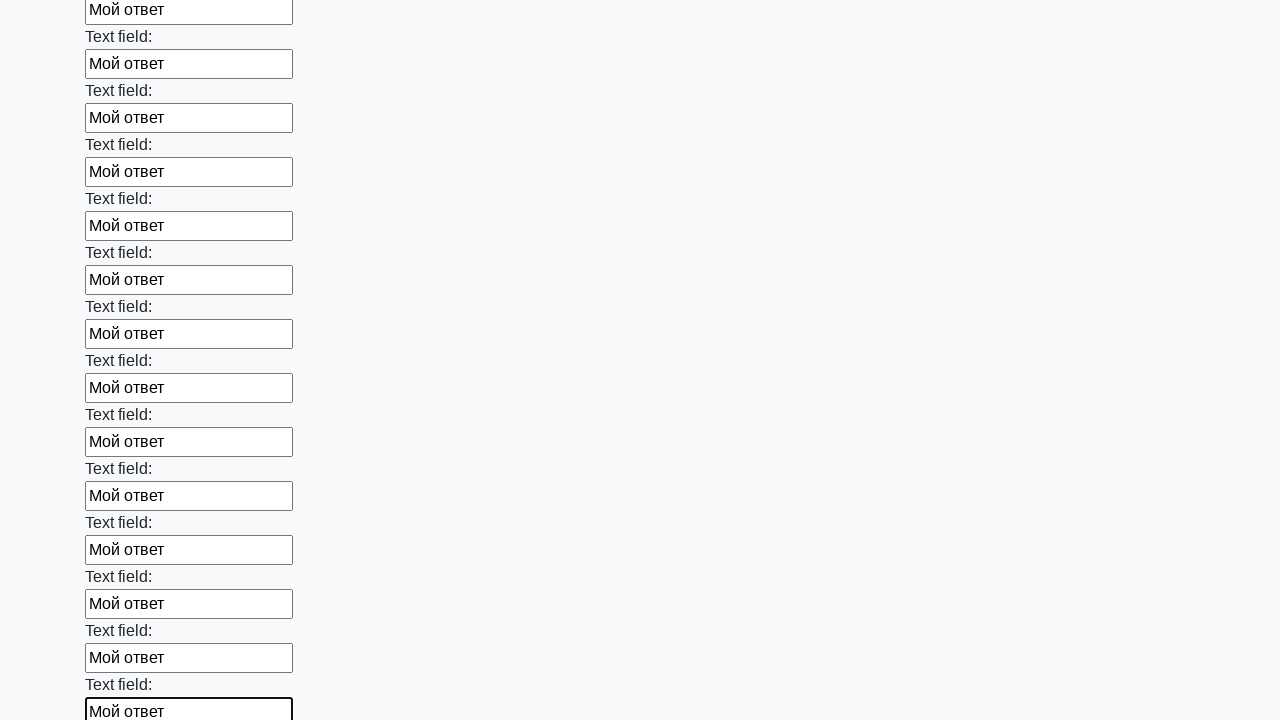

Filled an input field with 'Мой ответ' on input >> nth=87
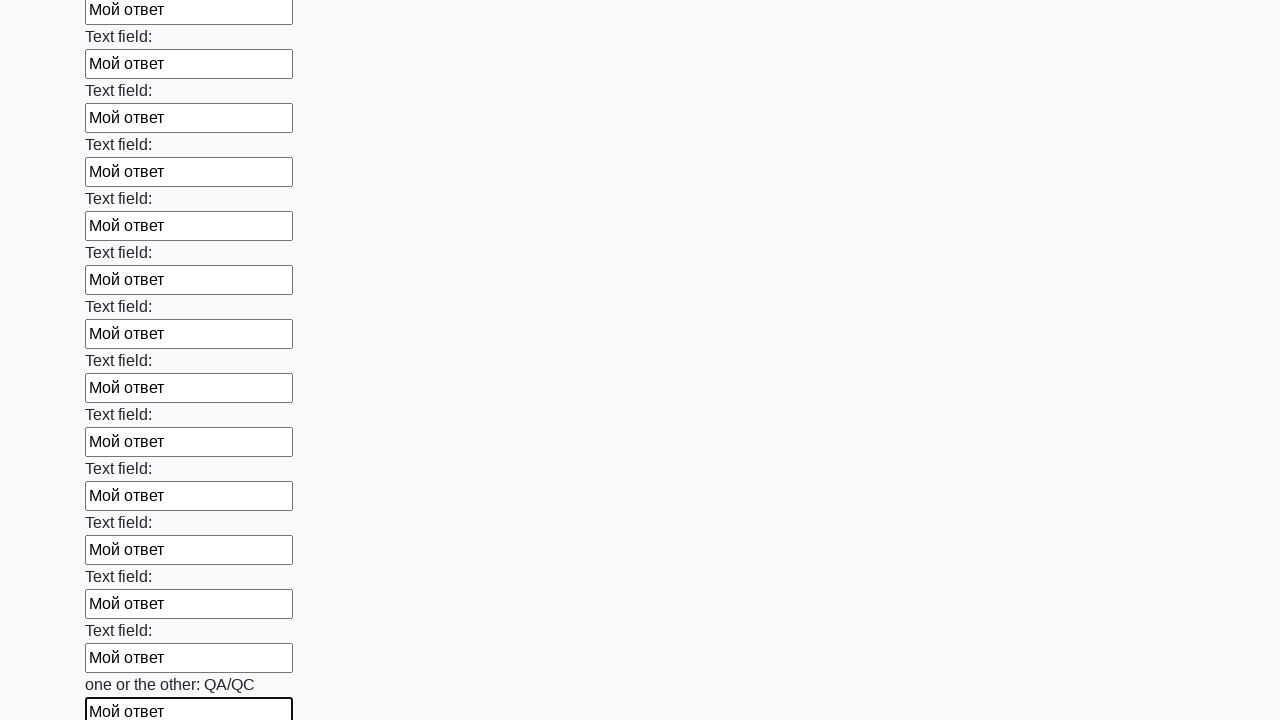

Filled an input field with 'Мой ответ' on input >> nth=88
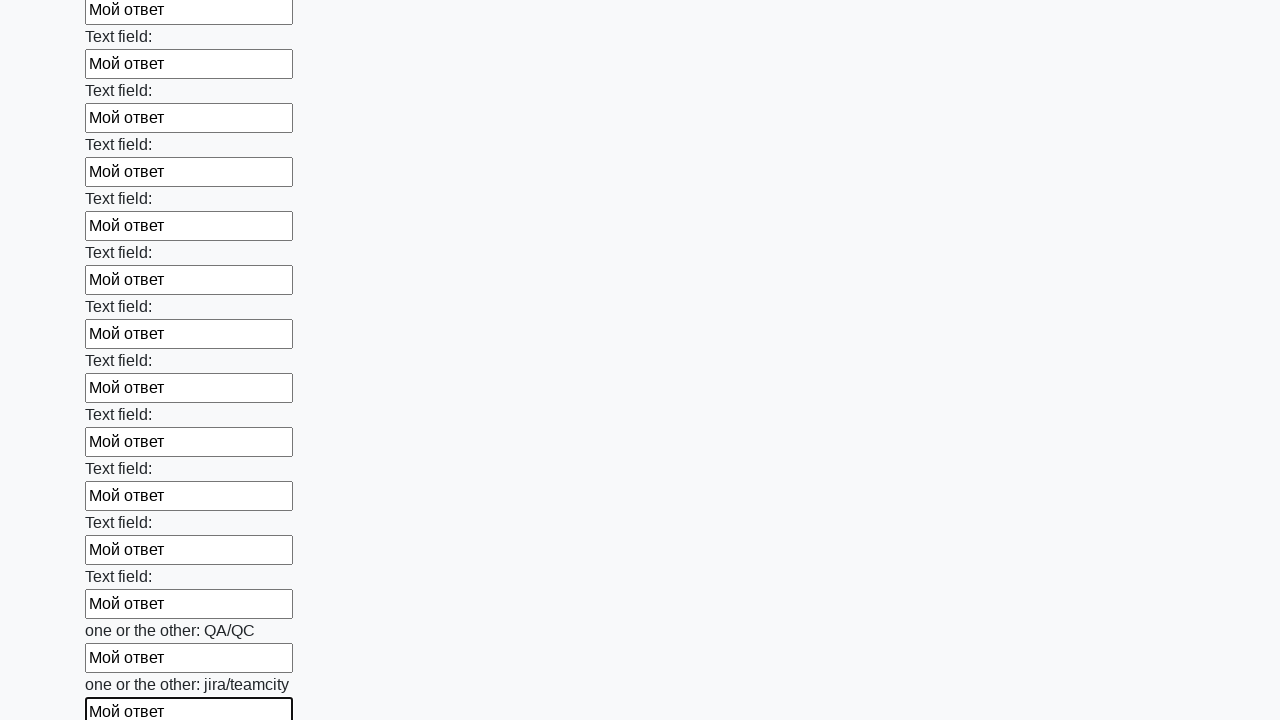

Filled an input field with 'Мой ответ' on input >> nth=89
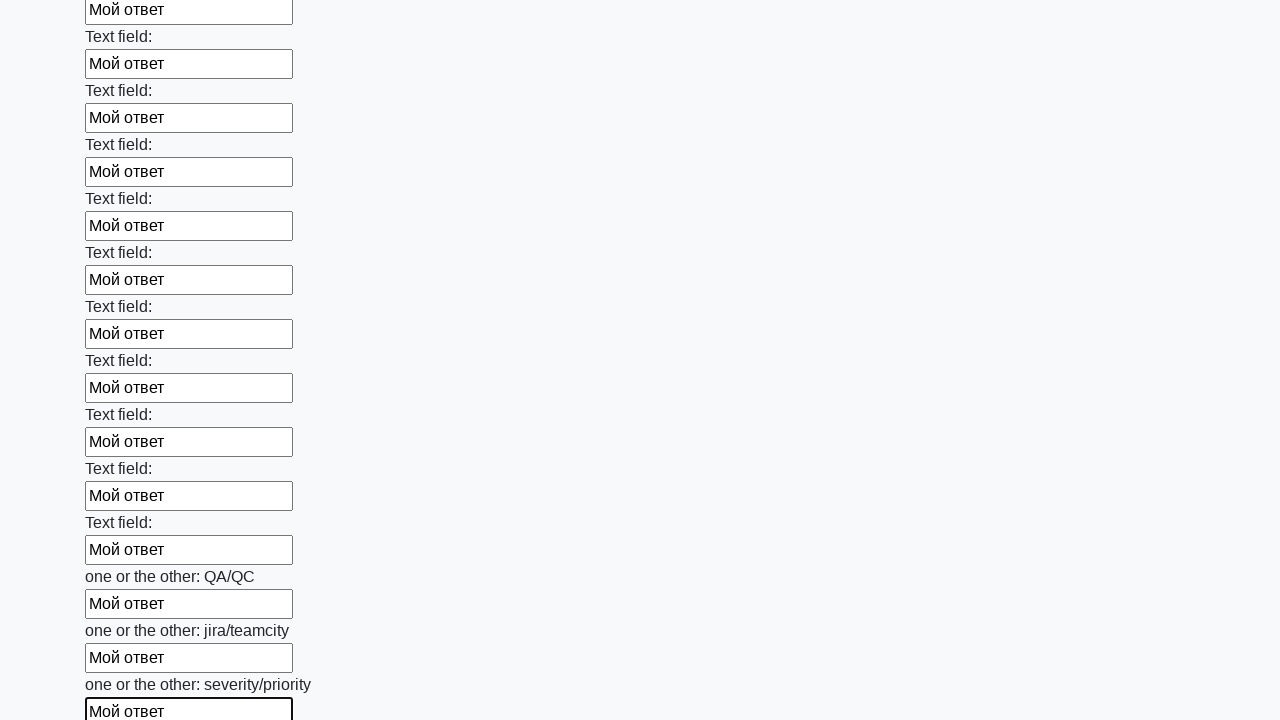

Filled an input field with 'Мой ответ' on input >> nth=90
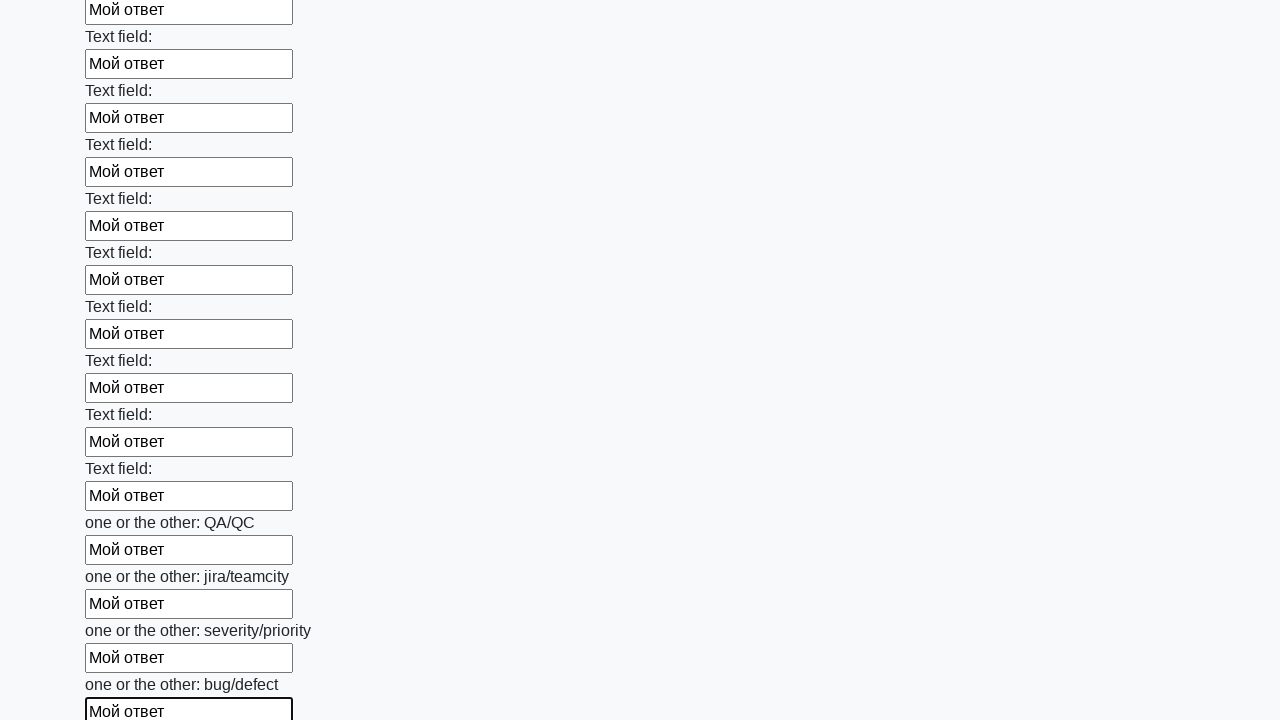

Filled an input field with 'Мой ответ' on input >> nth=91
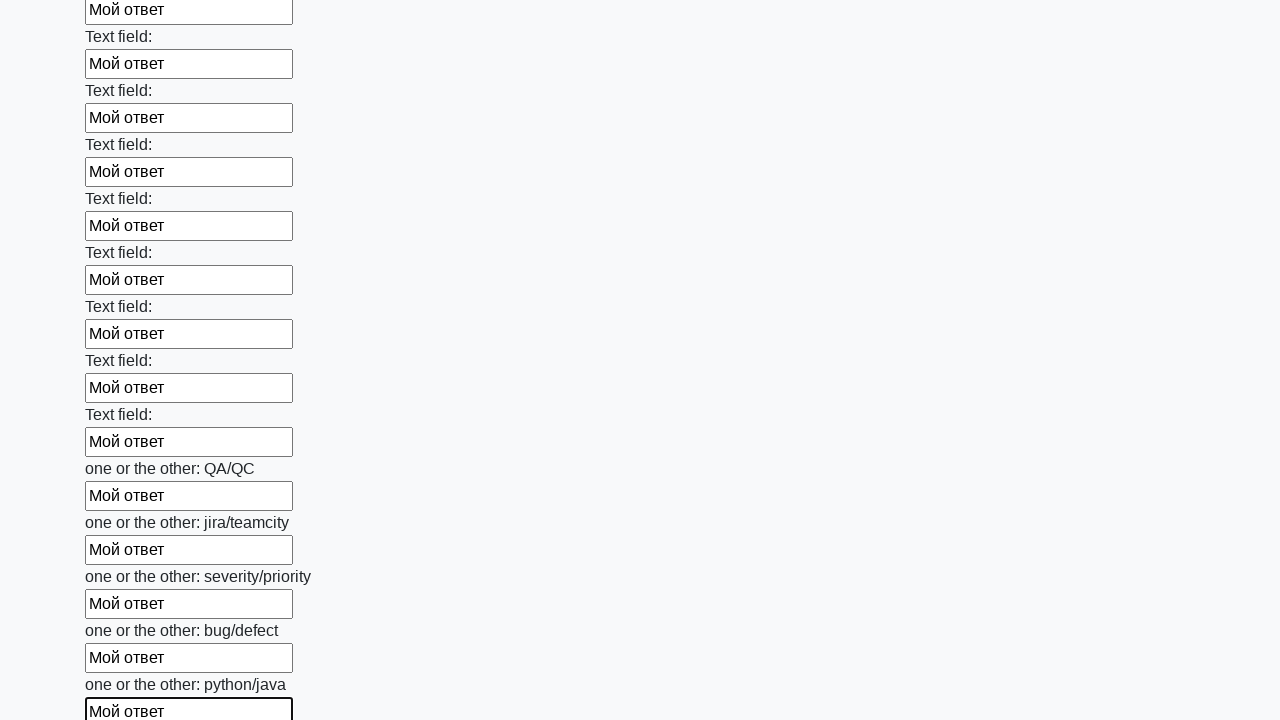

Filled an input field with 'Мой ответ' on input >> nth=92
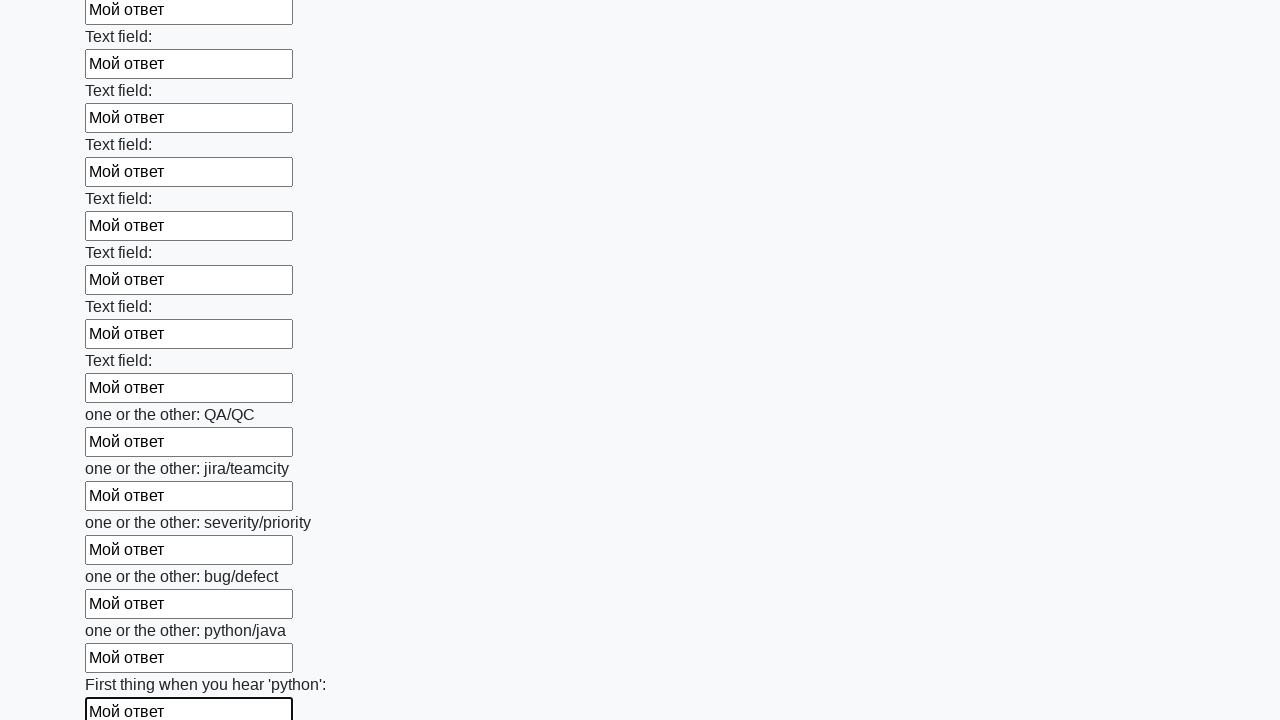

Filled an input field with 'Мой ответ' on input >> nth=93
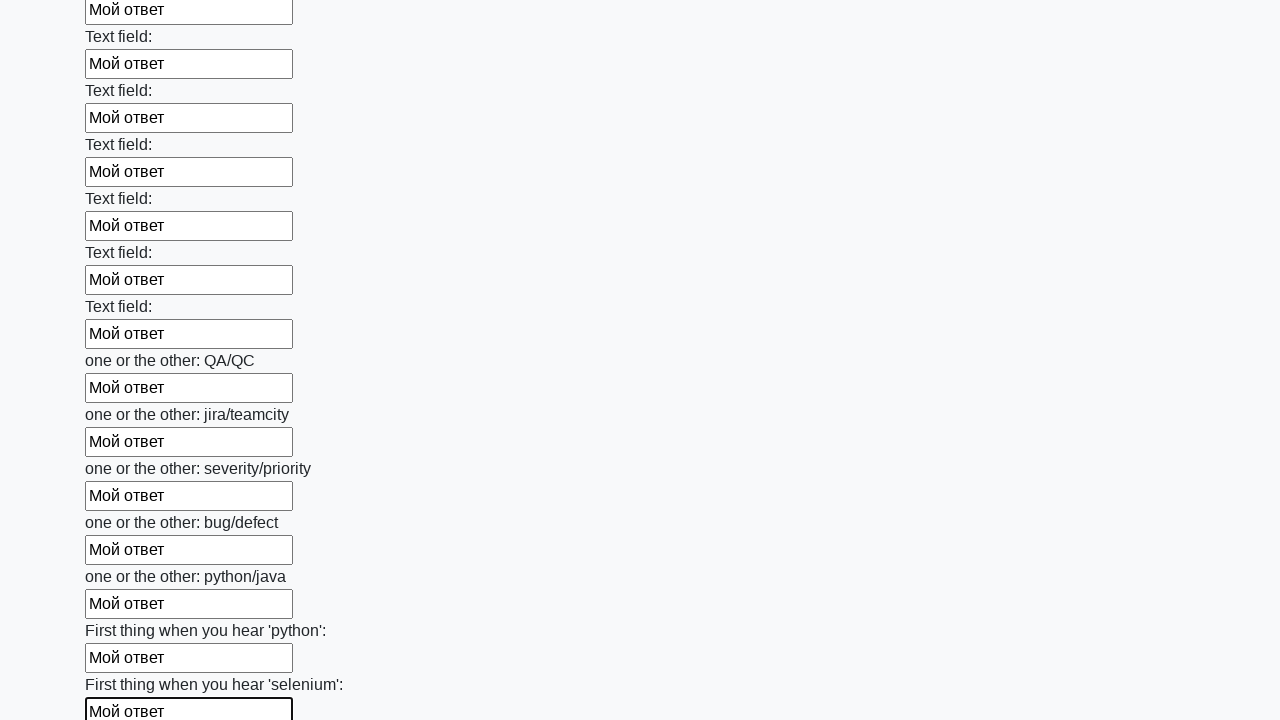

Filled an input field with 'Мой ответ' on input >> nth=94
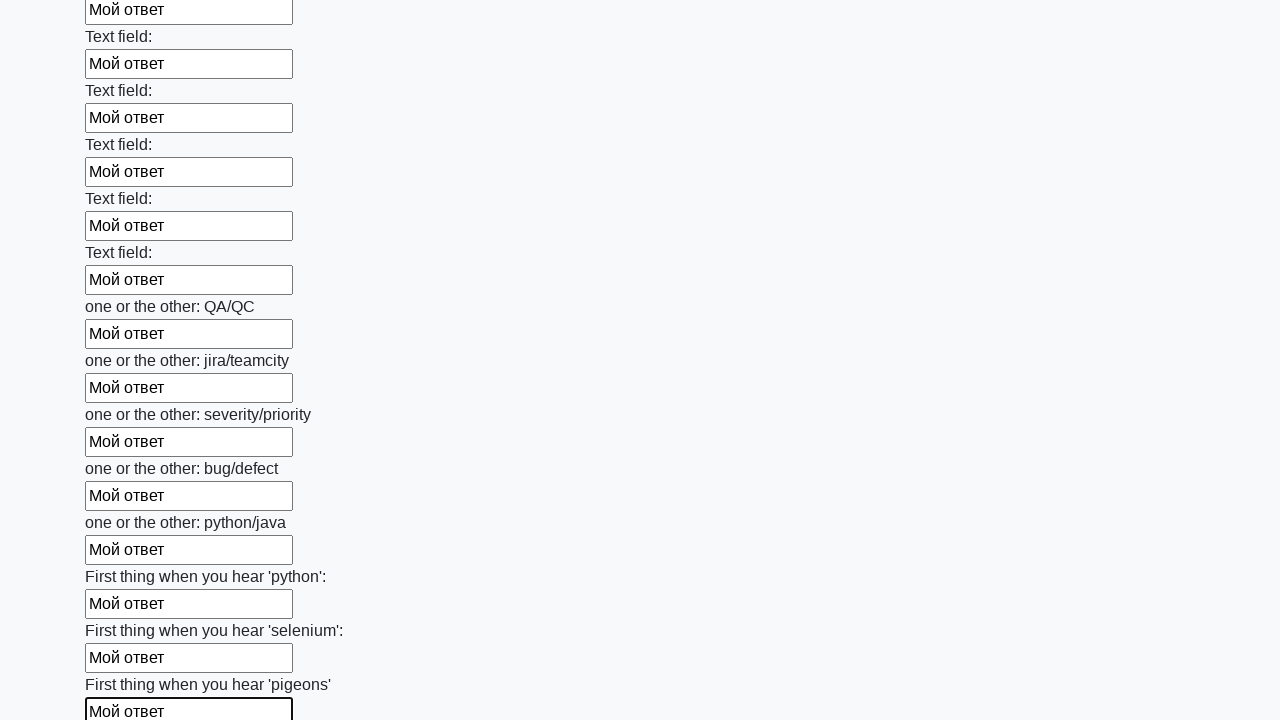

Filled an input field with 'Мой ответ' on input >> nth=95
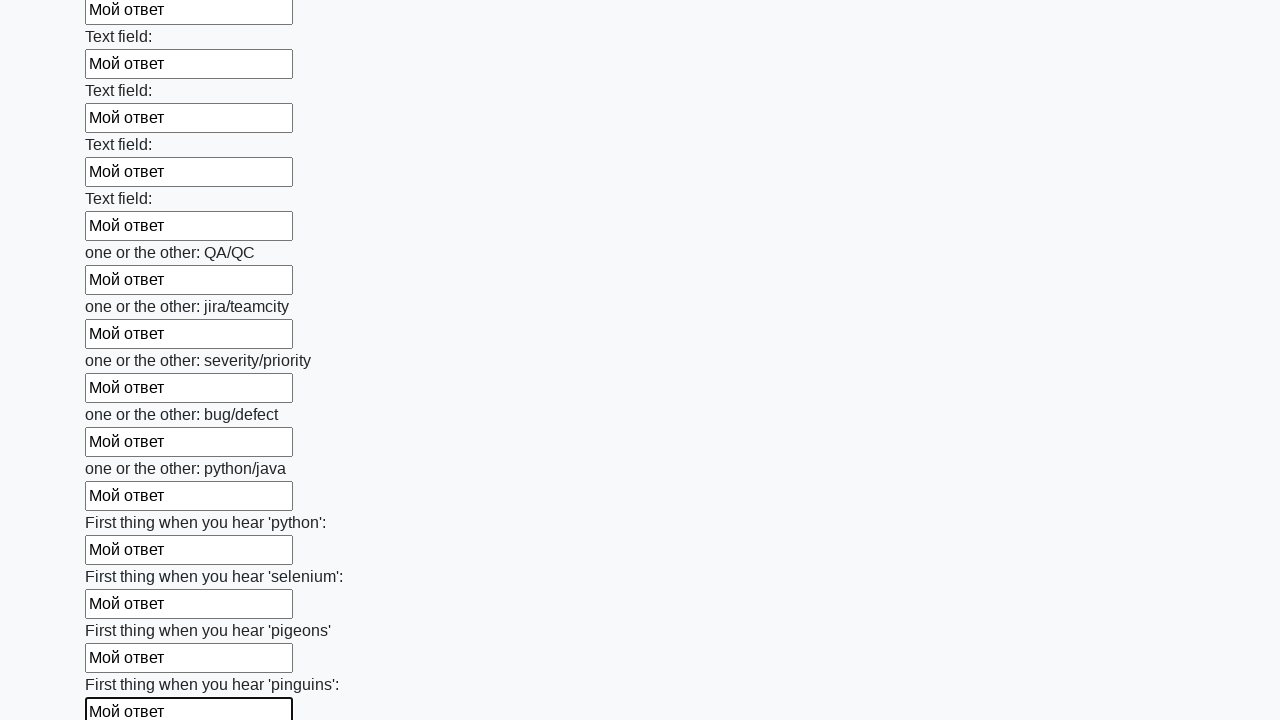

Filled an input field with 'Мой ответ' on input >> nth=96
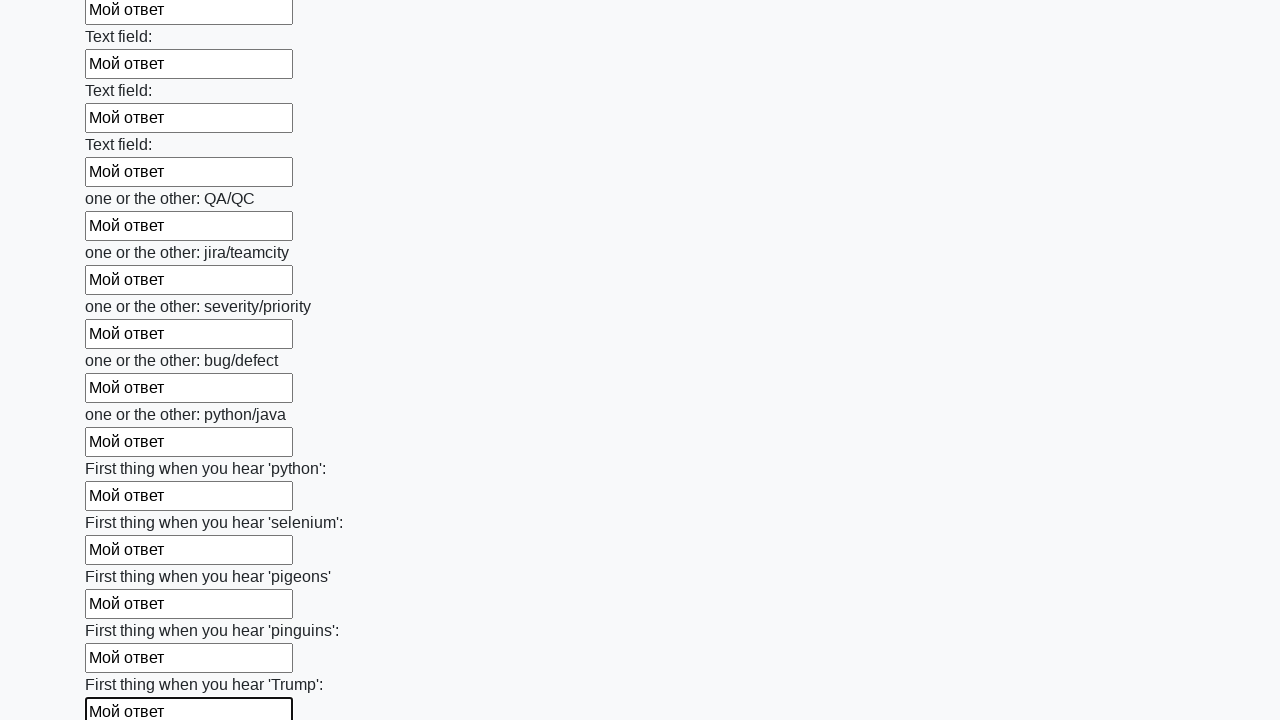

Filled an input field with 'Мой ответ' on input >> nth=97
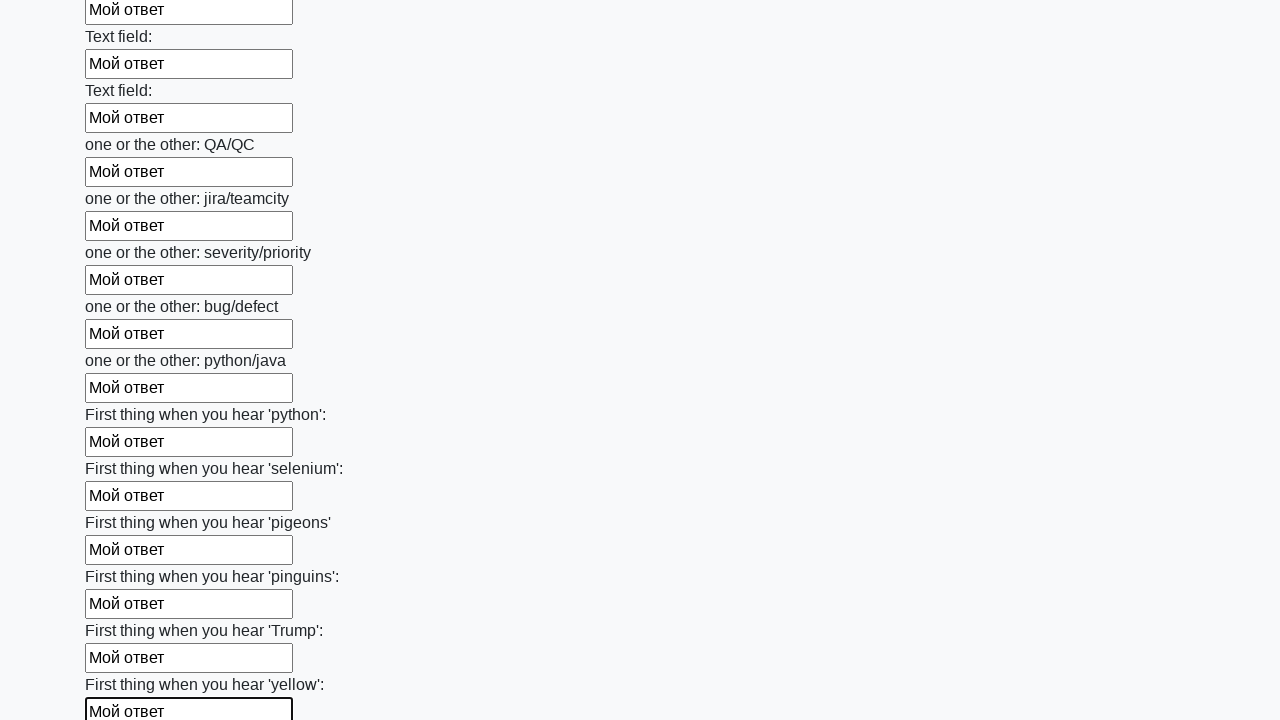

Filled an input field with 'Мой ответ' on input >> nth=98
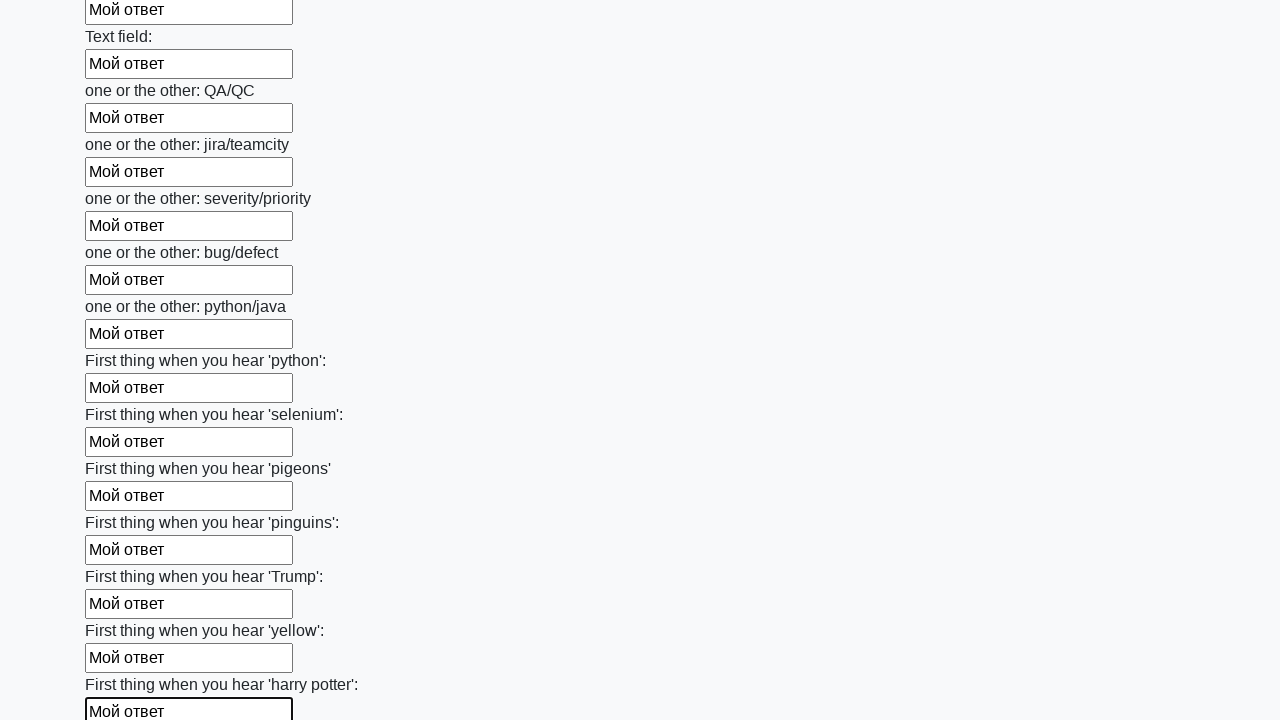

Filled an input field with 'Мой ответ' on input >> nth=99
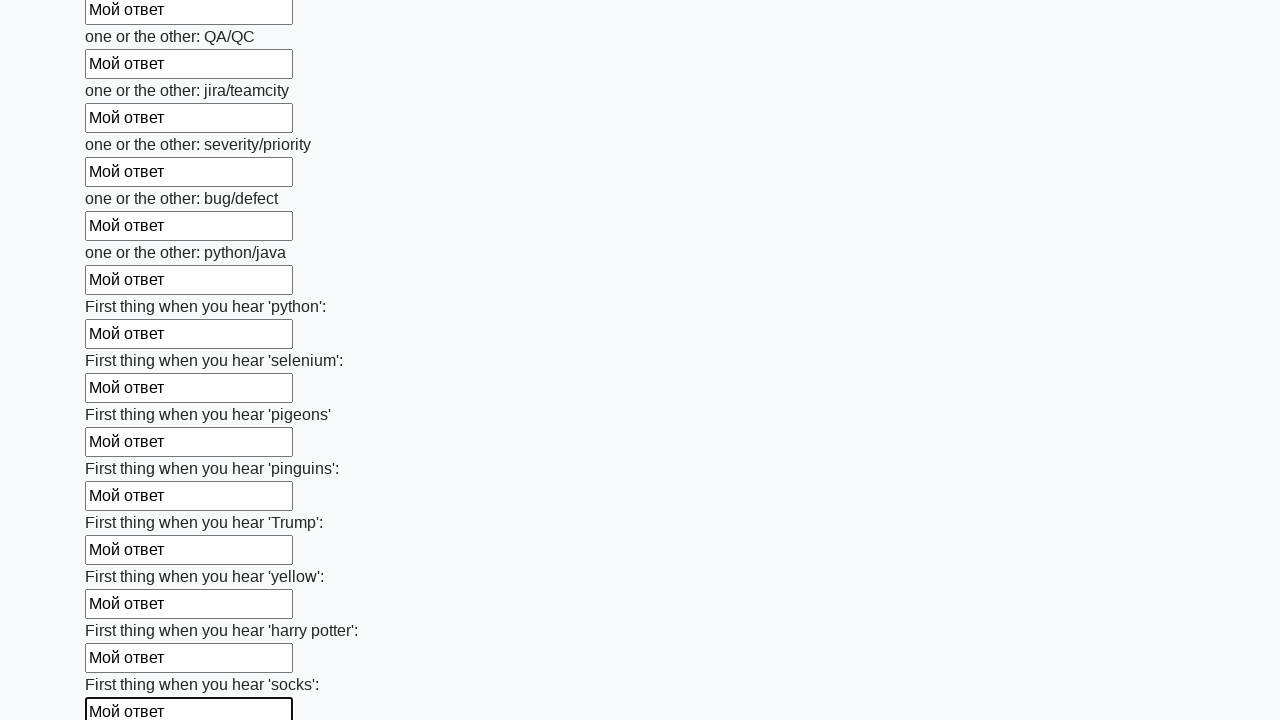

Clicked the submit button to submit the form at (123, 611) on button.btn
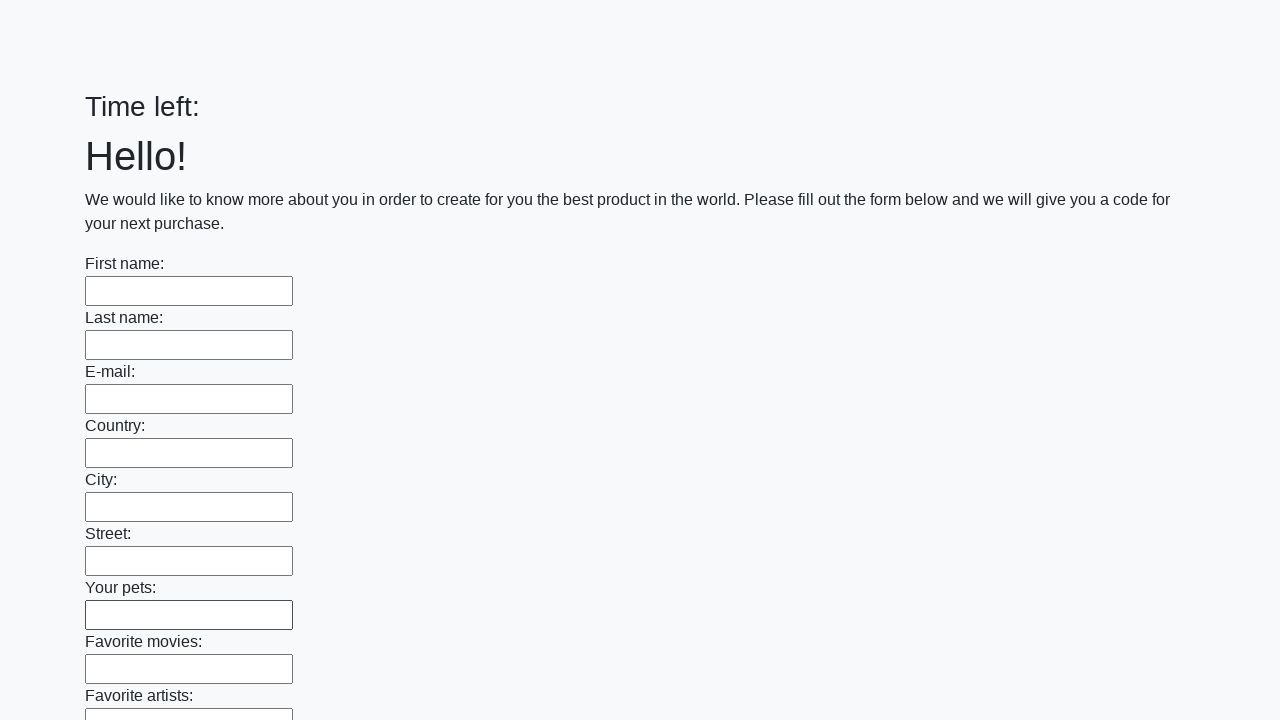

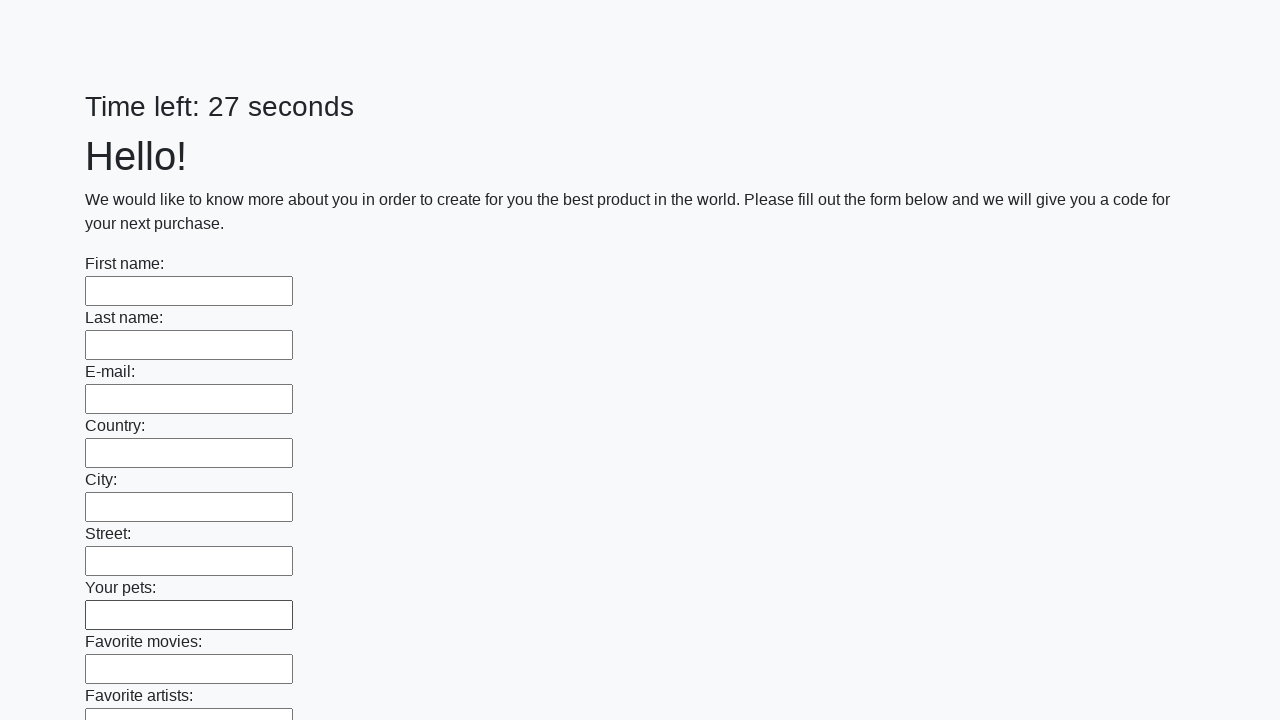